Tests filling a large form with multiple input fields and submitting it by clicking the submit button

Starting URL: http://suninjuly.github.io/huge_form.html

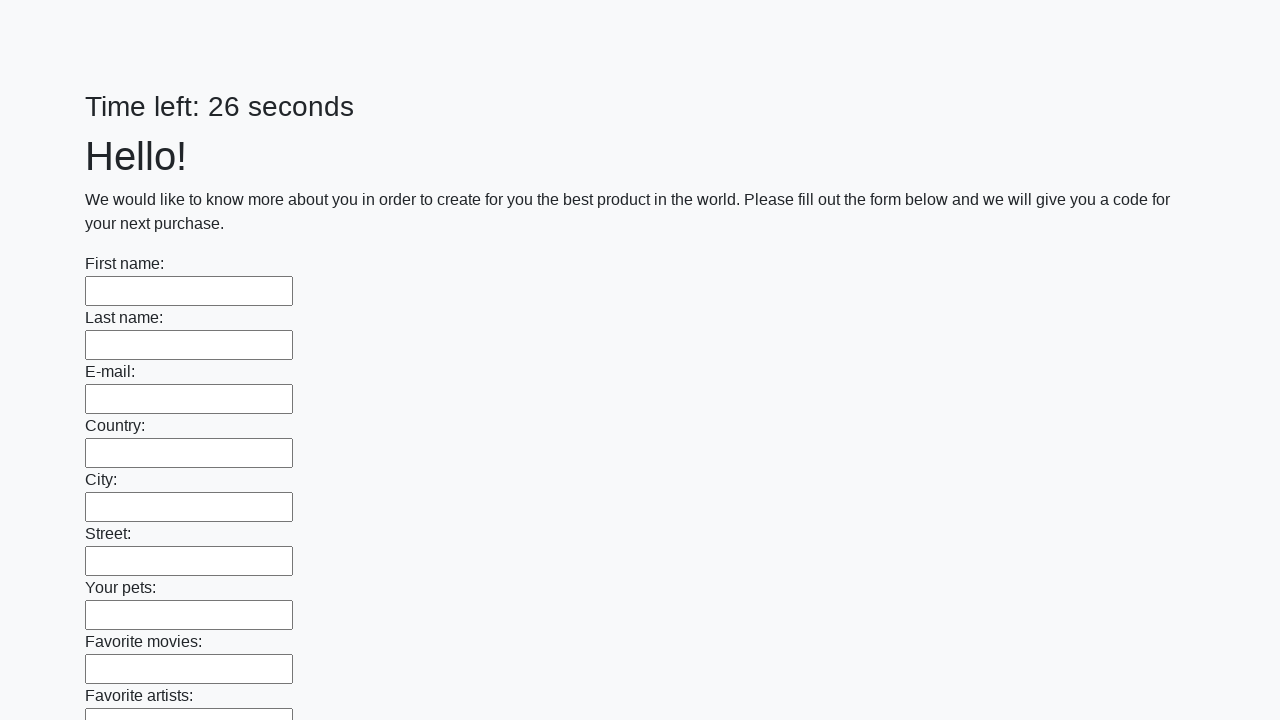

Located all input fields on the form
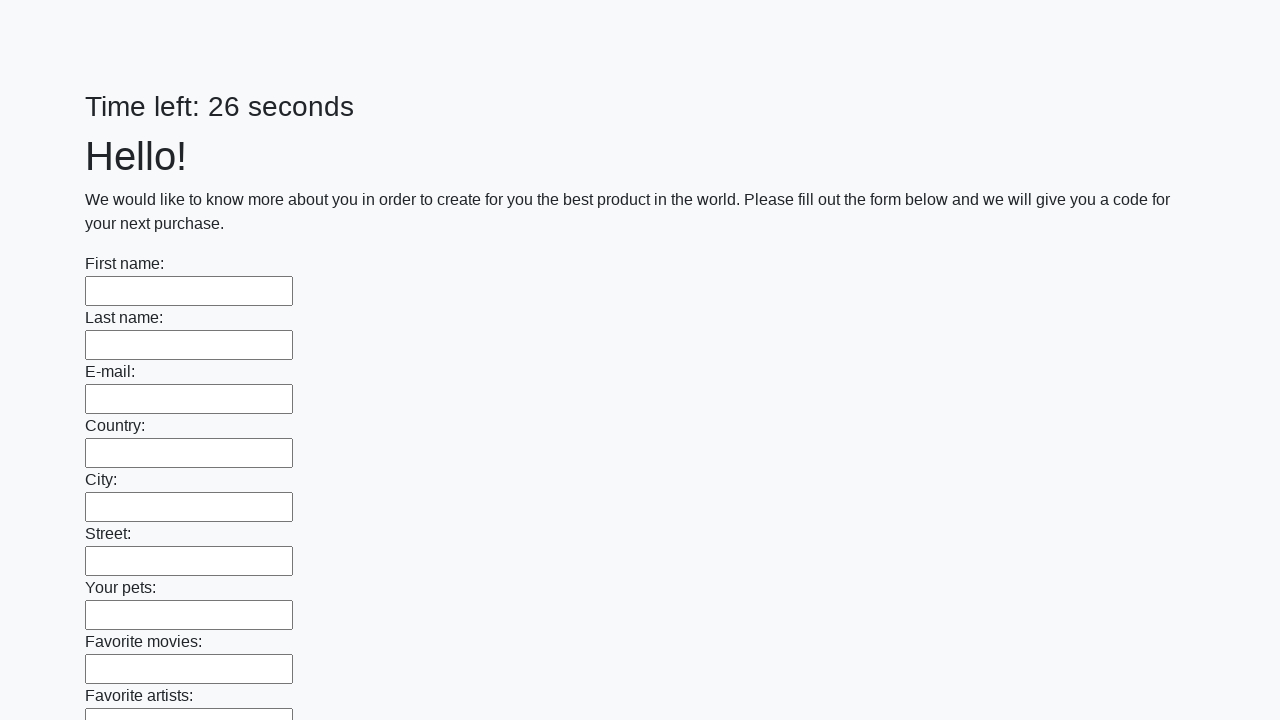

Filled input field with test data 'TestData123' on input >> nth=0
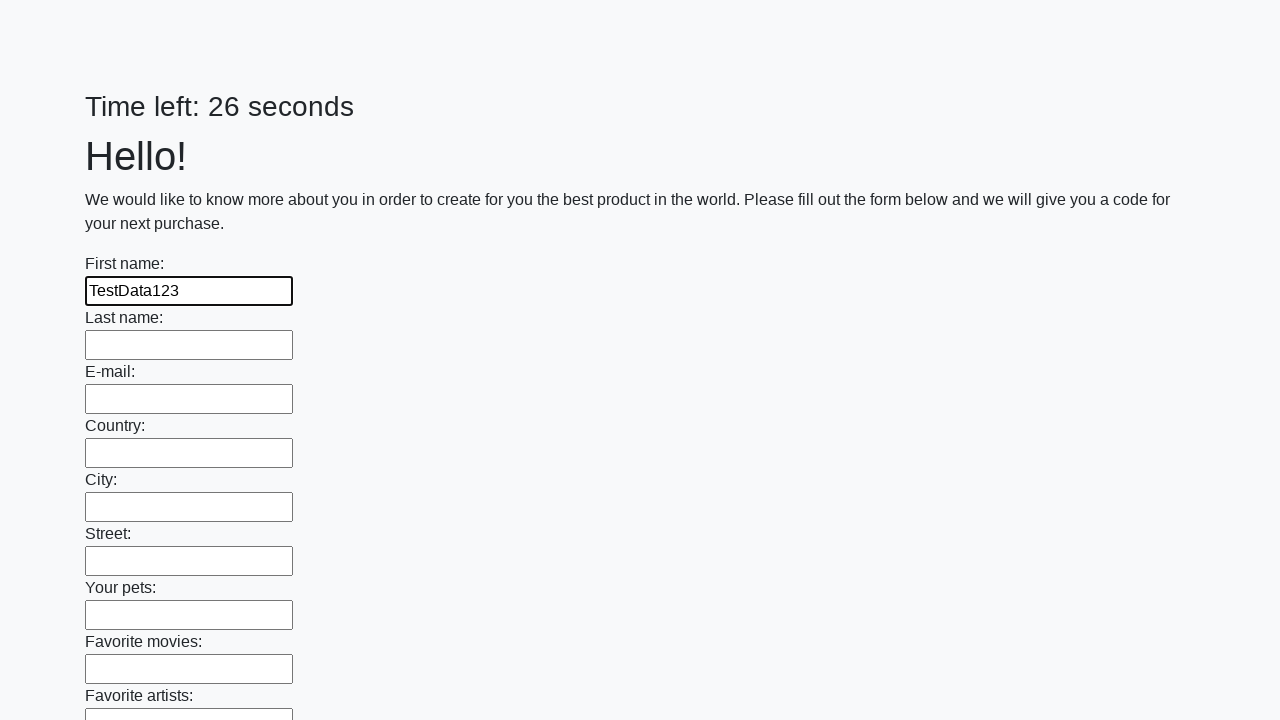

Filled input field with test data 'TestData123' on input >> nth=1
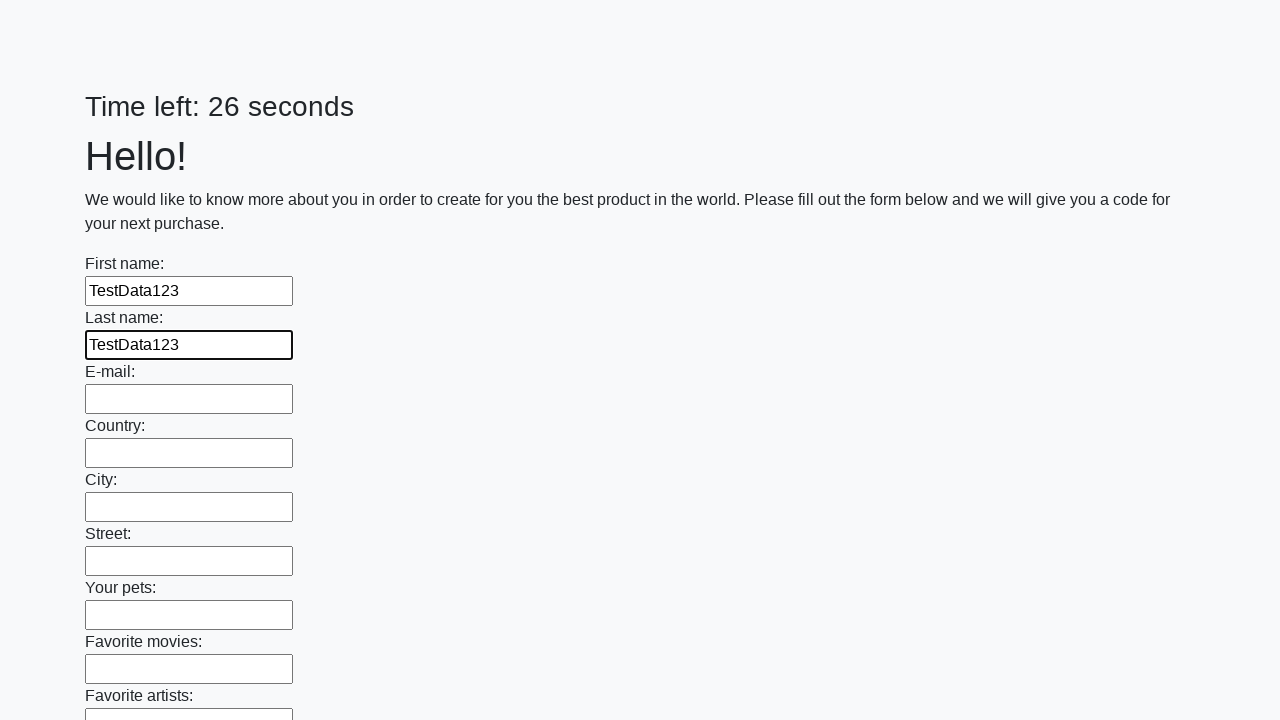

Filled input field with test data 'TestData123' on input >> nth=2
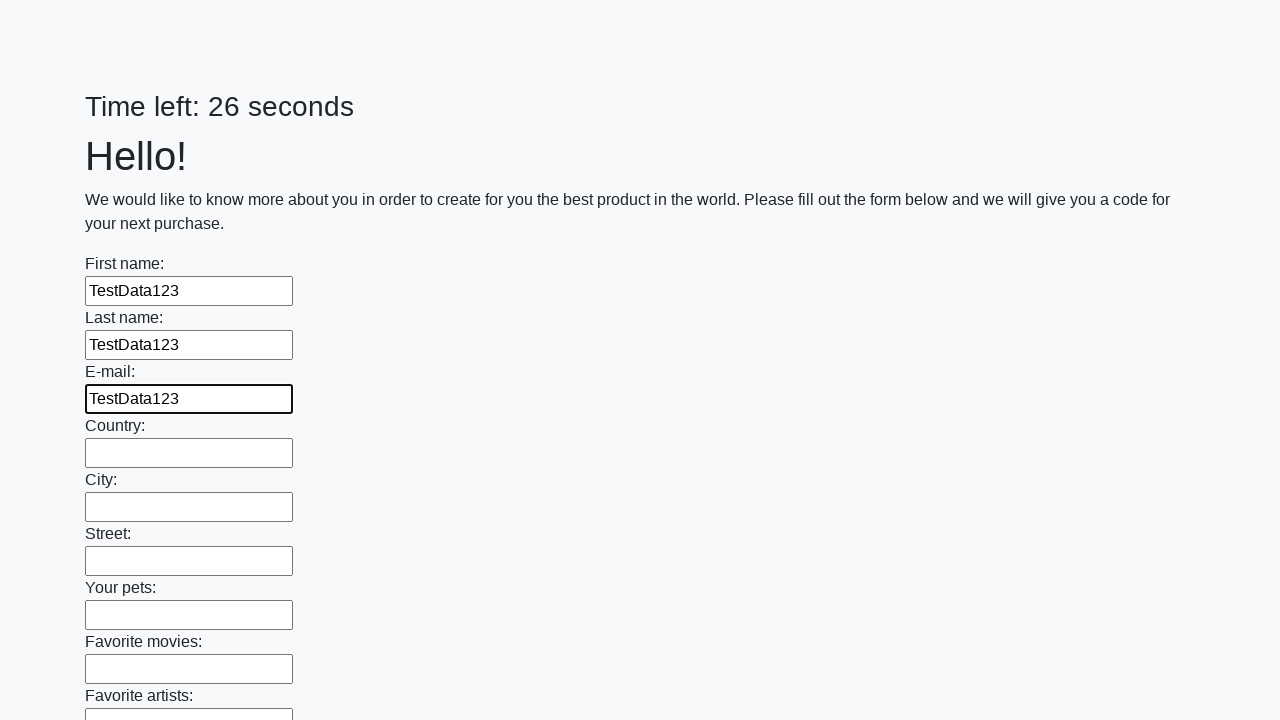

Filled input field with test data 'TestData123' on input >> nth=3
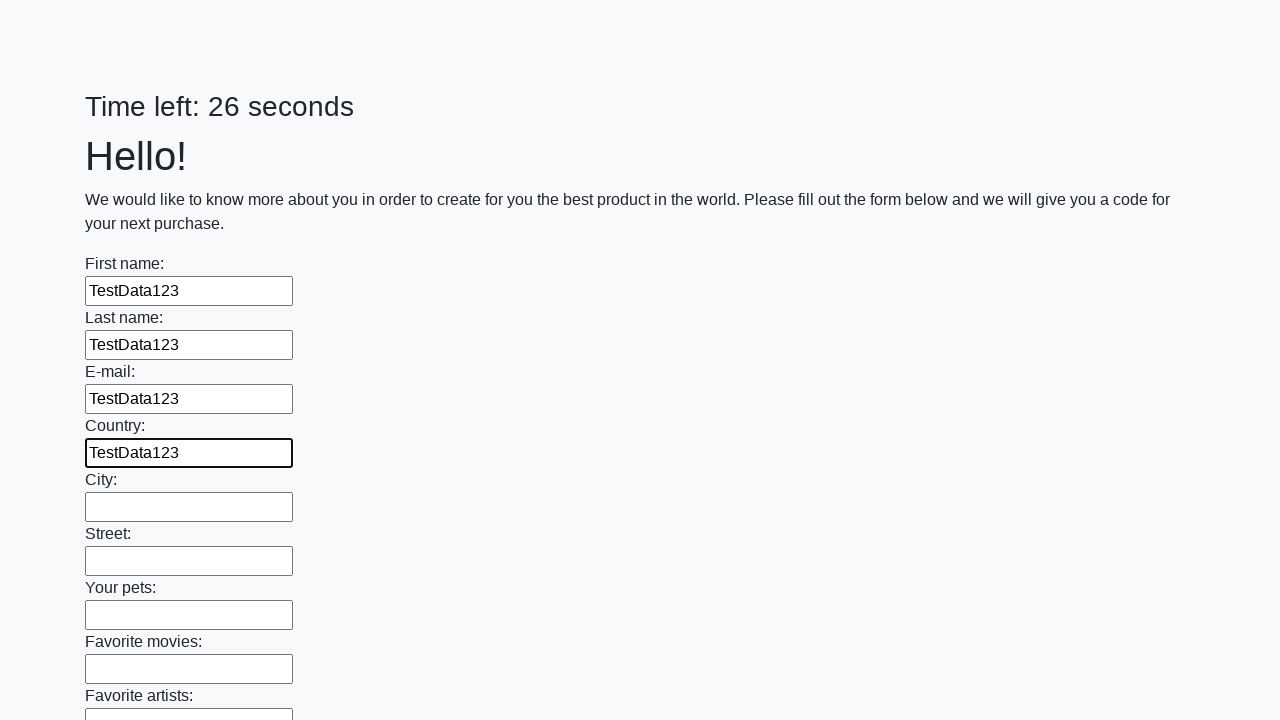

Filled input field with test data 'TestData123' on input >> nth=4
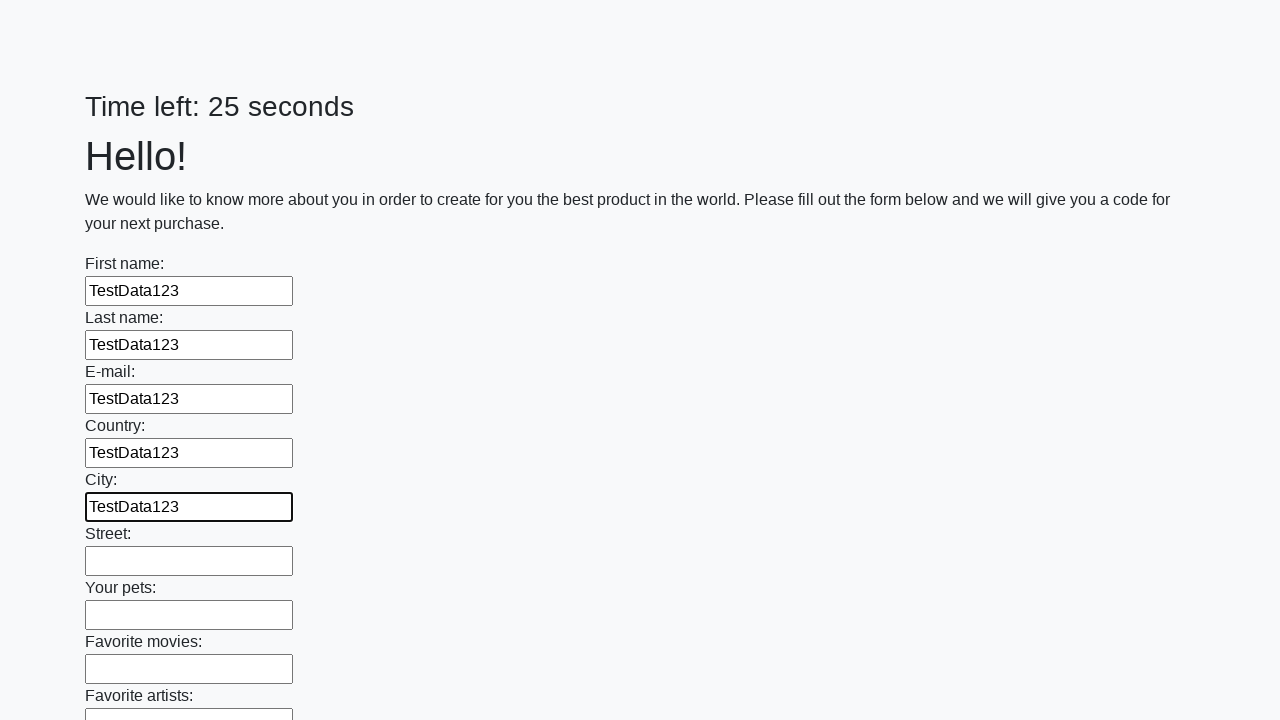

Filled input field with test data 'TestData123' on input >> nth=5
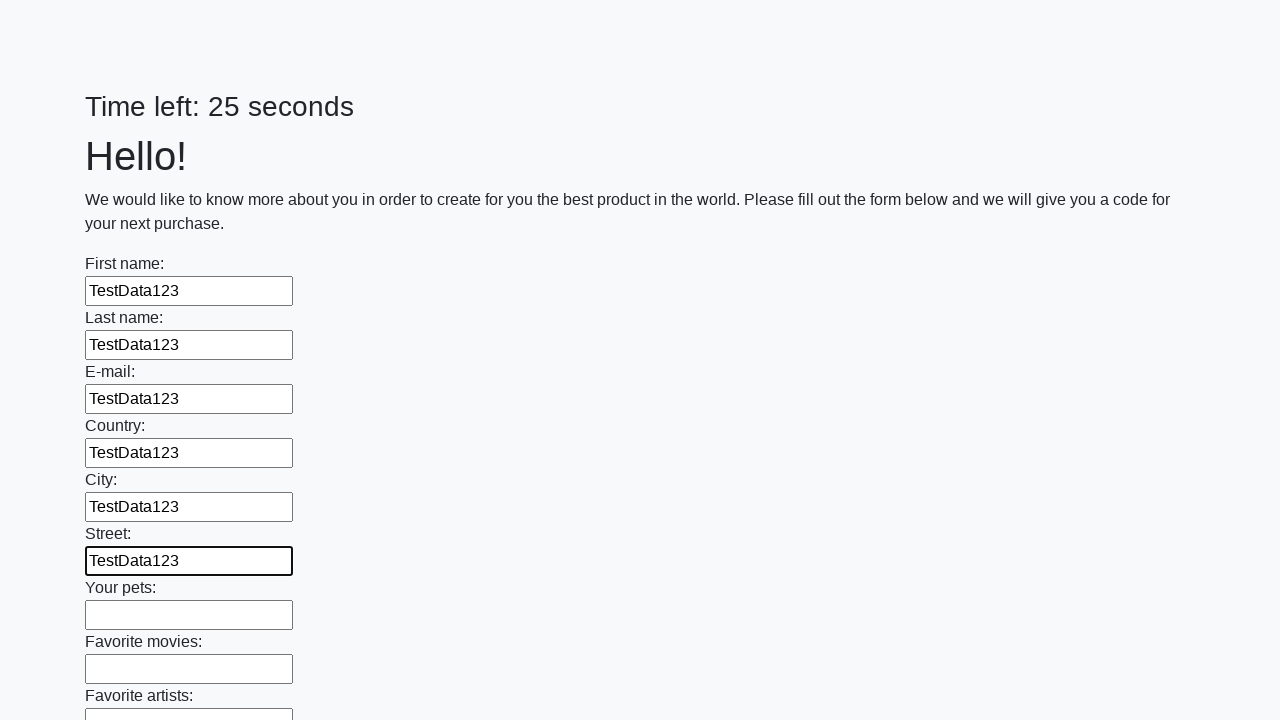

Filled input field with test data 'TestData123' on input >> nth=6
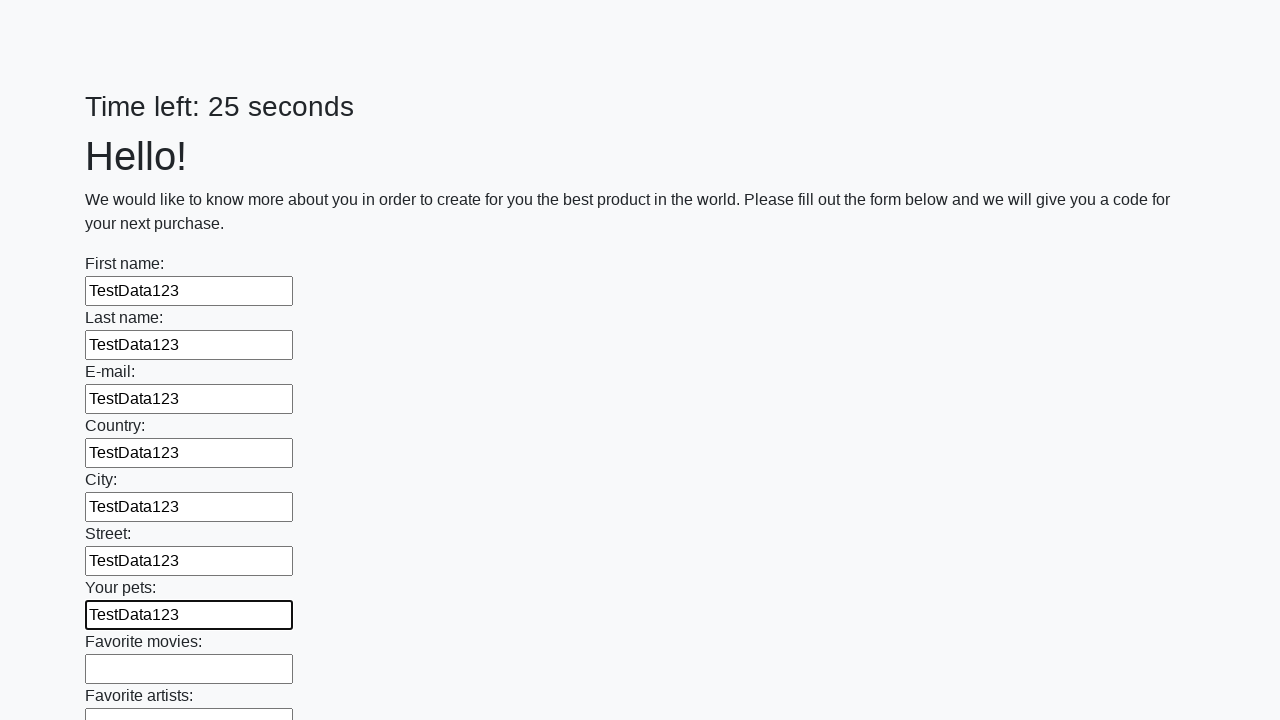

Filled input field with test data 'TestData123' on input >> nth=7
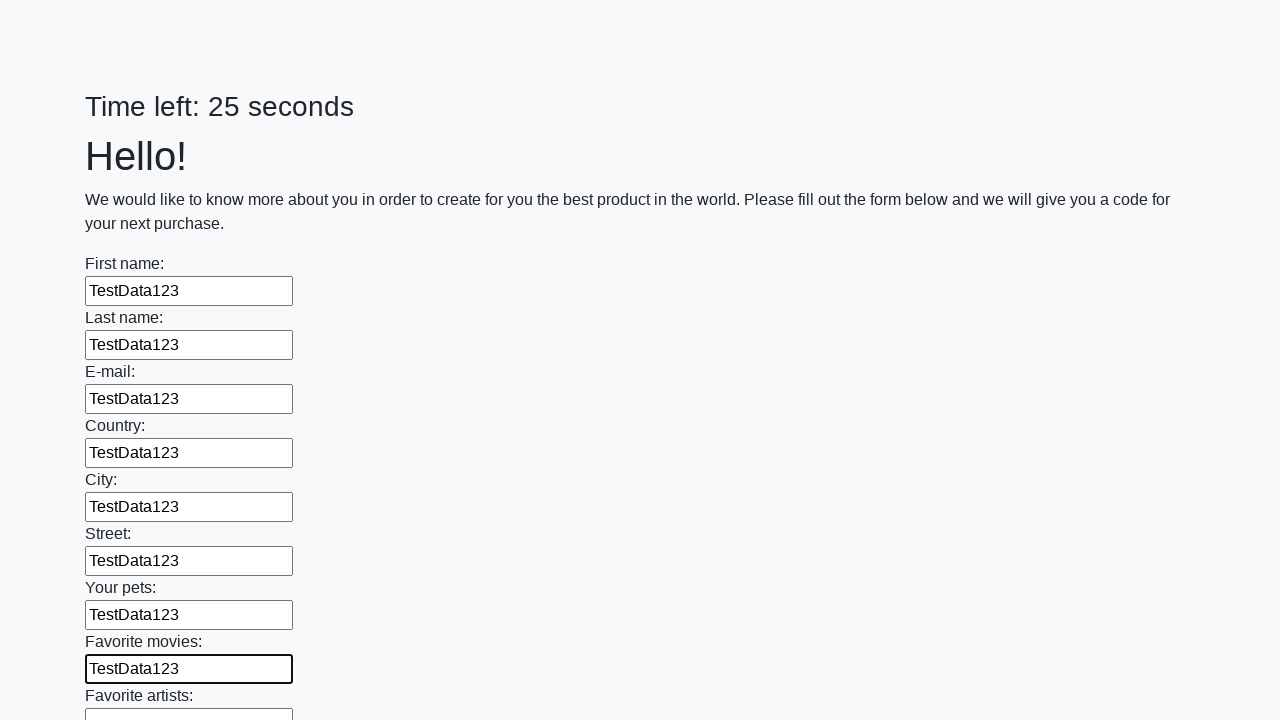

Filled input field with test data 'TestData123' on input >> nth=8
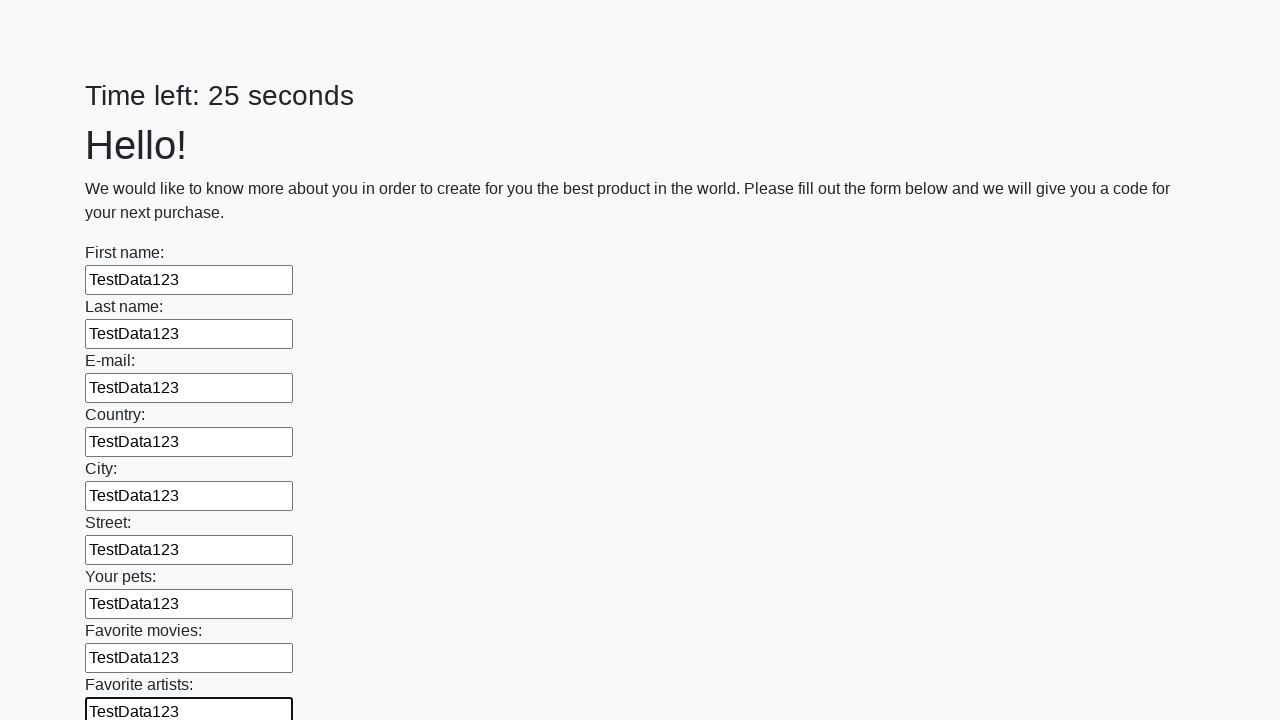

Filled input field with test data 'TestData123' on input >> nth=9
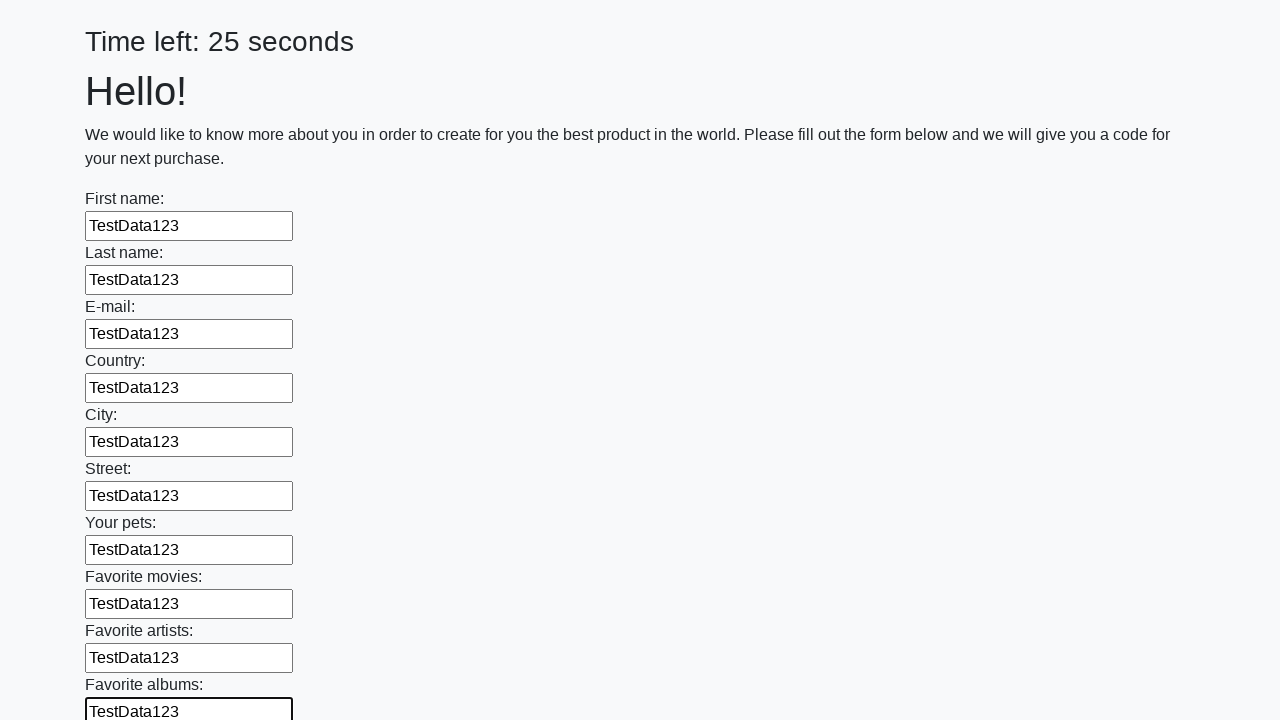

Filled input field with test data 'TestData123' on input >> nth=10
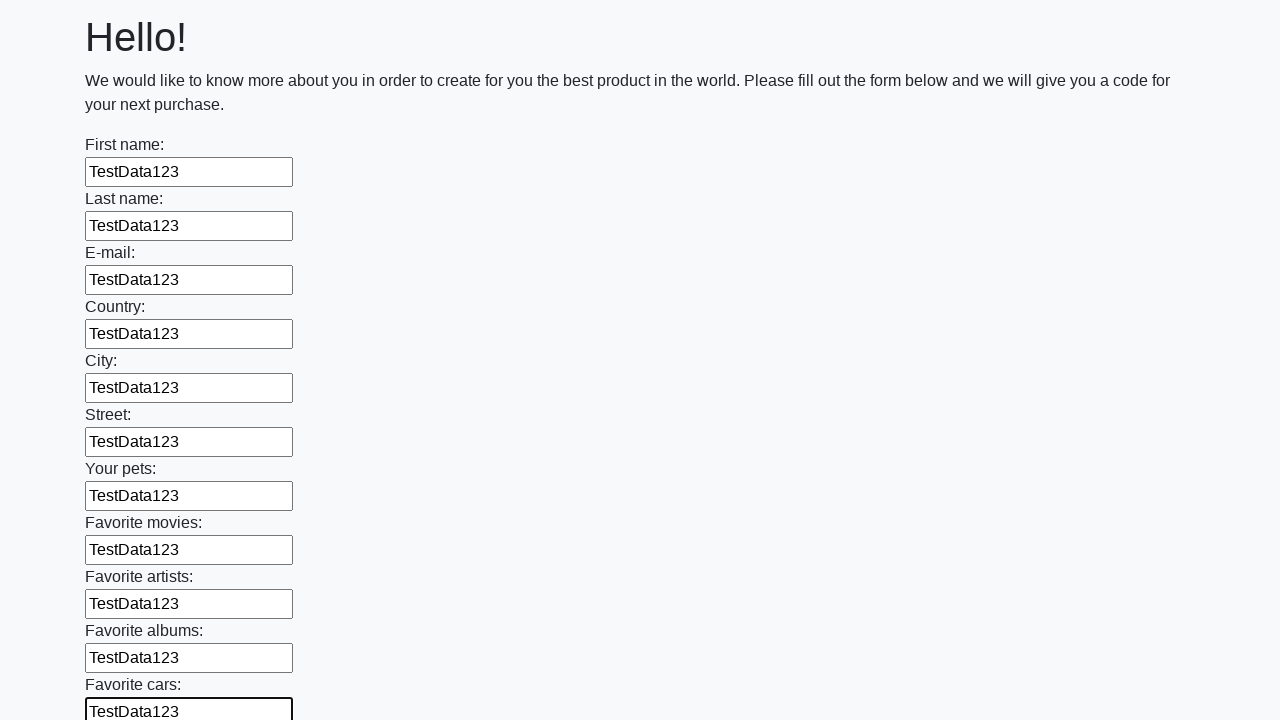

Filled input field with test data 'TestData123' on input >> nth=11
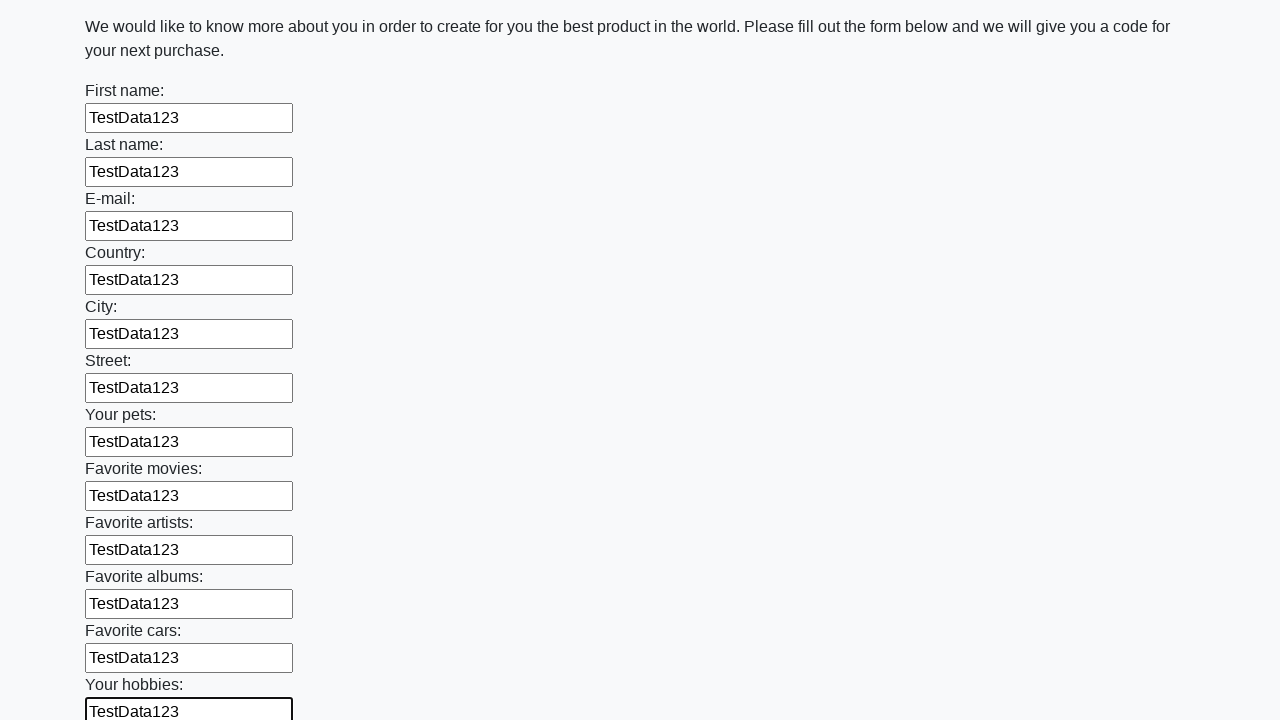

Filled input field with test data 'TestData123' on input >> nth=12
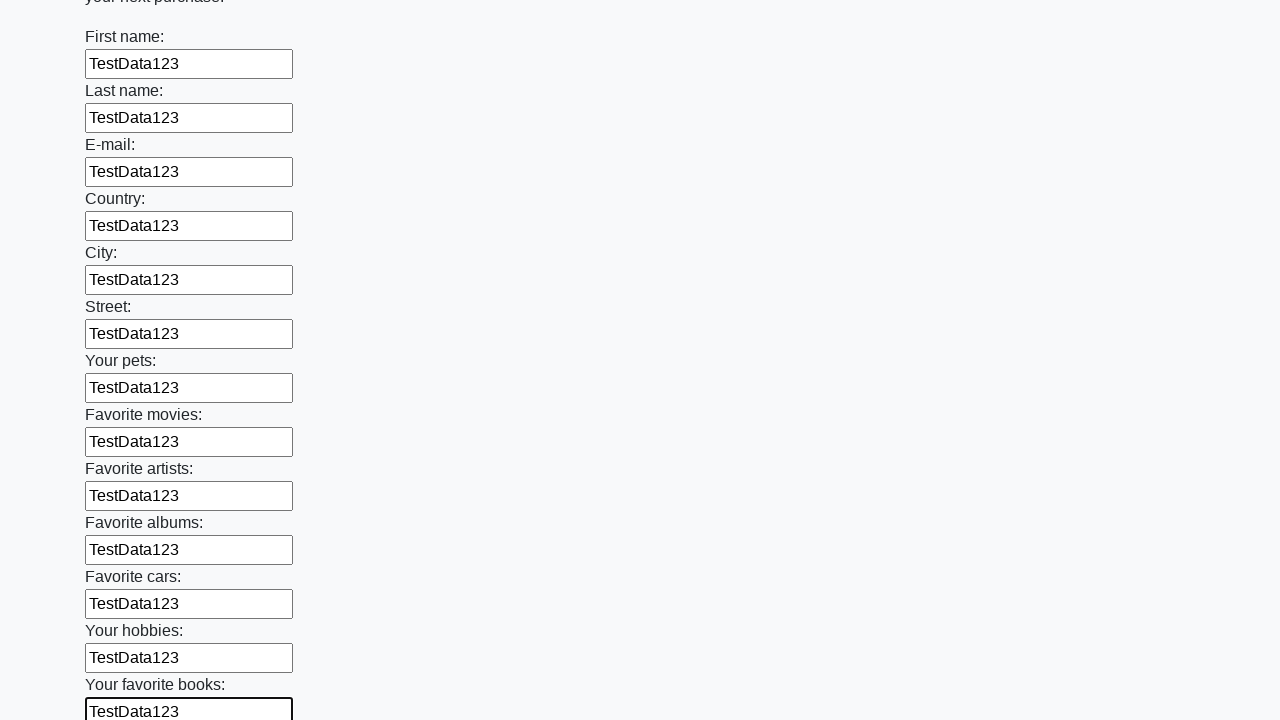

Filled input field with test data 'TestData123' on input >> nth=13
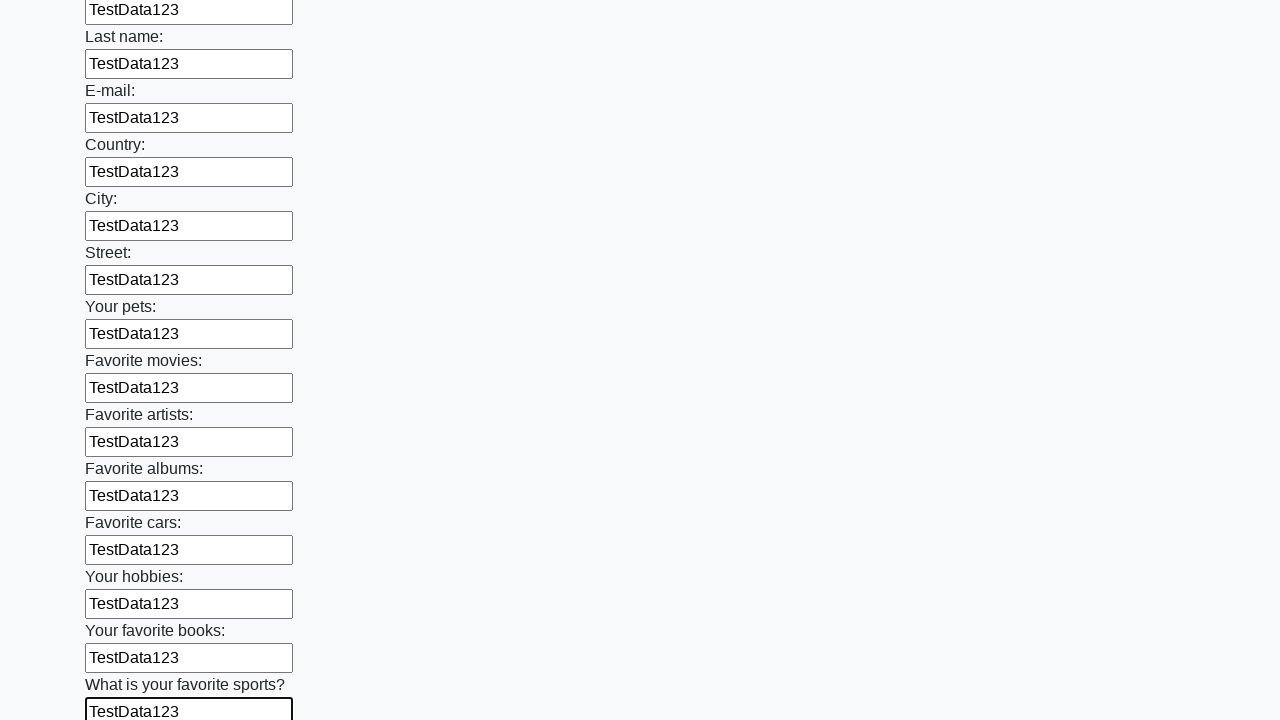

Filled input field with test data 'TestData123' on input >> nth=14
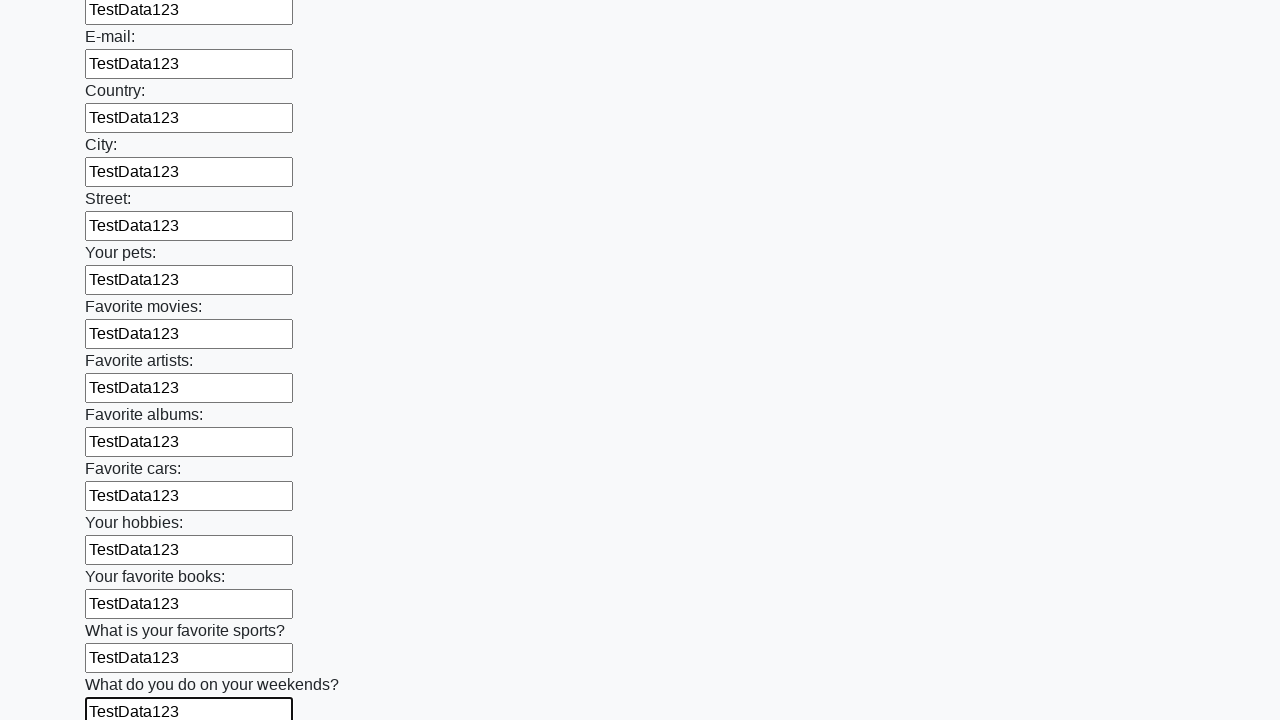

Filled input field with test data 'TestData123' on input >> nth=15
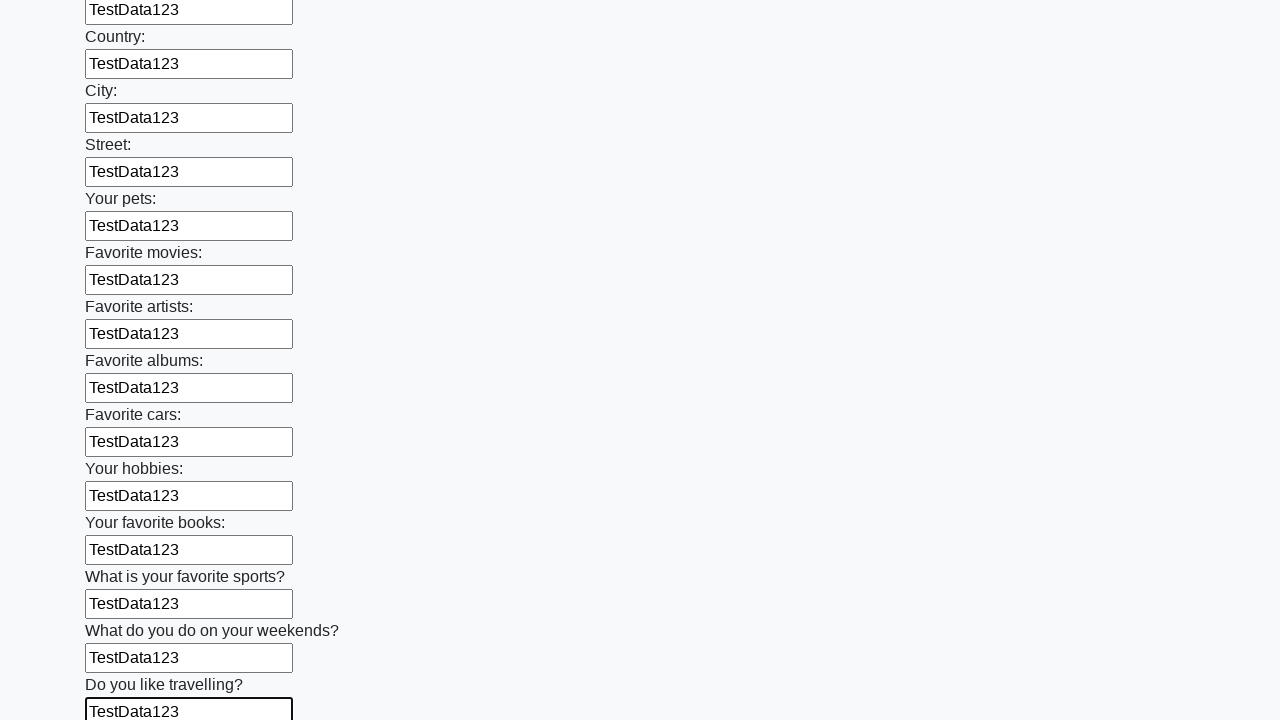

Filled input field with test data 'TestData123' on input >> nth=16
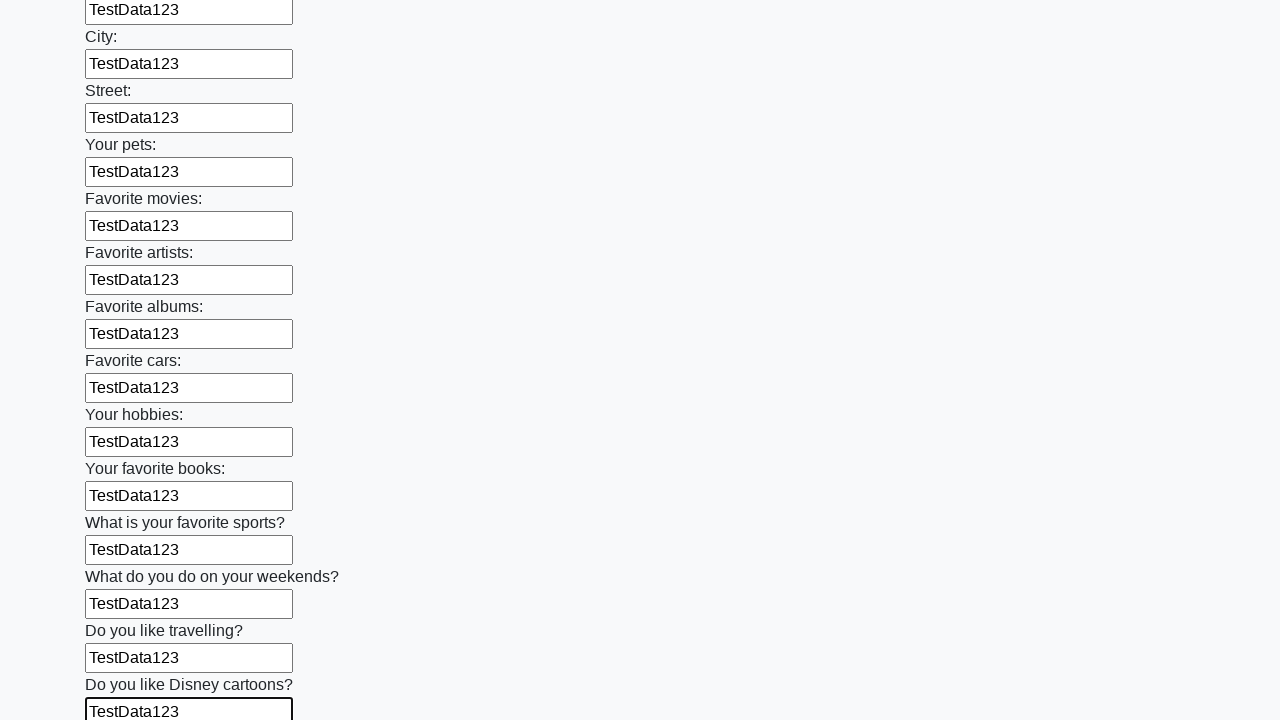

Filled input field with test data 'TestData123' on input >> nth=17
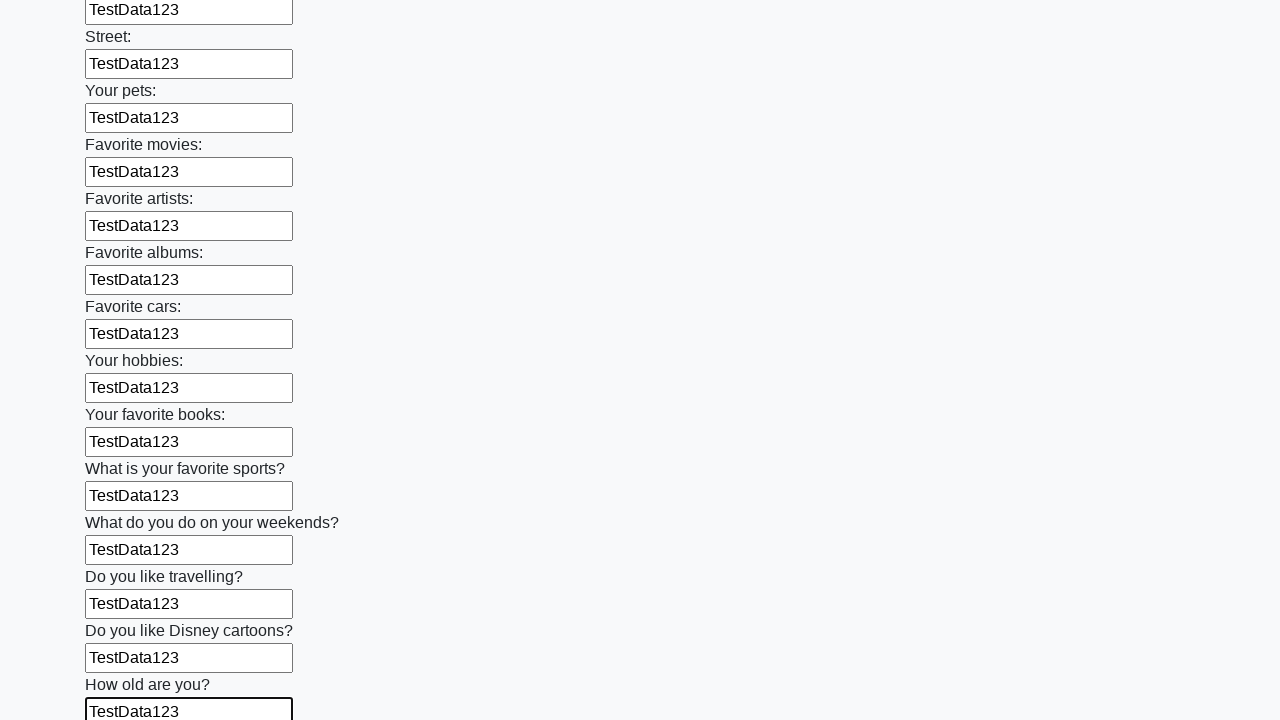

Filled input field with test data 'TestData123' on input >> nth=18
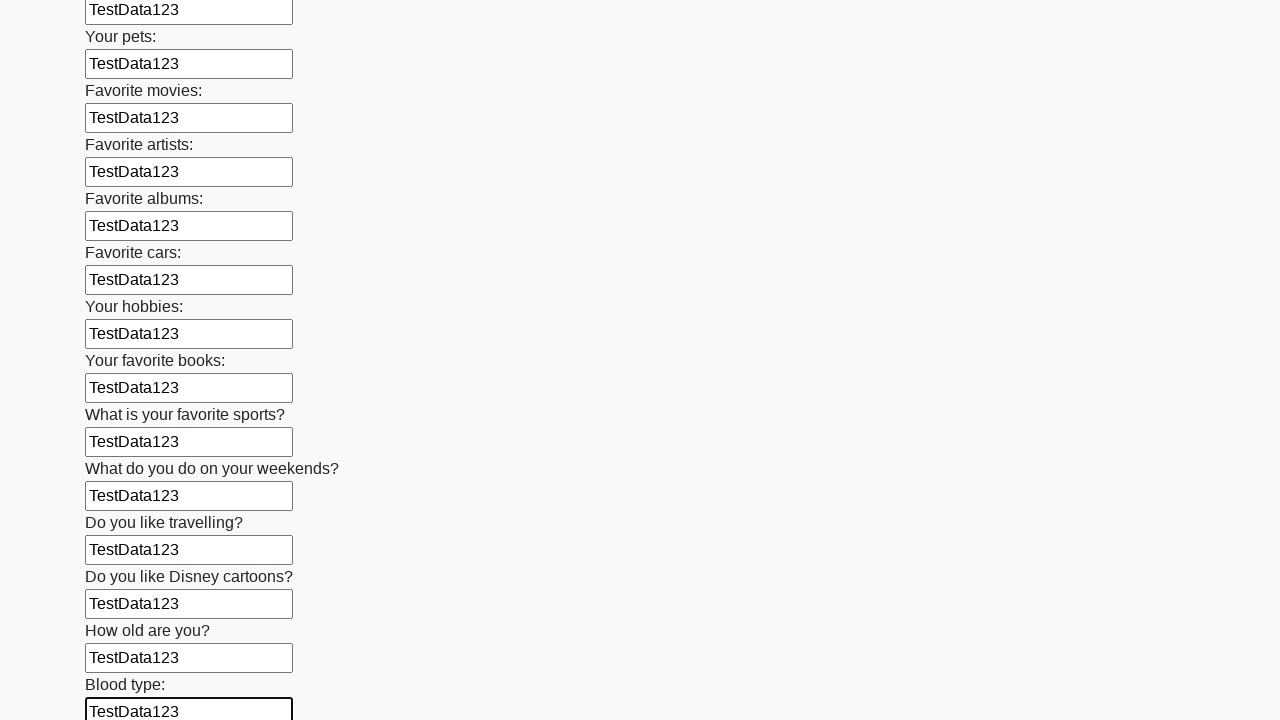

Filled input field with test data 'TestData123' on input >> nth=19
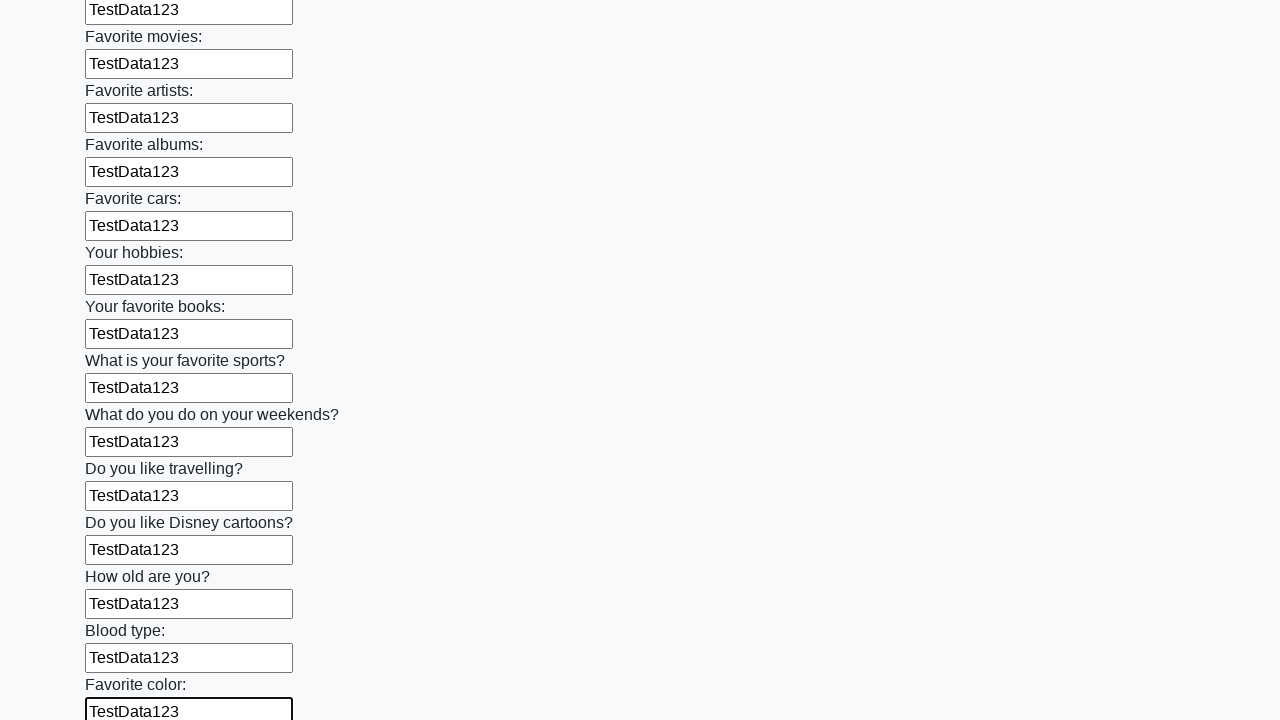

Filled input field with test data 'TestData123' on input >> nth=20
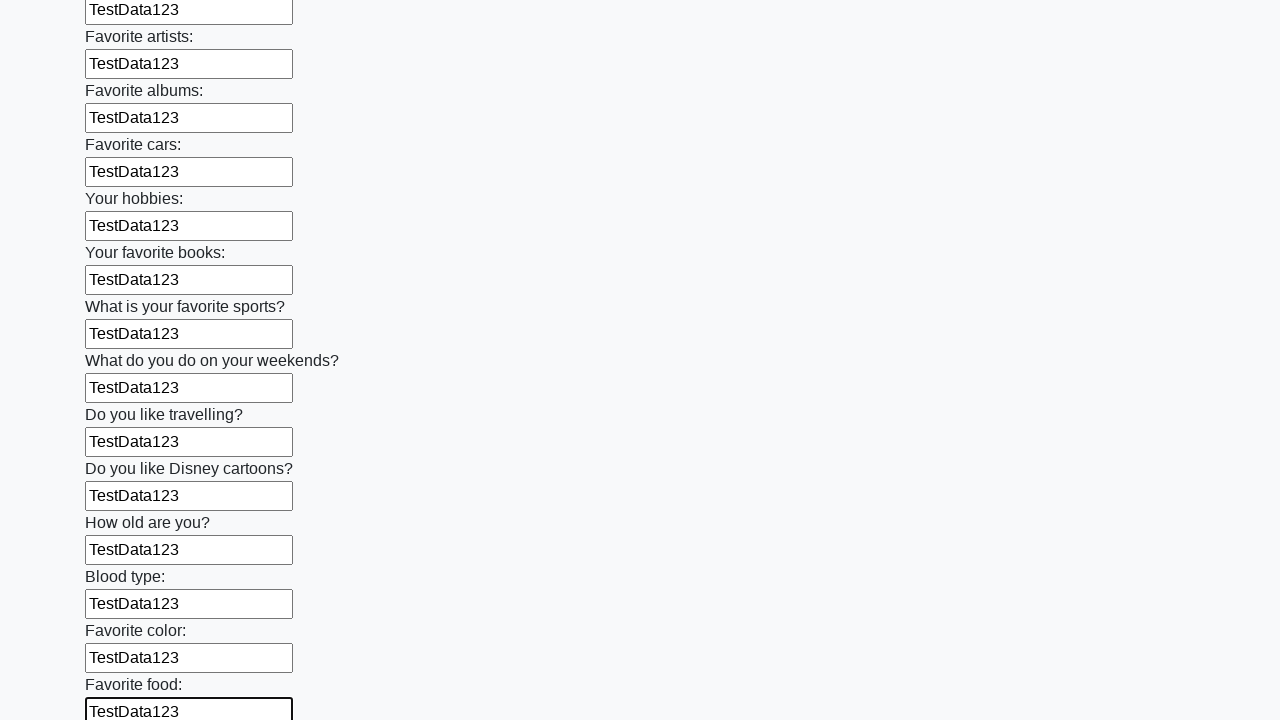

Filled input field with test data 'TestData123' on input >> nth=21
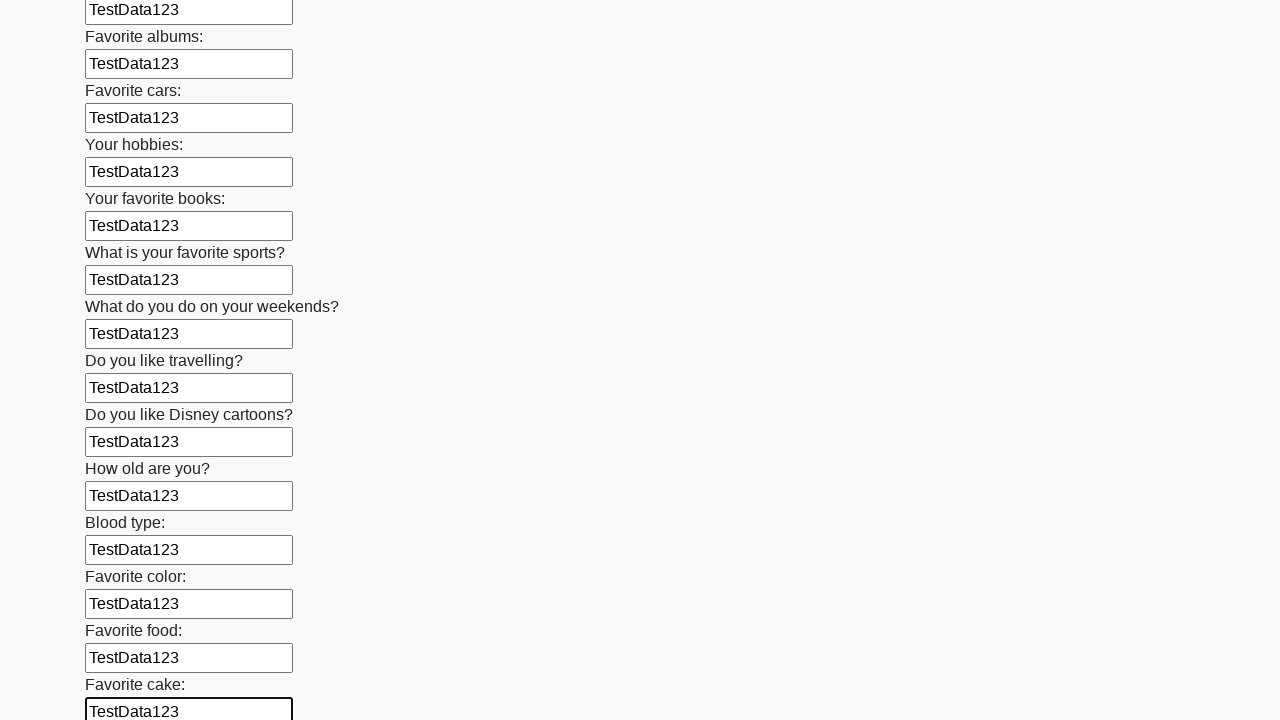

Filled input field with test data 'TestData123' on input >> nth=22
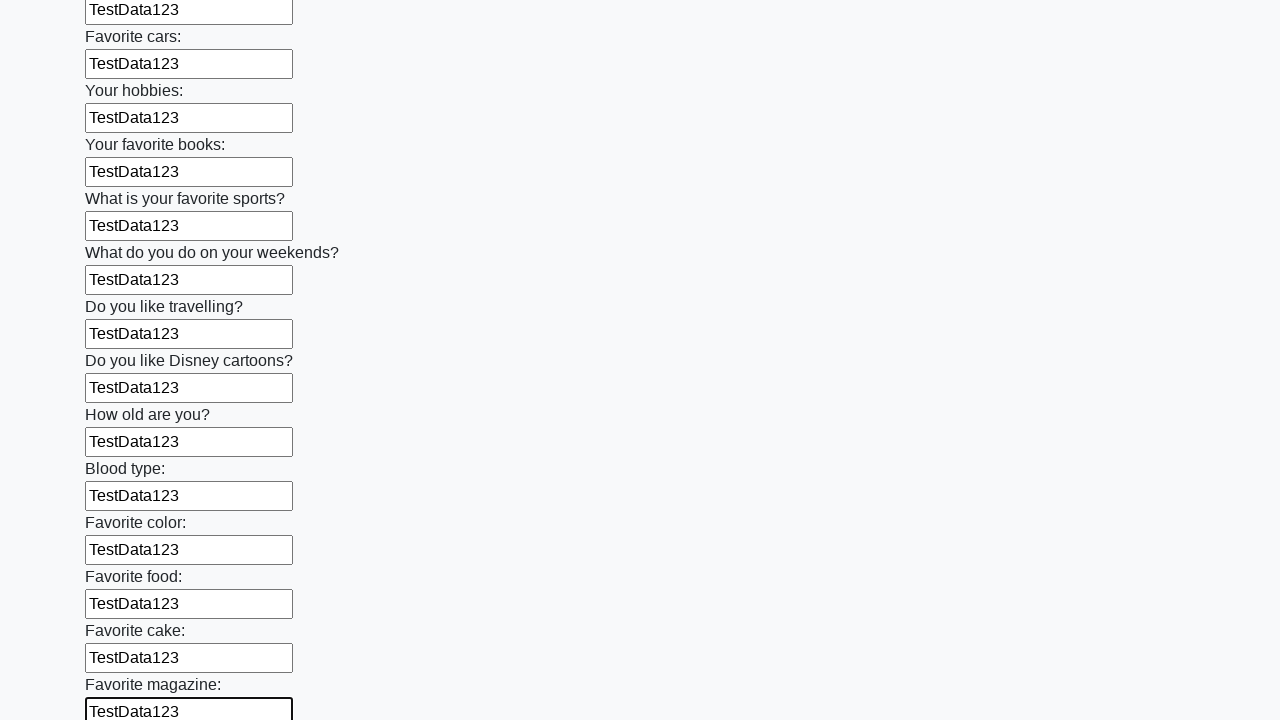

Filled input field with test data 'TestData123' on input >> nth=23
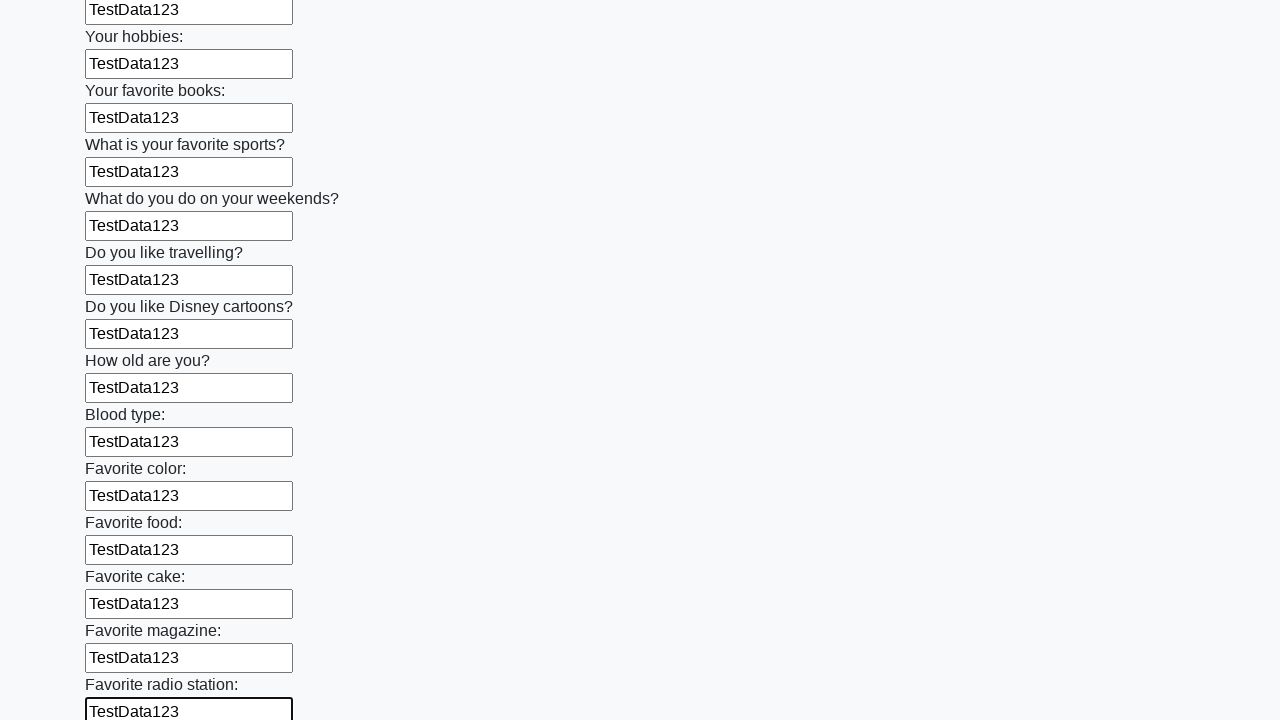

Filled input field with test data 'TestData123' on input >> nth=24
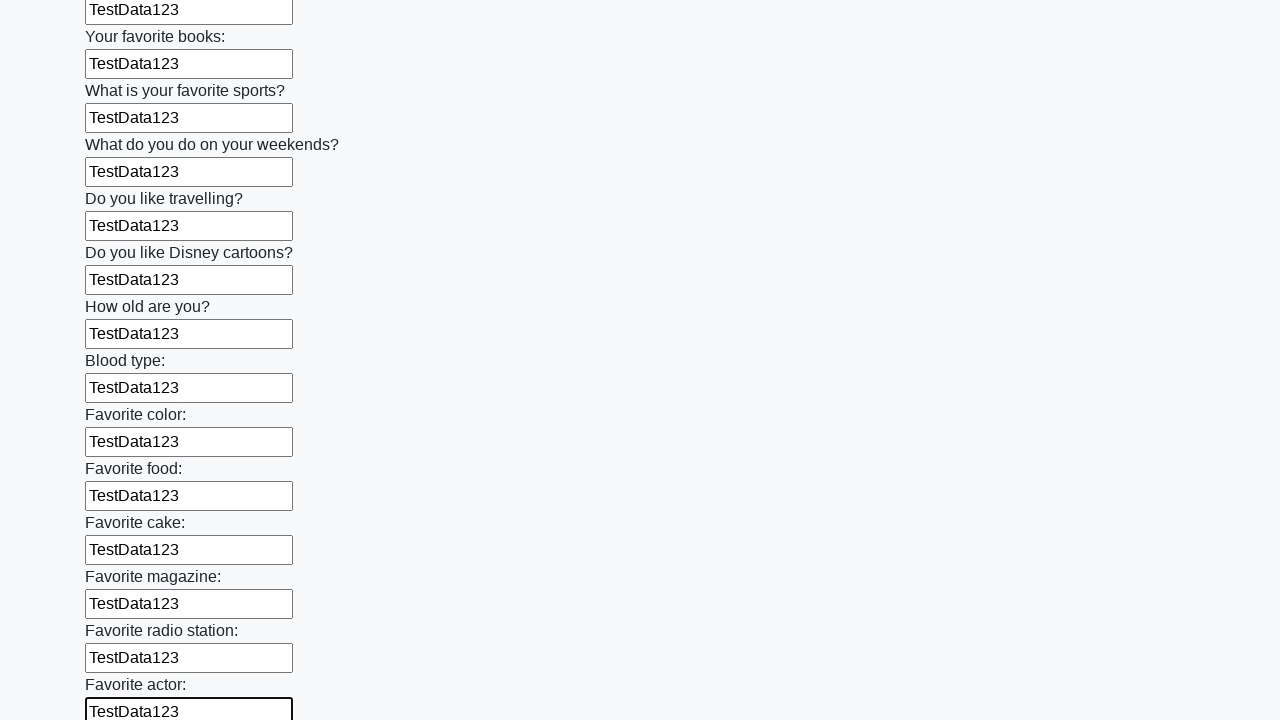

Filled input field with test data 'TestData123' on input >> nth=25
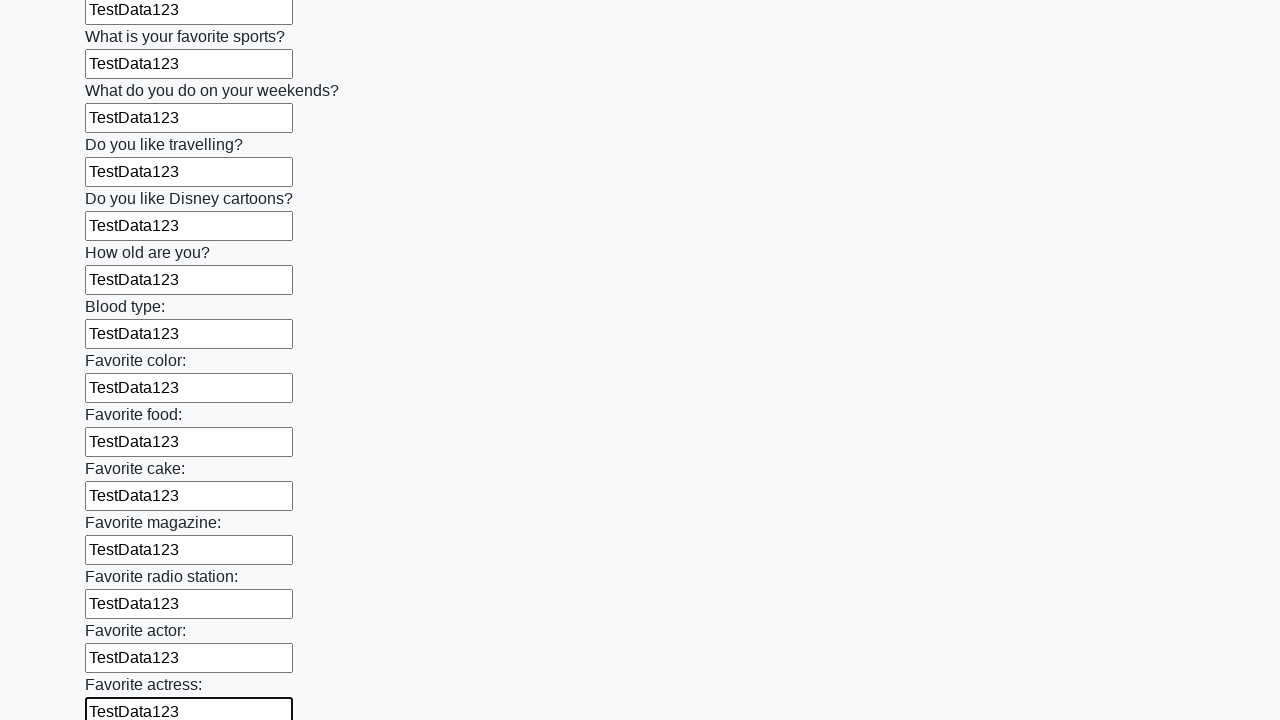

Filled input field with test data 'TestData123' on input >> nth=26
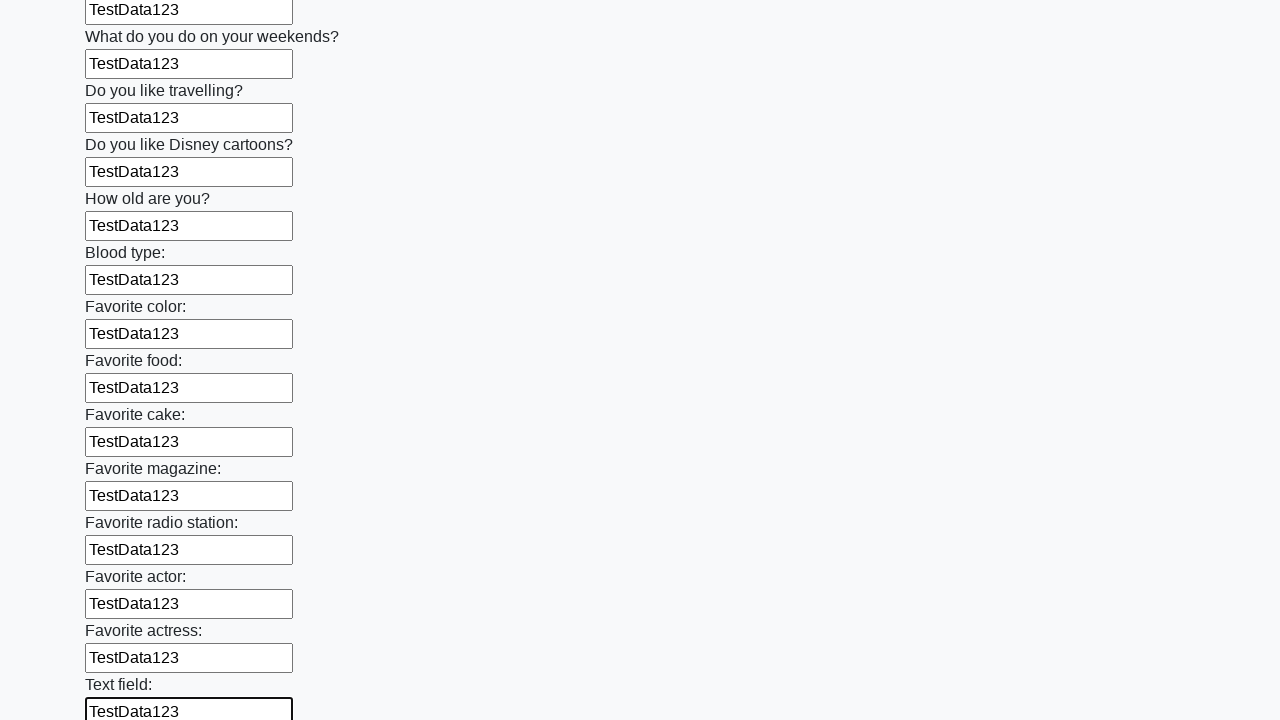

Filled input field with test data 'TestData123' on input >> nth=27
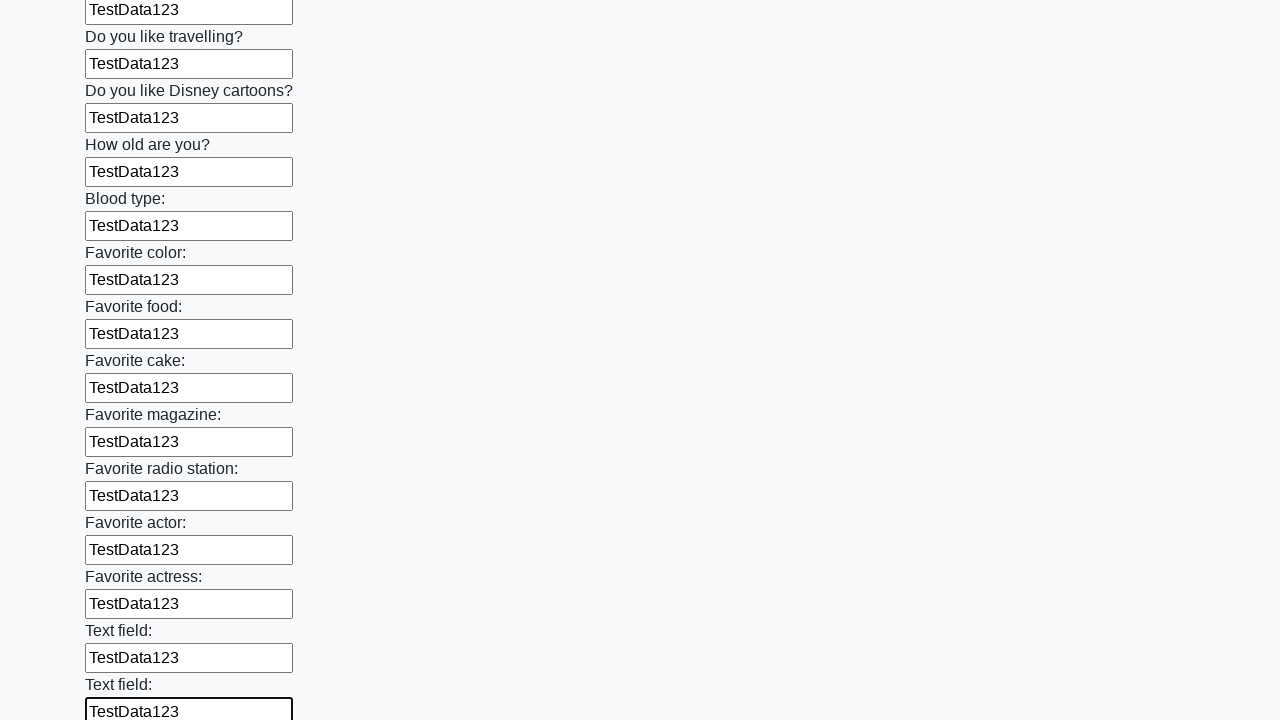

Filled input field with test data 'TestData123' on input >> nth=28
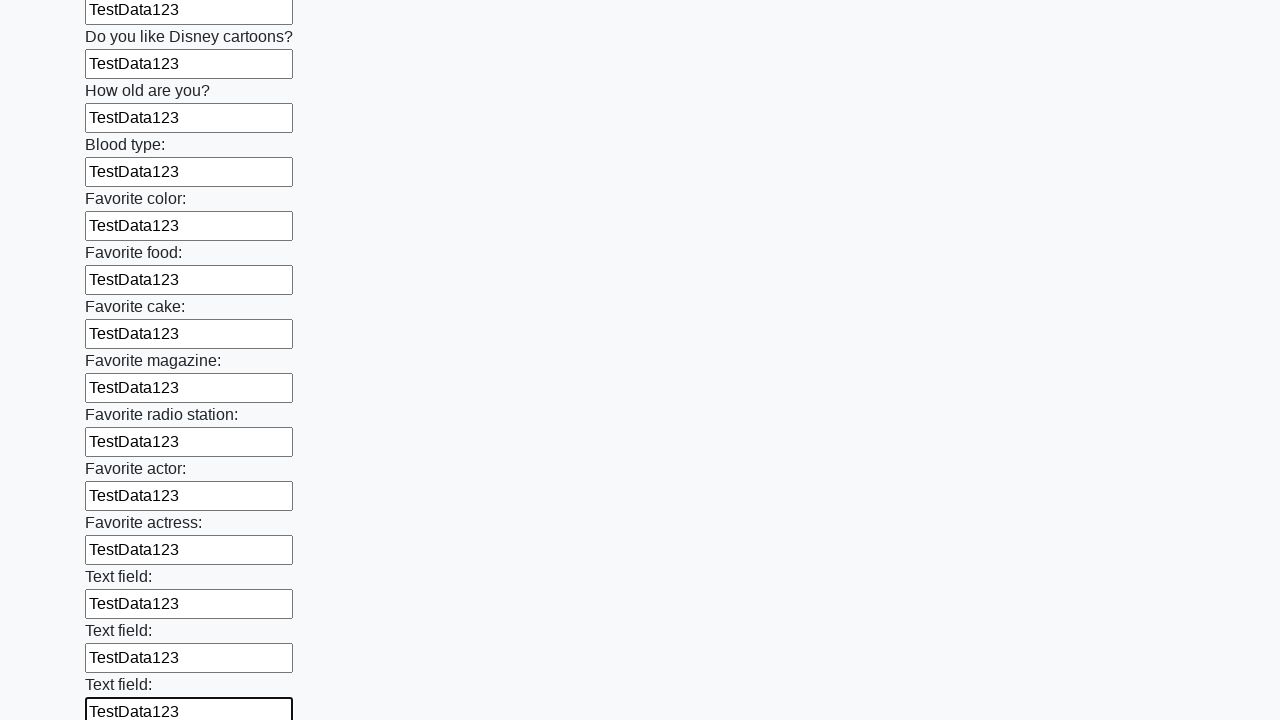

Filled input field with test data 'TestData123' on input >> nth=29
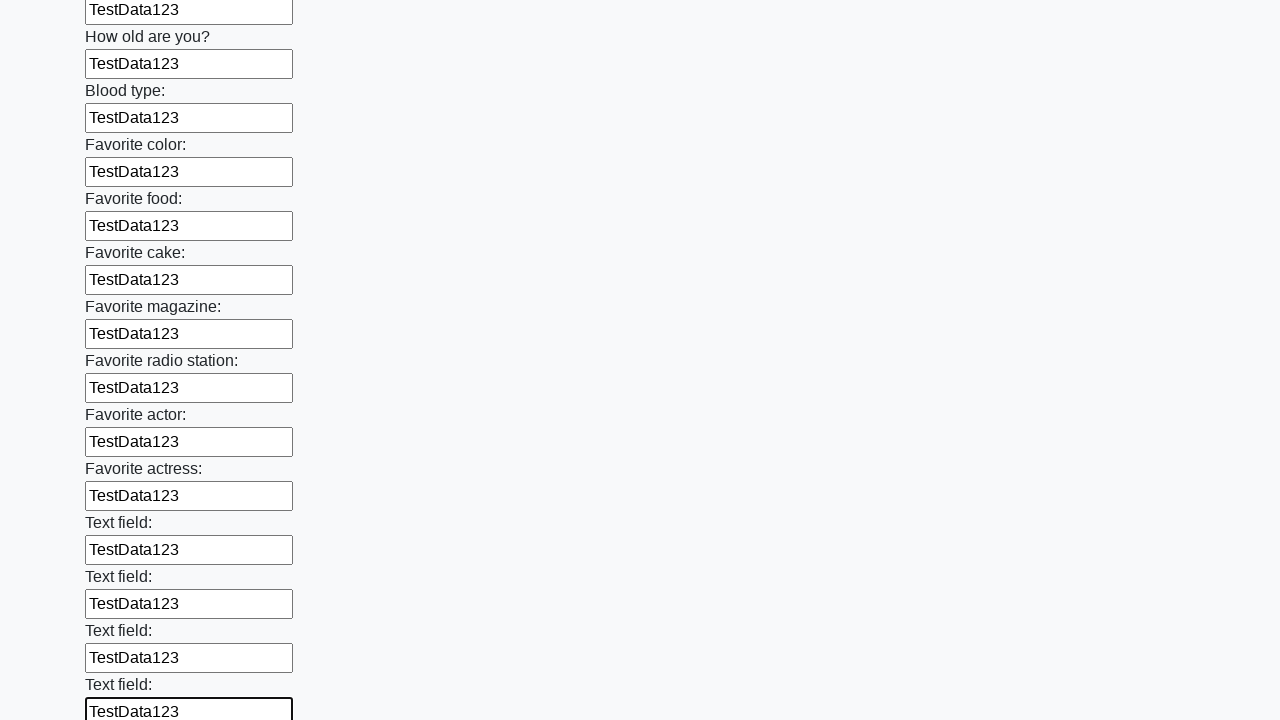

Filled input field with test data 'TestData123' on input >> nth=30
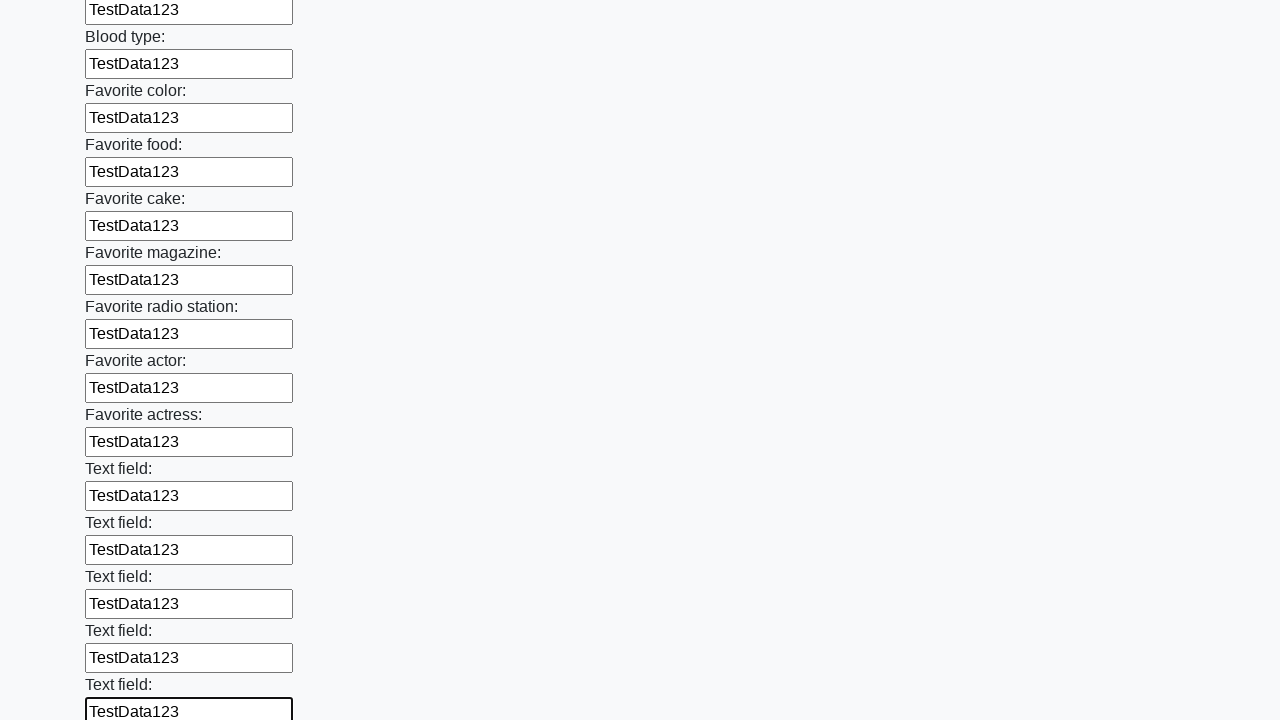

Filled input field with test data 'TestData123' on input >> nth=31
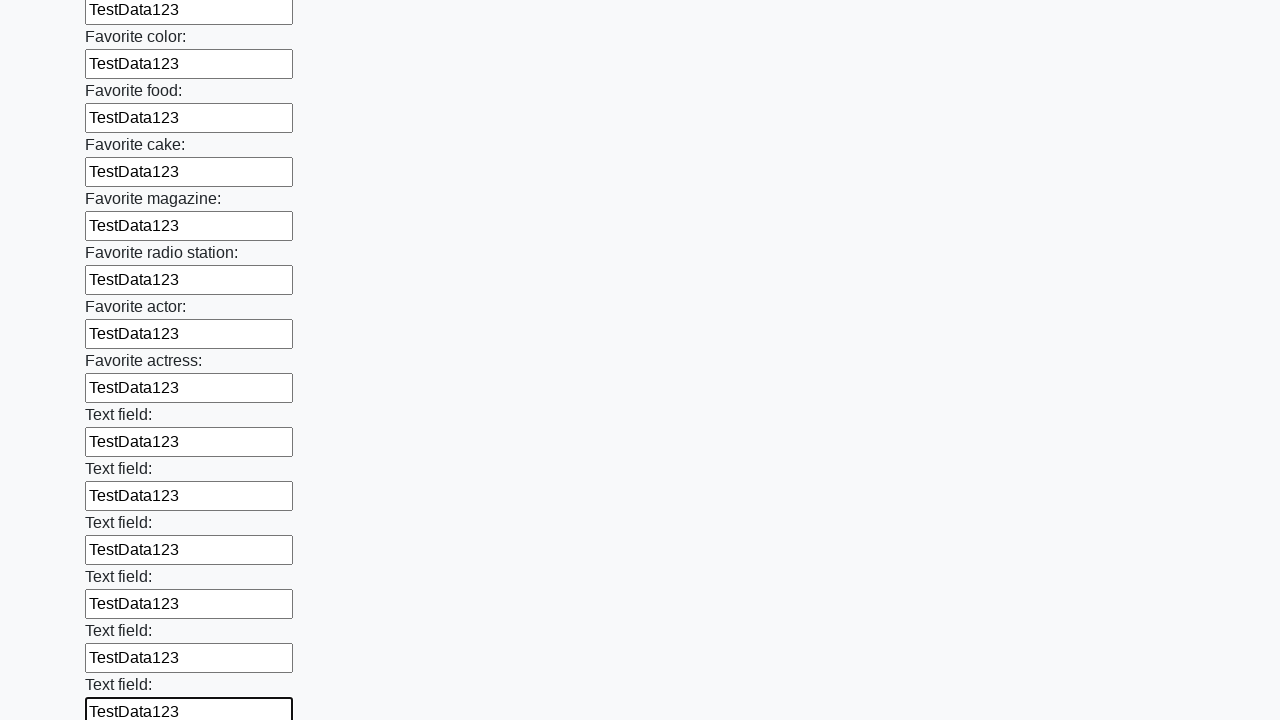

Filled input field with test data 'TestData123' on input >> nth=32
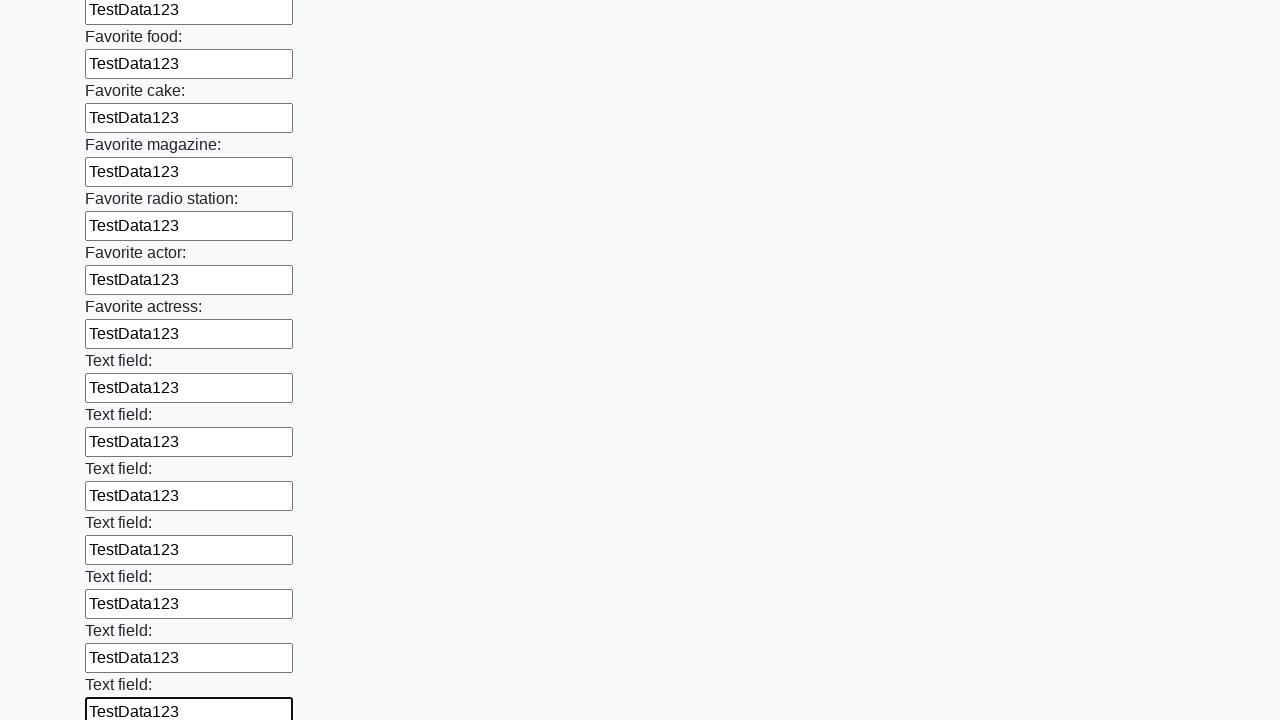

Filled input field with test data 'TestData123' on input >> nth=33
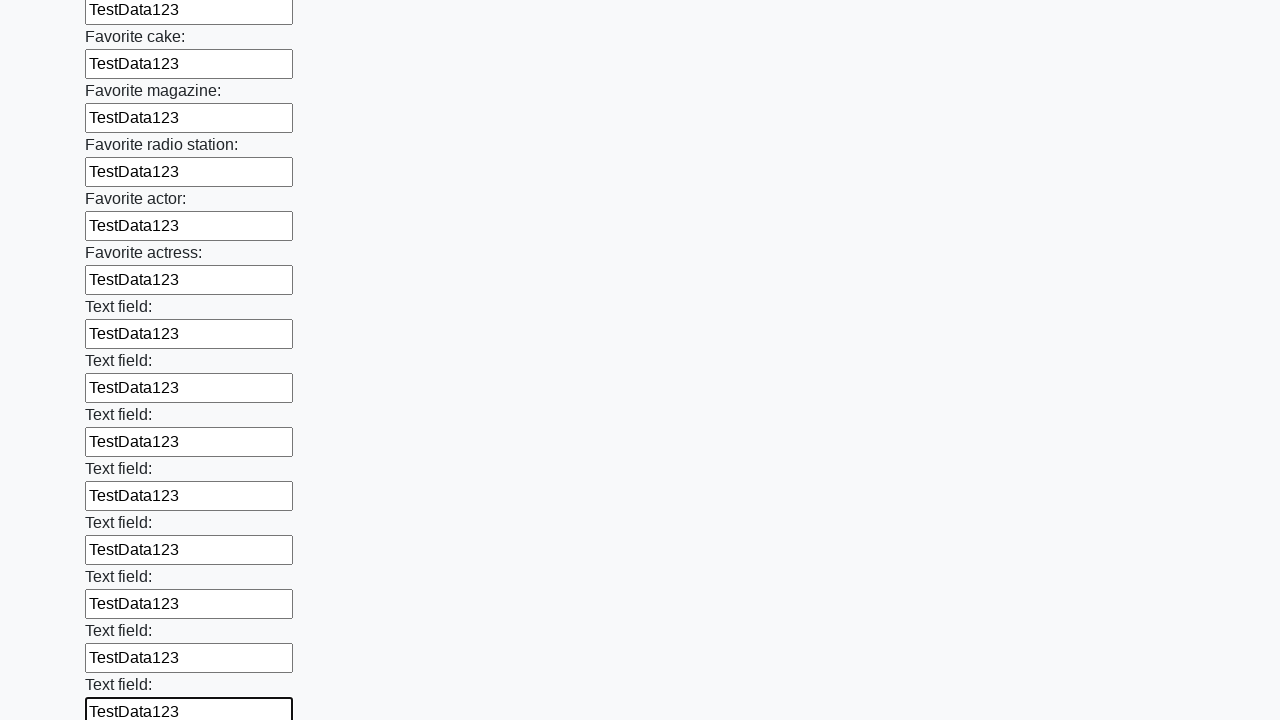

Filled input field with test data 'TestData123' on input >> nth=34
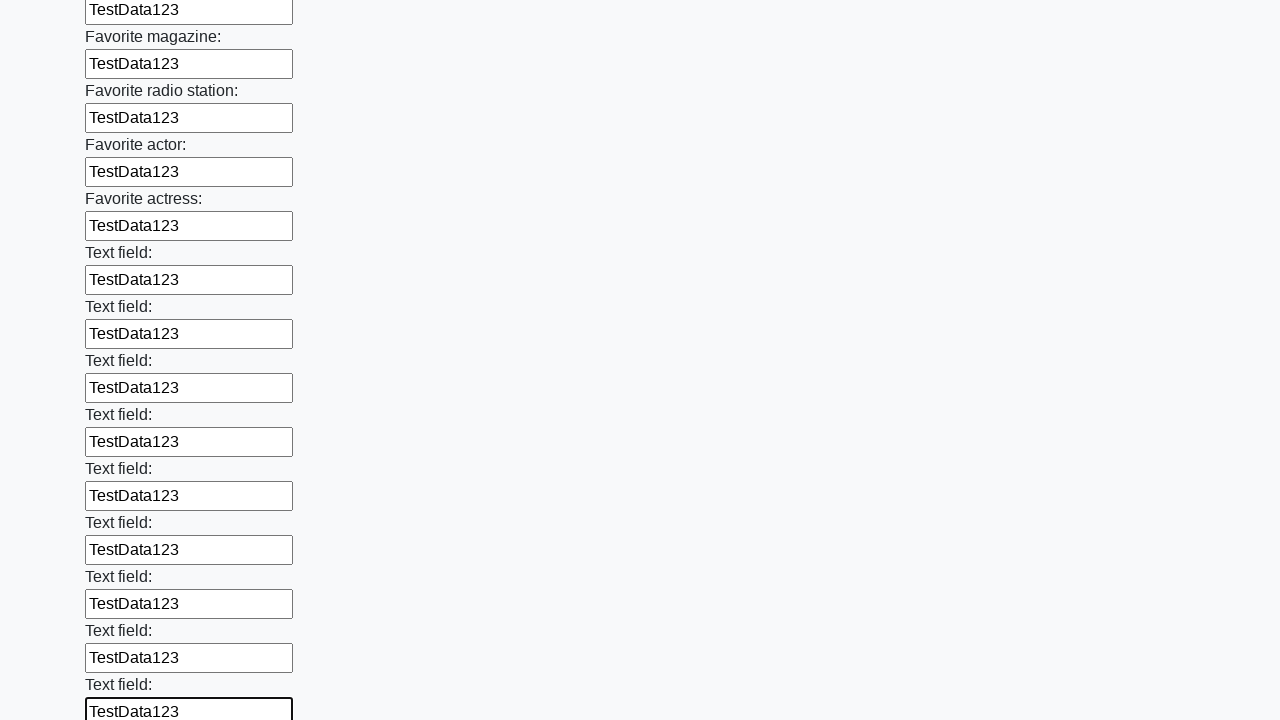

Filled input field with test data 'TestData123' on input >> nth=35
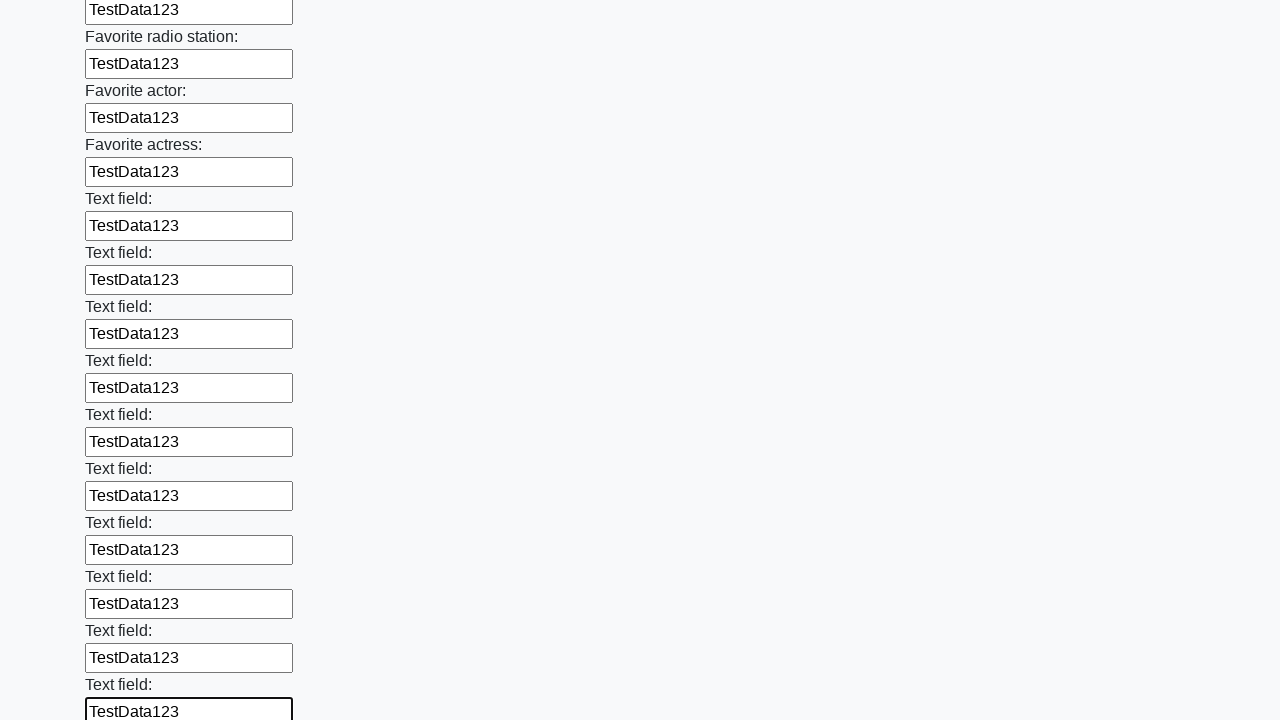

Filled input field with test data 'TestData123' on input >> nth=36
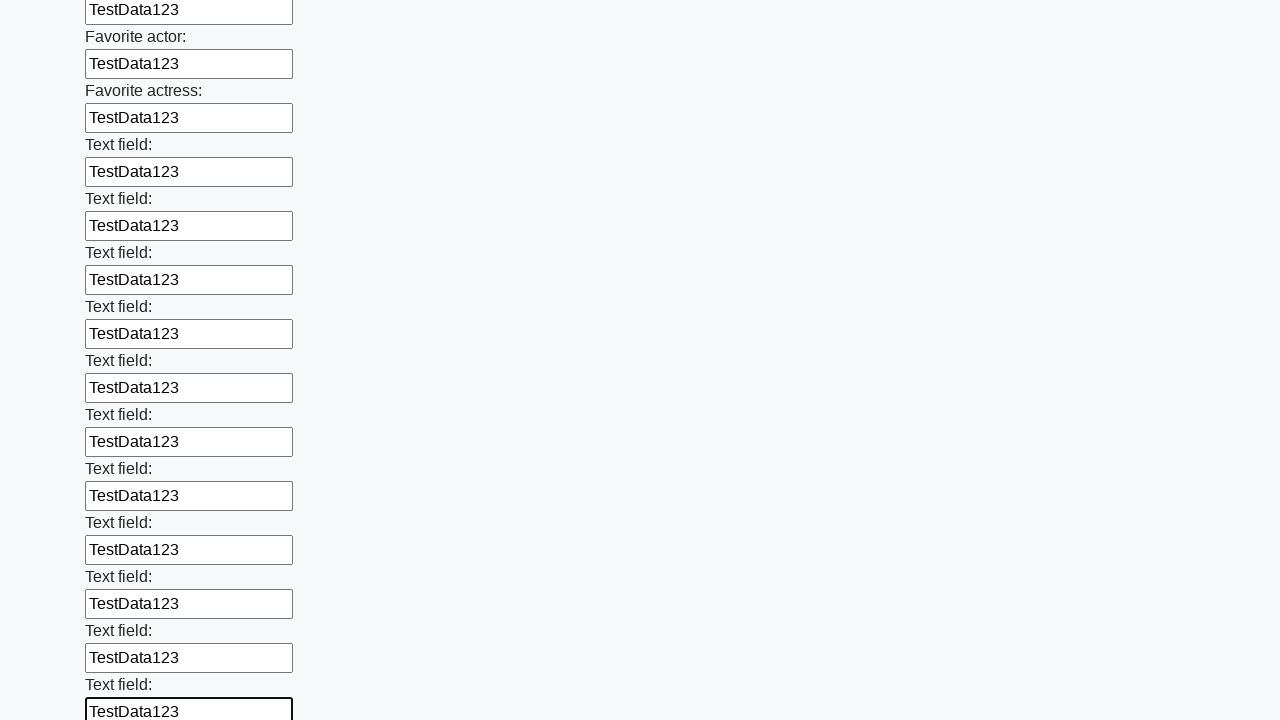

Filled input field with test data 'TestData123' on input >> nth=37
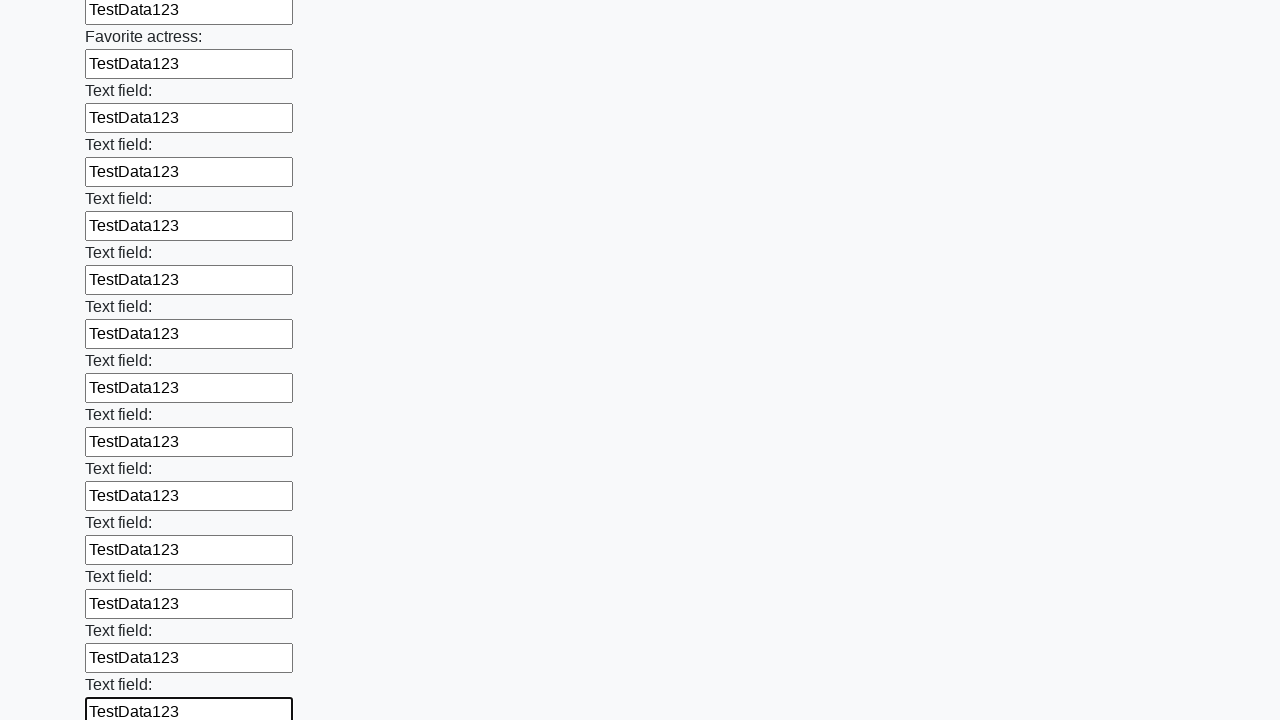

Filled input field with test data 'TestData123' on input >> nth=38
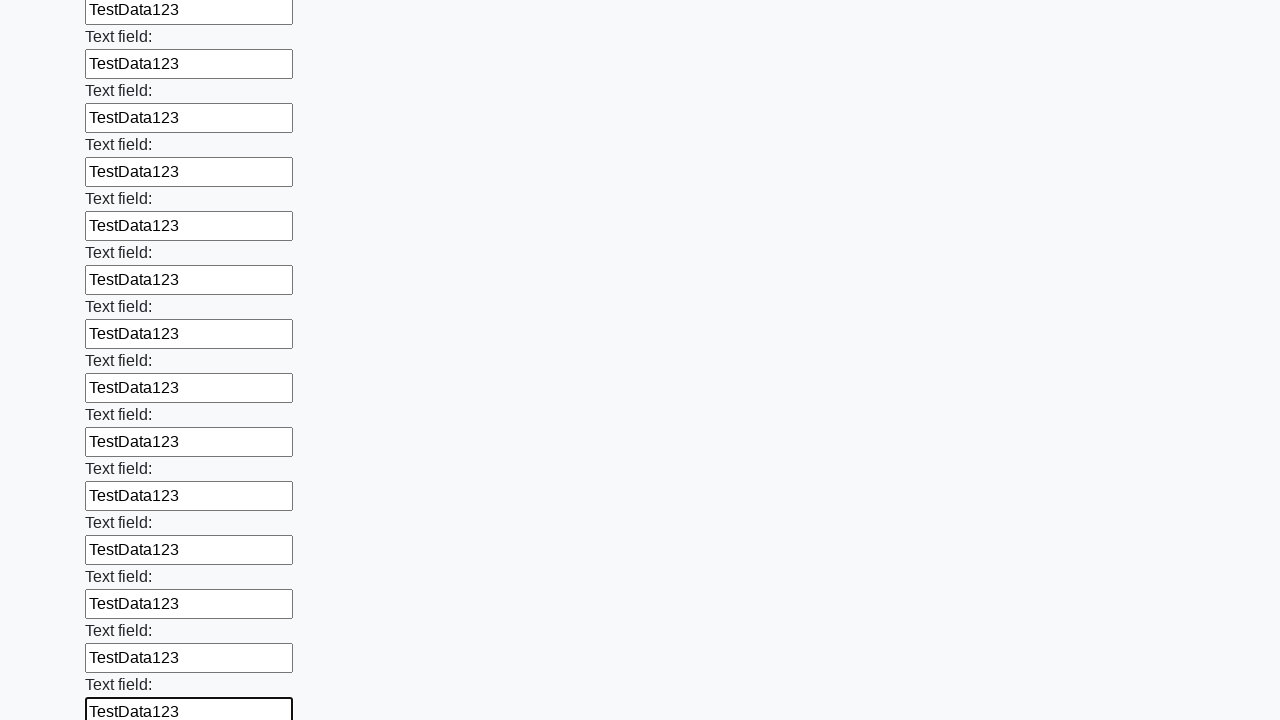

Filled input field with test data 'TestData123' on input >> nth=39
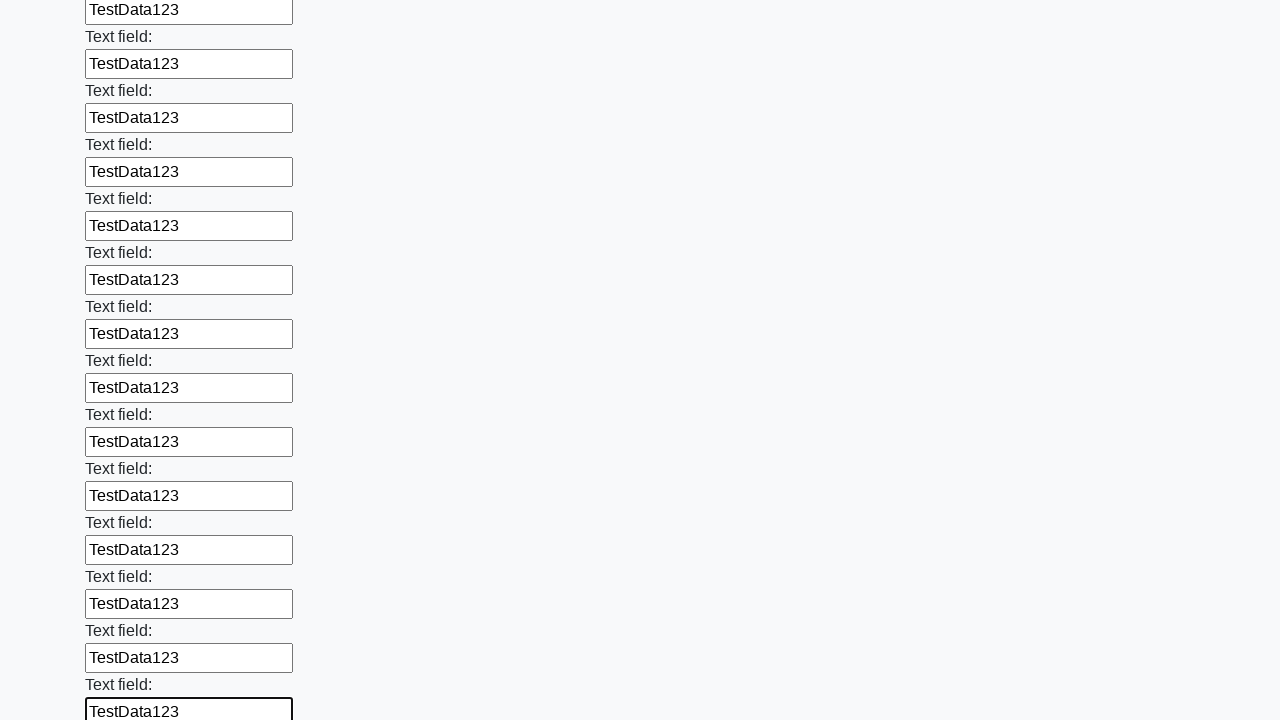

Filled input field with test data 'TestData123' on input >> nth=40
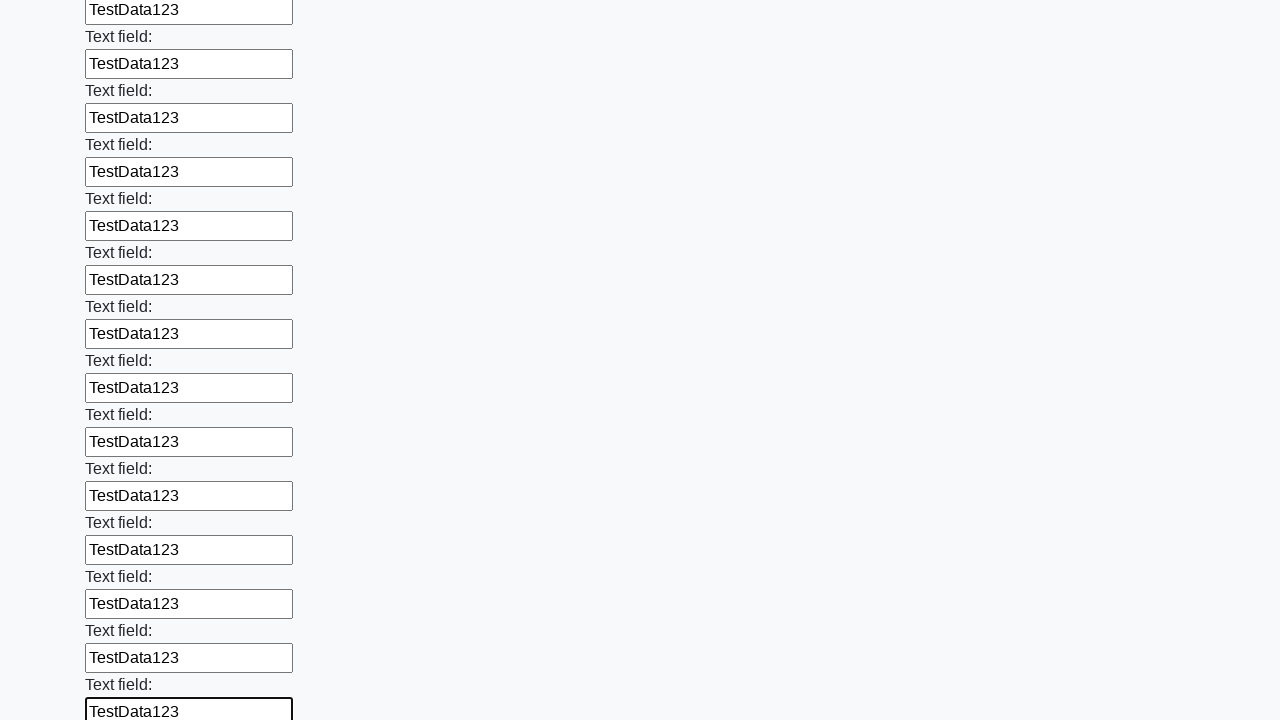

Filled input field with test data 'TestData123' on input >> nth=41
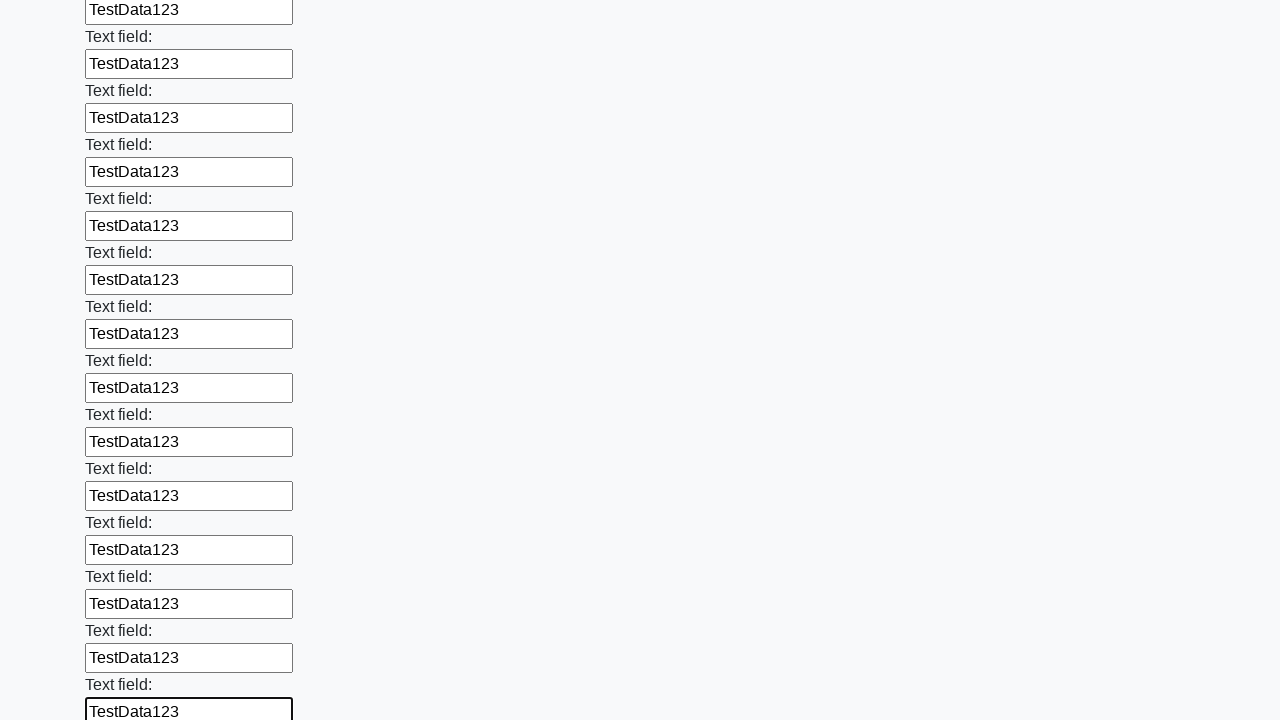

Filled input field with test data 'TestData123' on input >> nth=42
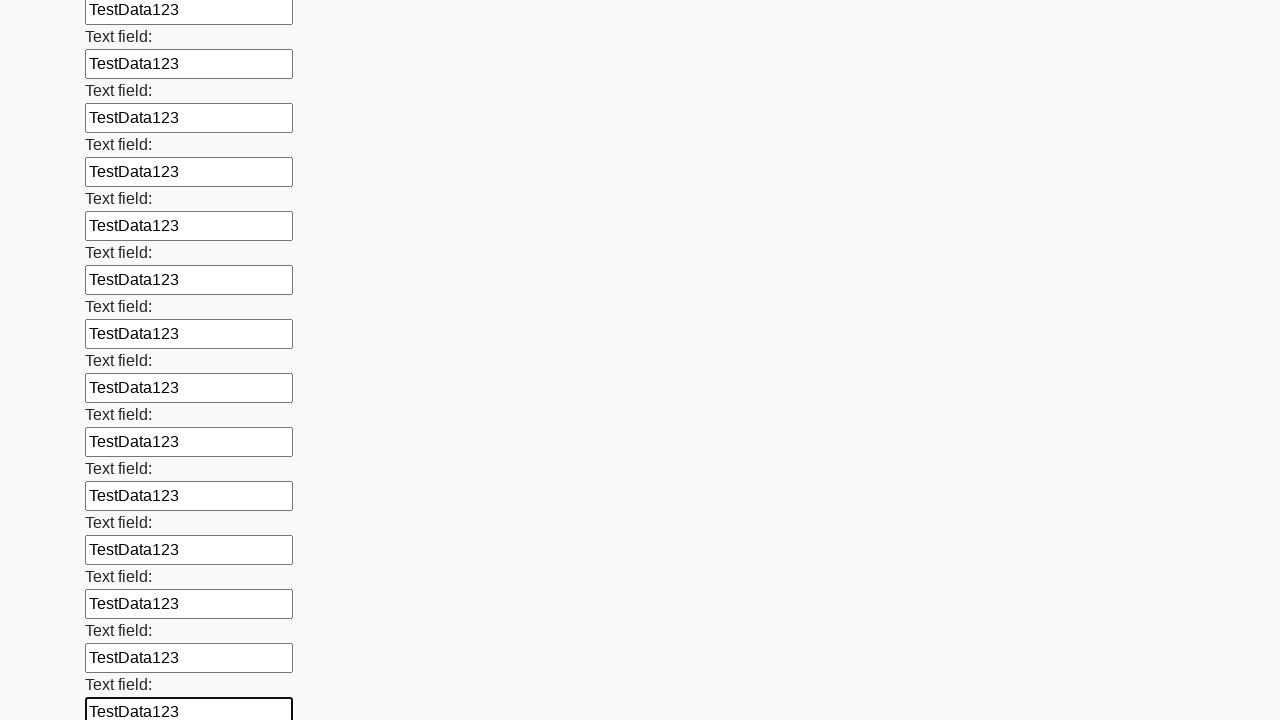

Filled input field with test data 'TestData123' on input >> nth=43
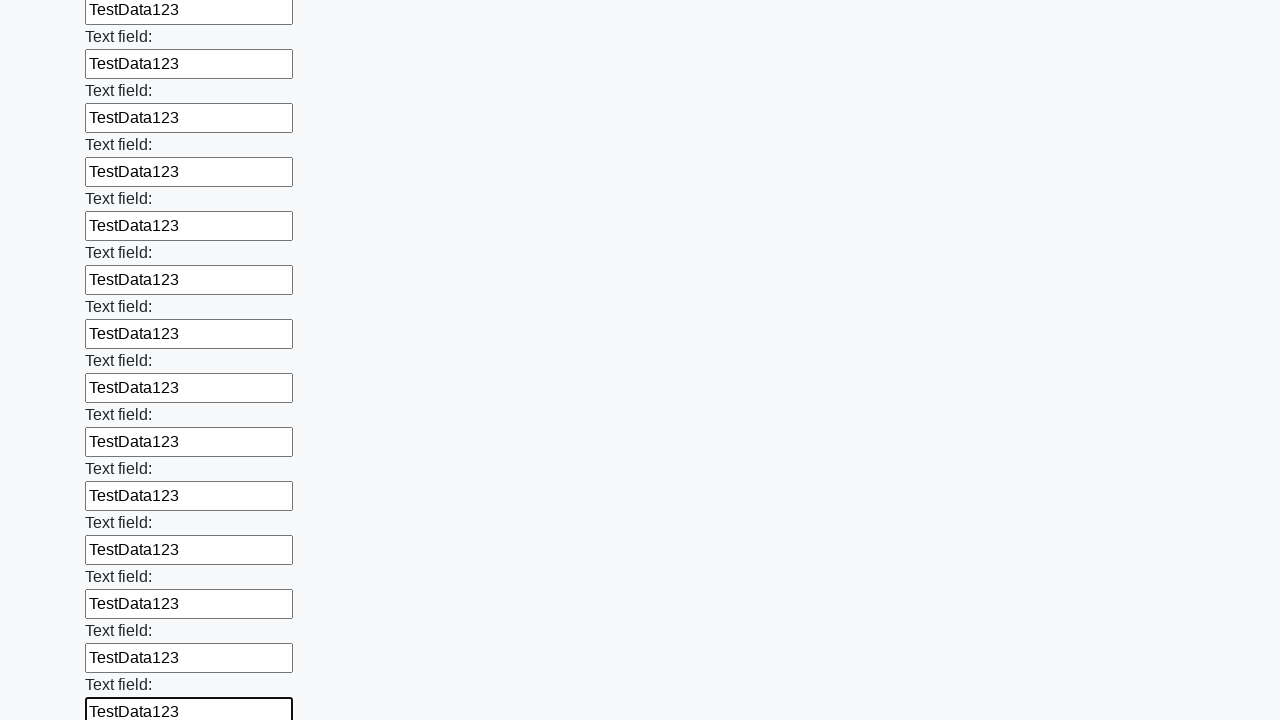

Filled input field with test data 'TestData123' on input >> nth=44
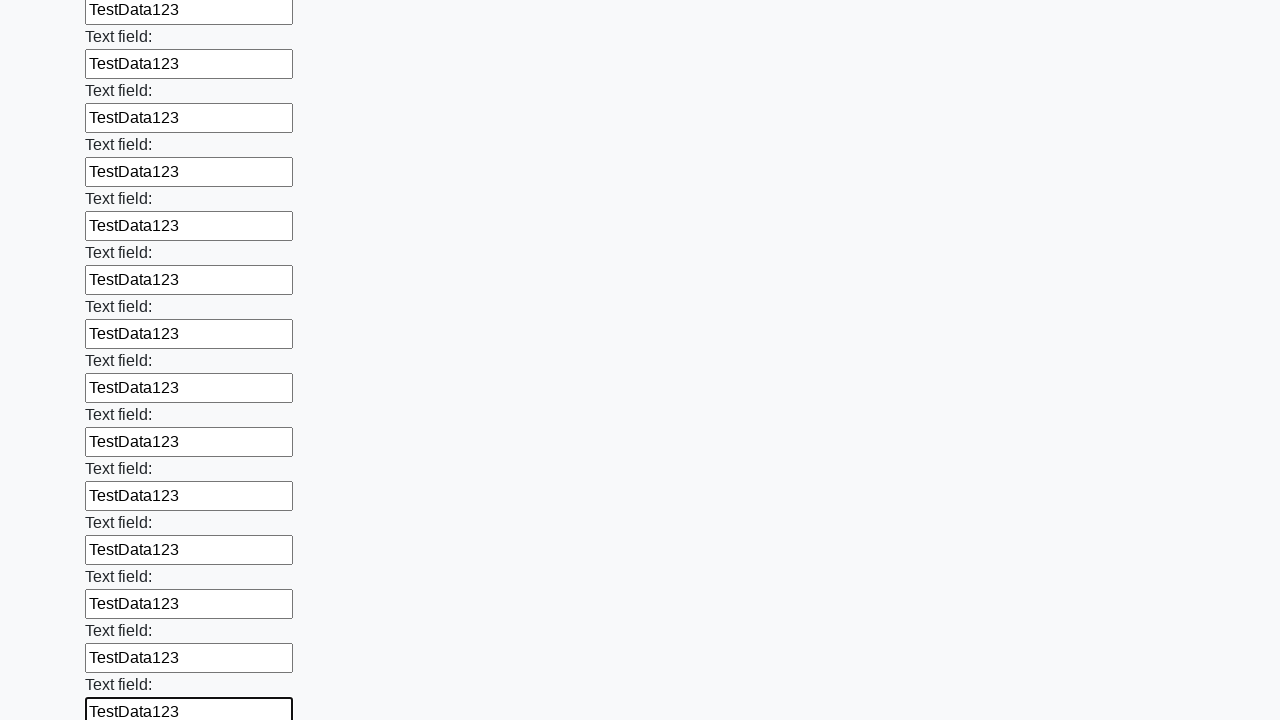

Filled input field with test data 'TestData123' on input >> nth=45
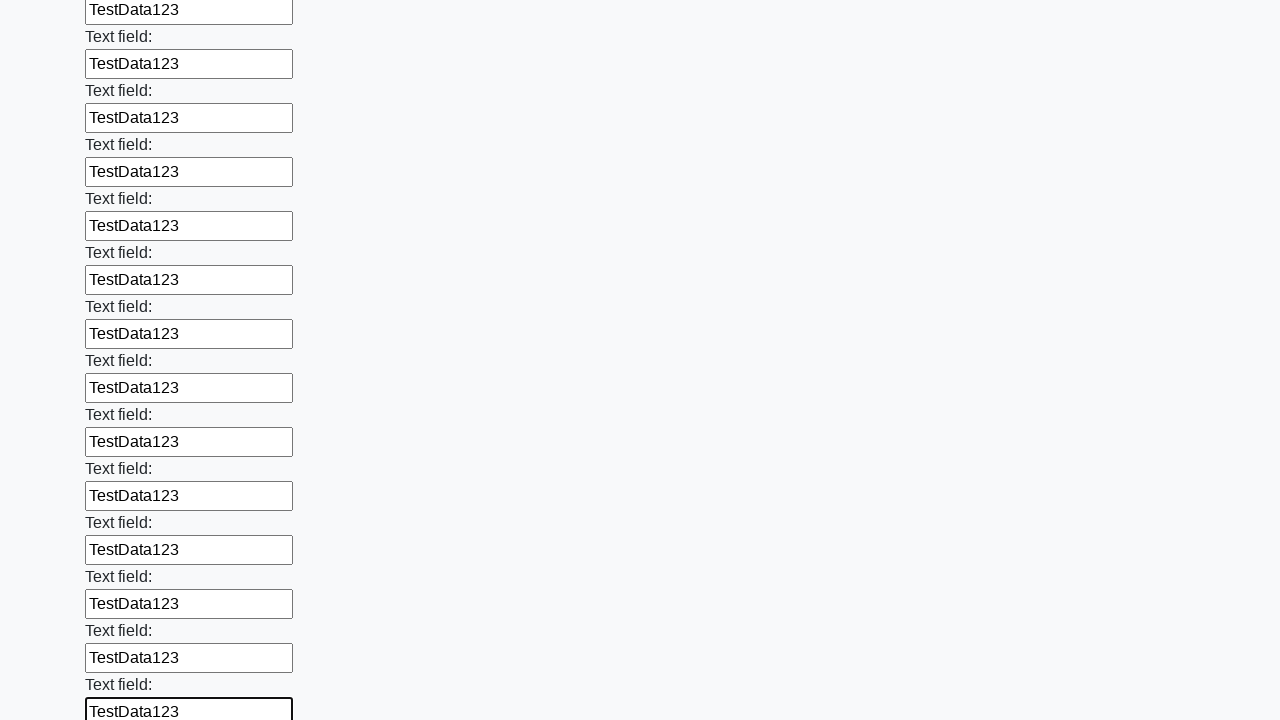

Filled input field with test data 'TestData123' on input >> nth=46
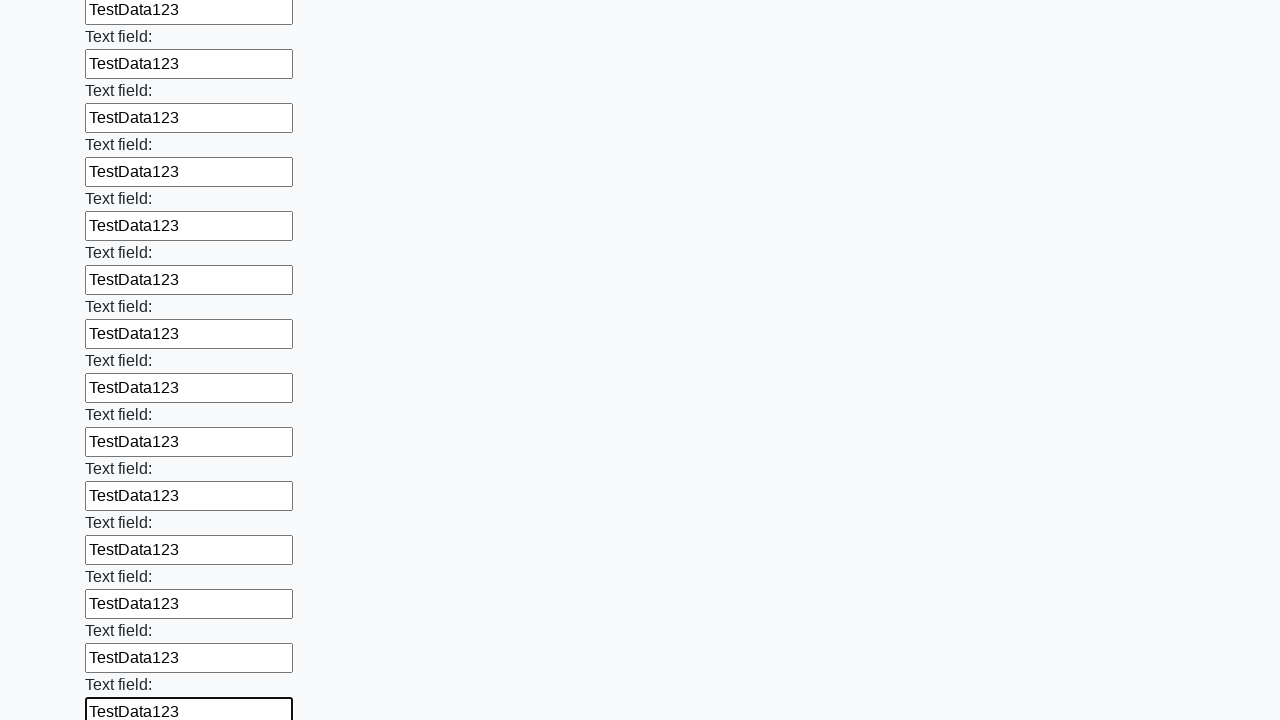

Filled input field with test data 'TestData123' on input >> nth=47
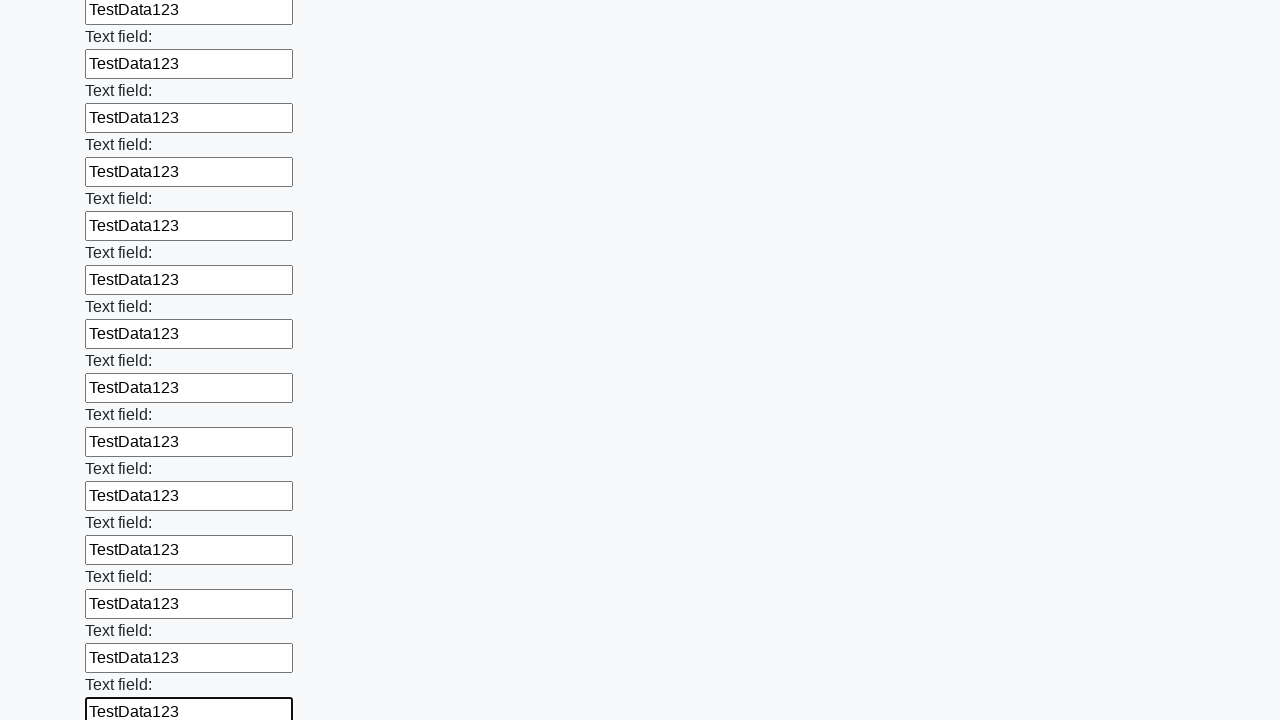

Filled input field with test data 'TestData123' on input >> nth=48
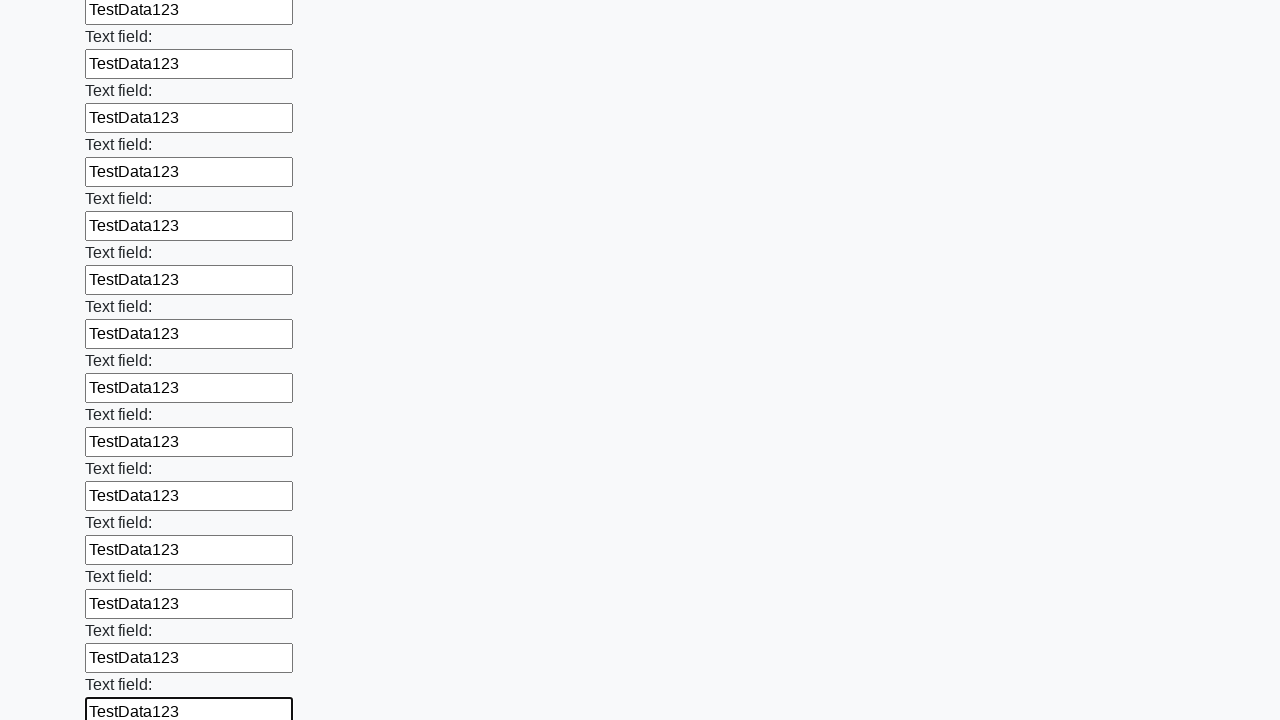

Filled input field with test data 'TestData123' on input >> nth=49
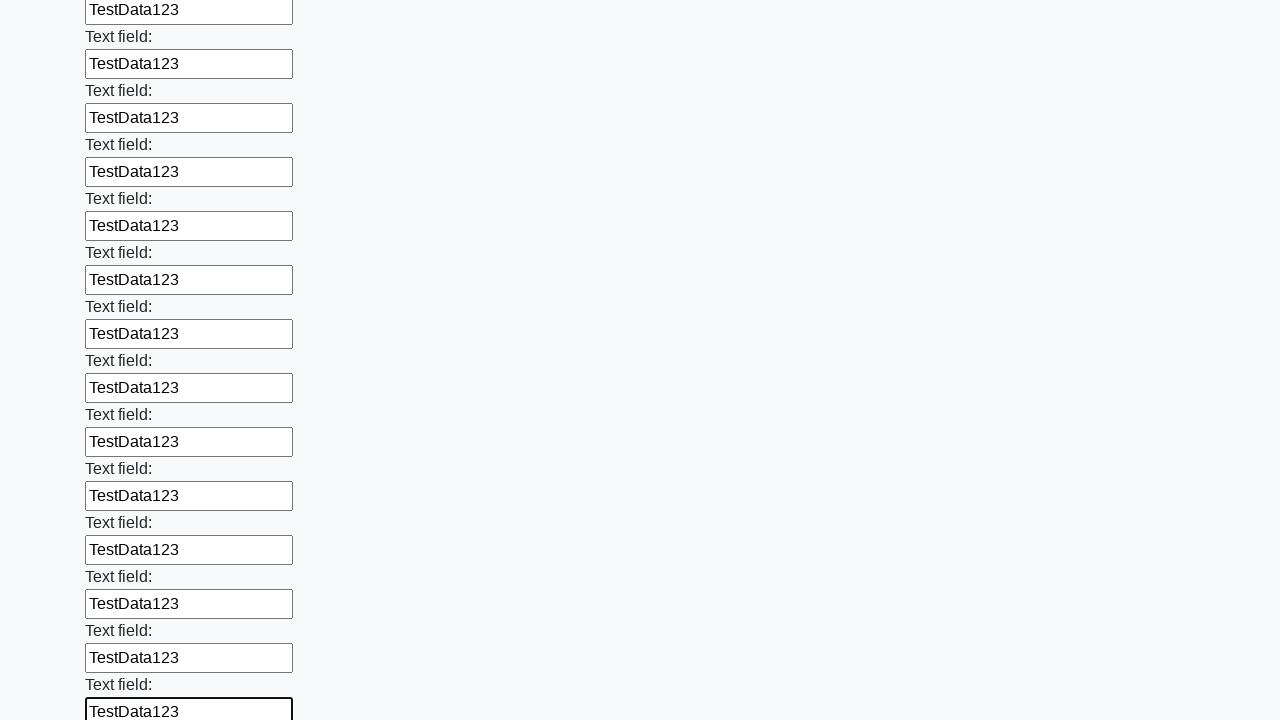

Filled input field with test data 'TestData123' on input >> nth=50
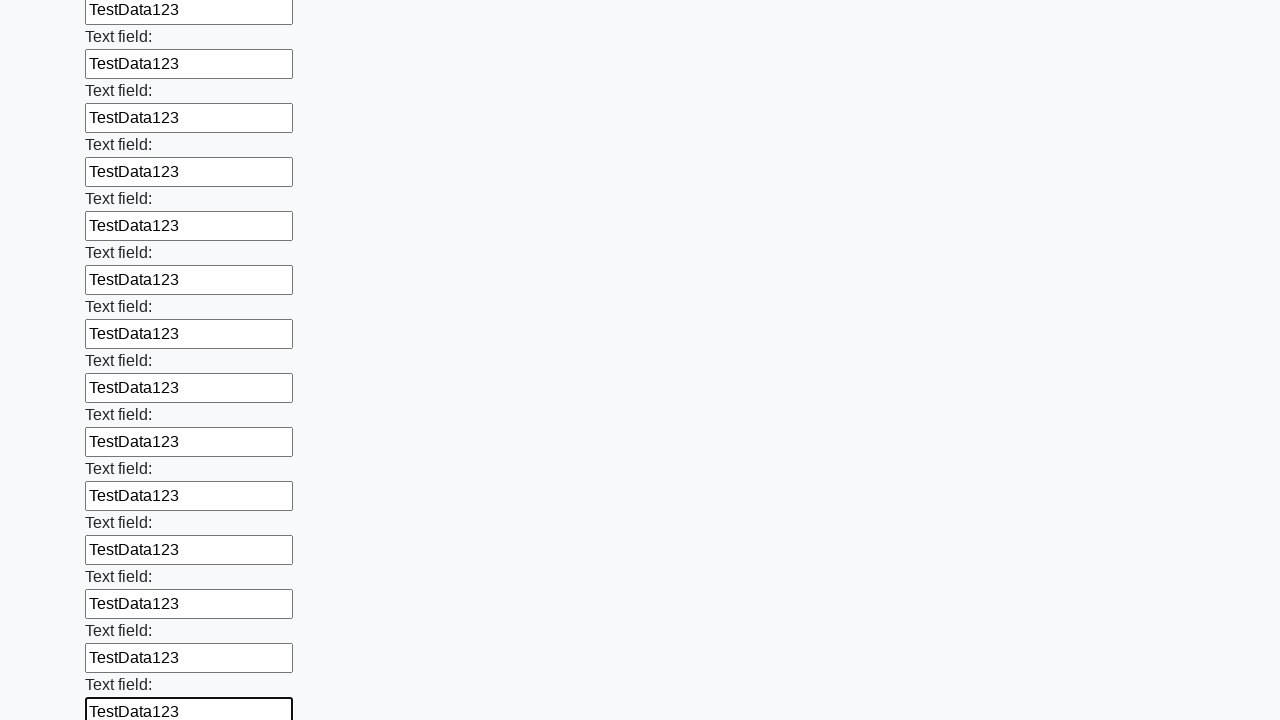

Filled input field with test data 'TestData123' on input >> nth=51
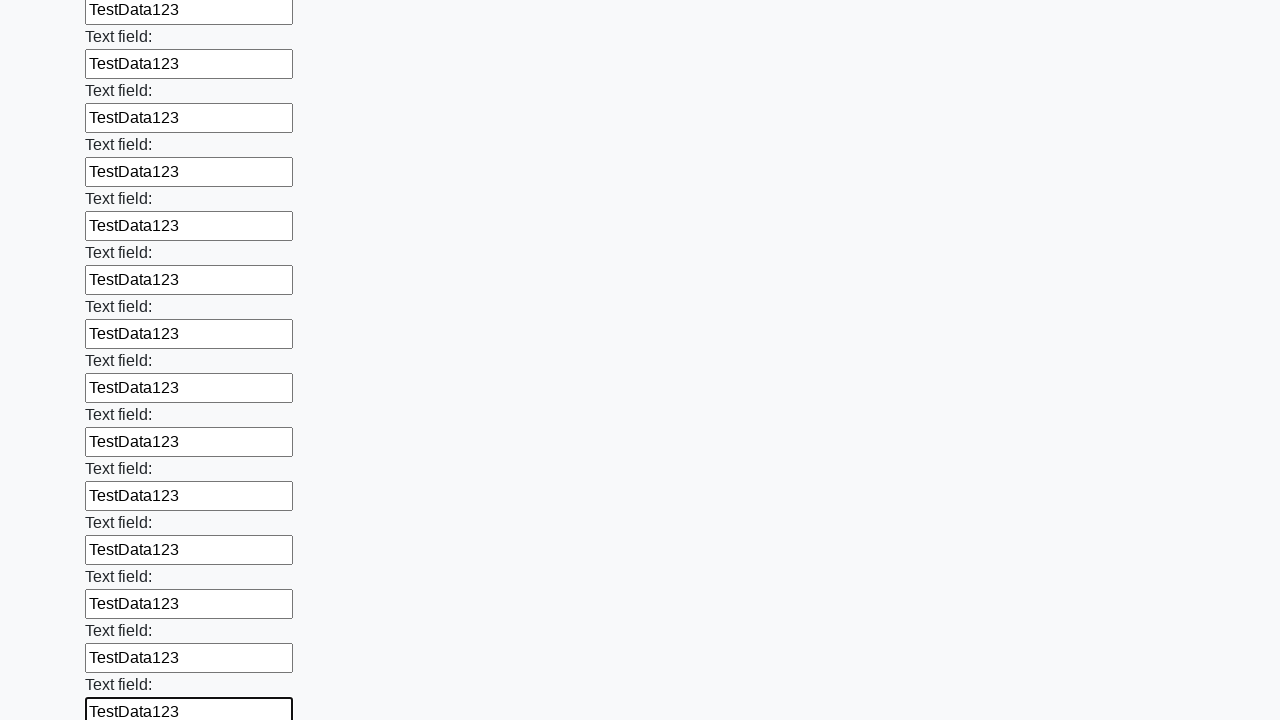

Filled input field with test data 'TestData123' on input >> nth=52
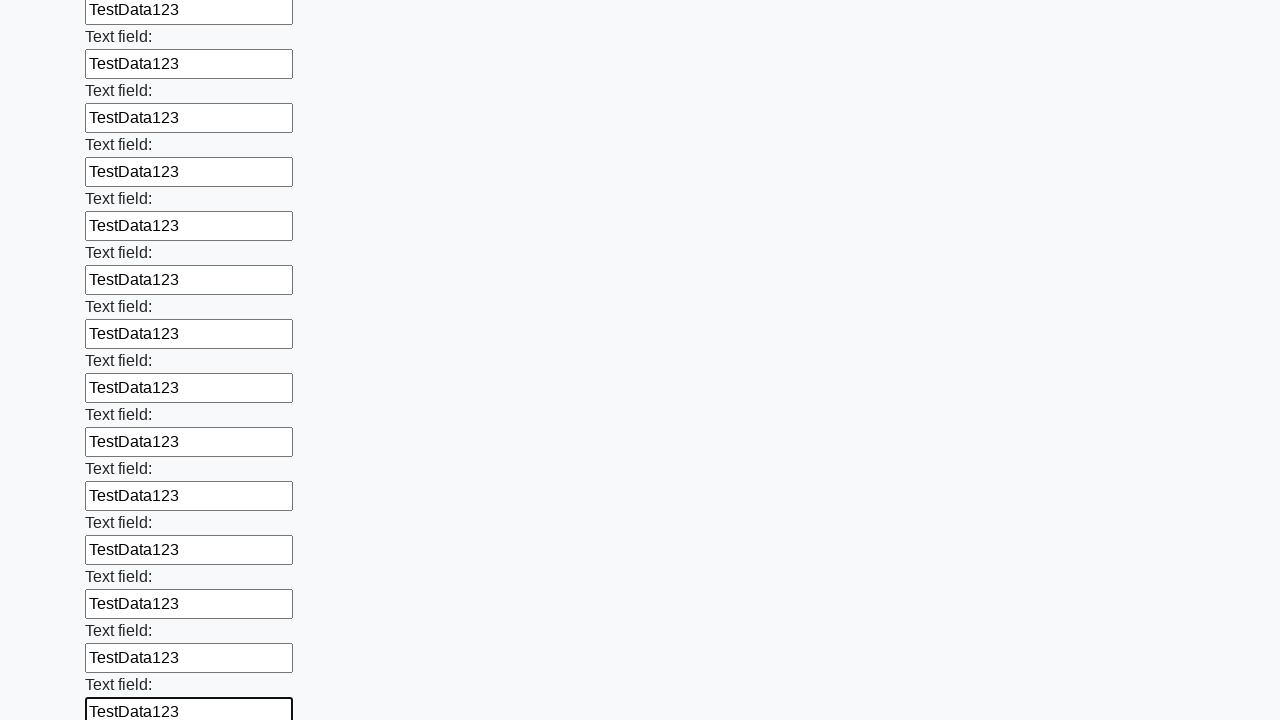

Filled input field with test data 'TestData123' on input >> nth=53
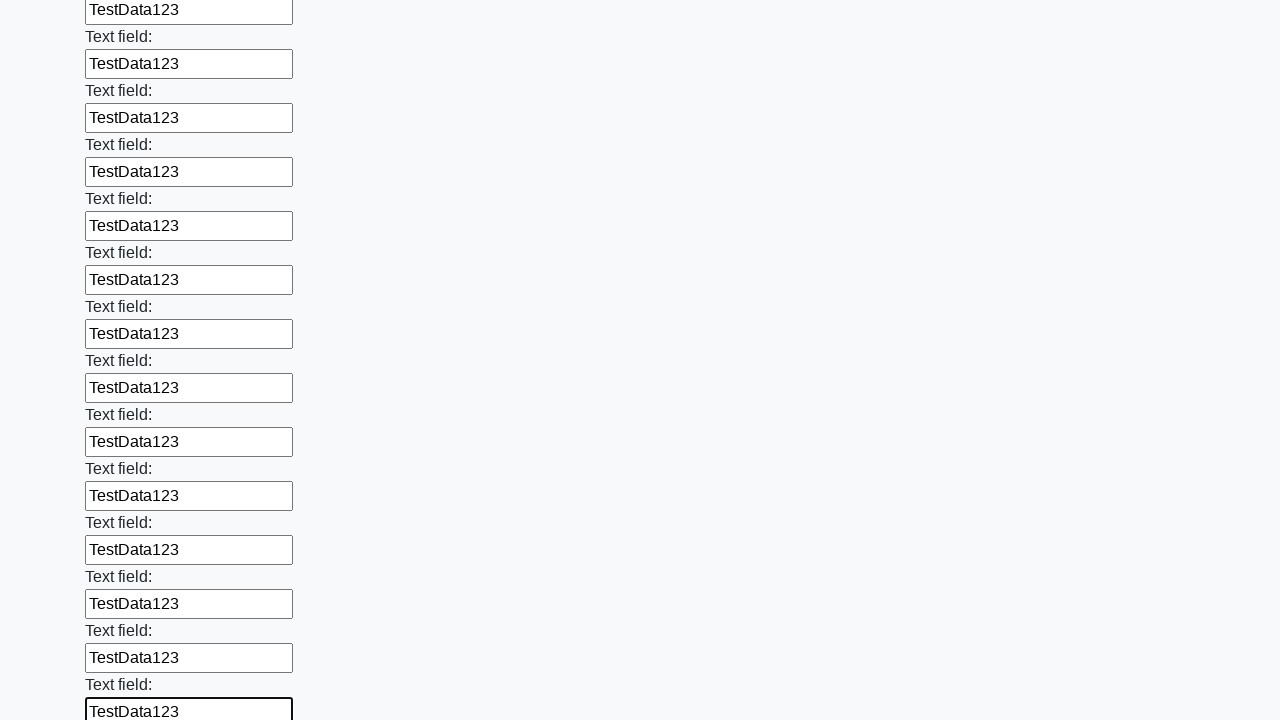

Filled input field with test data 'TestData123' on input >> nth=54
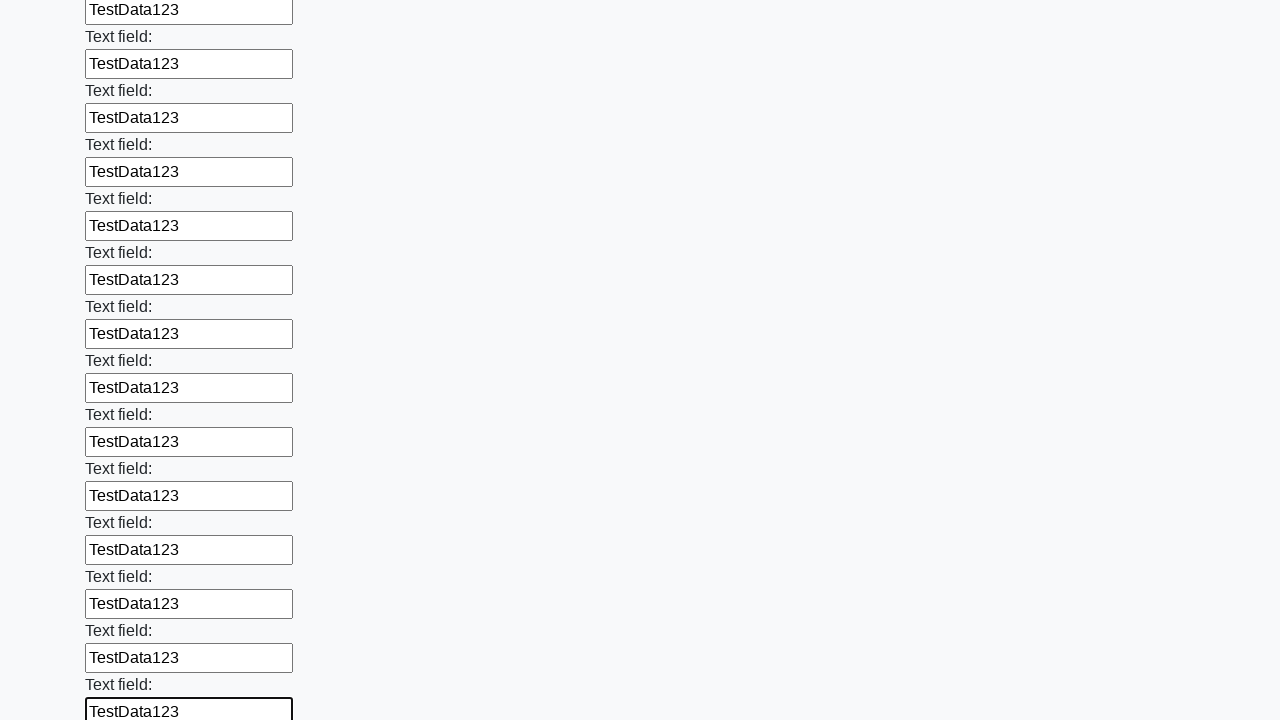

Filled input field with test data 'TestData123' on input >> nth=55
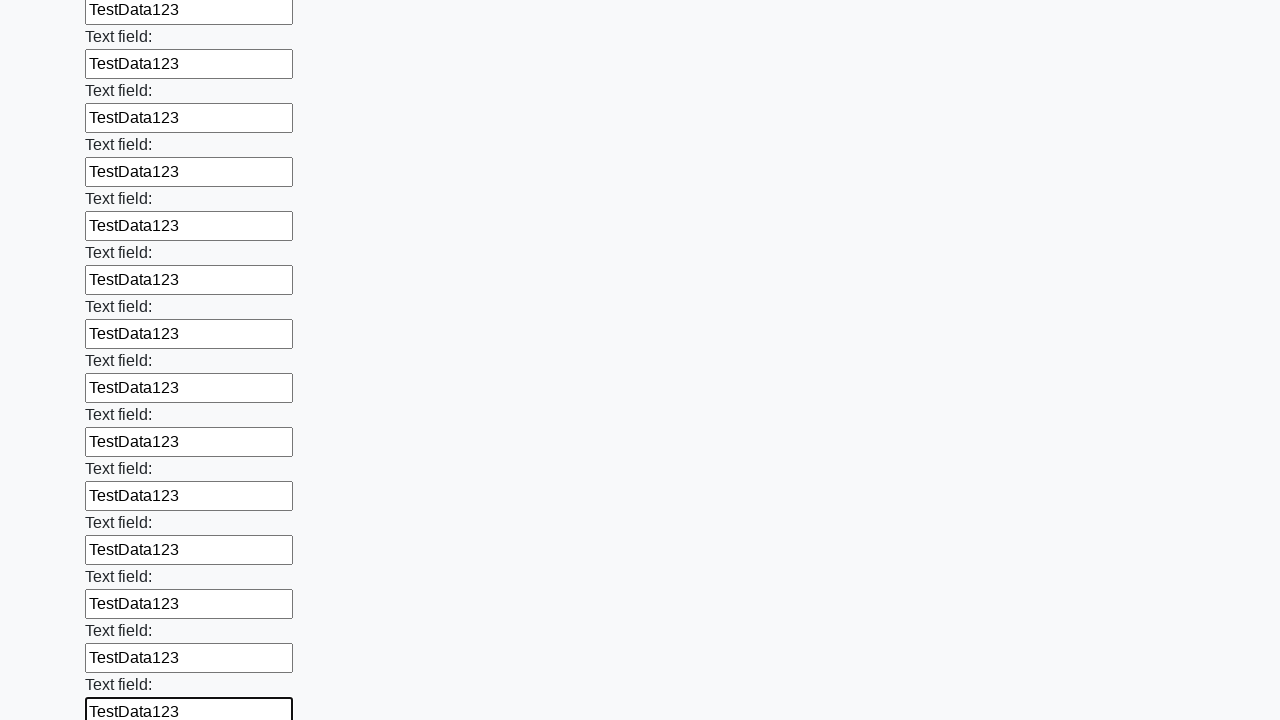

Filled input field with test data 'TestData123' on input >> nth=56
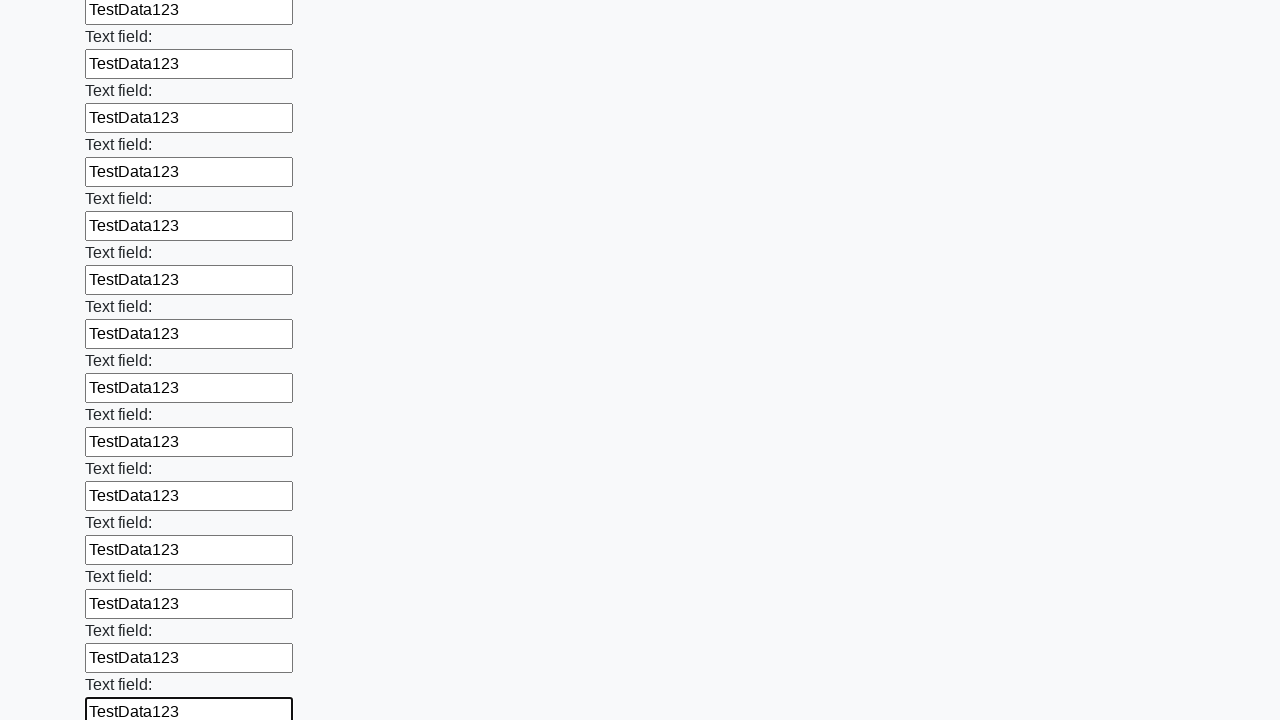

Filled input field with test data 'TestData123' on input >> nth=57
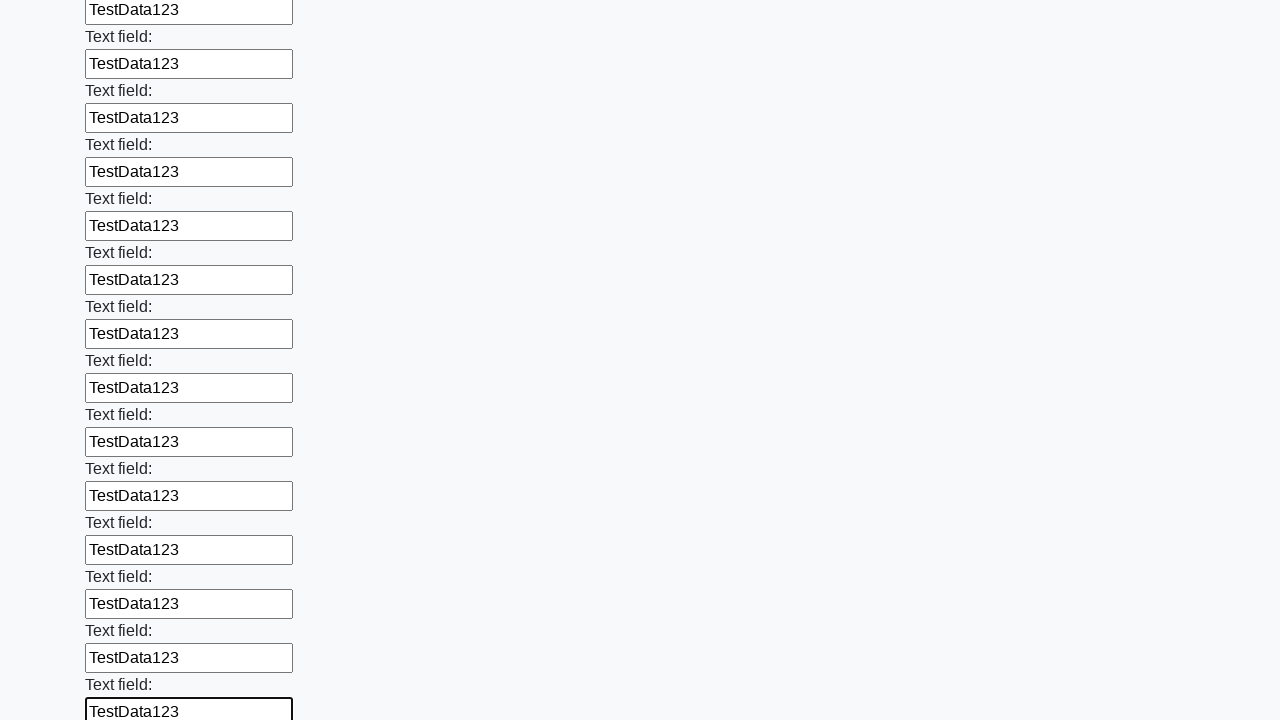

Filled input field with test data 'TestData123' on input >> nth=58
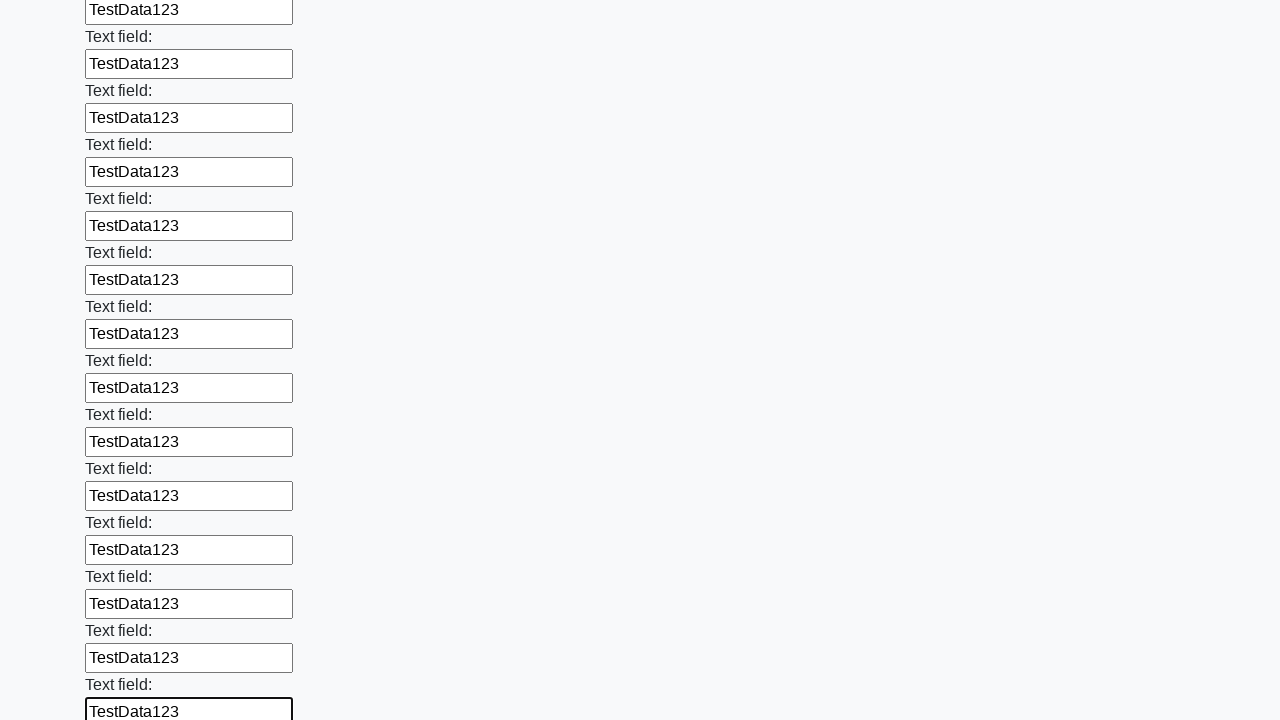

Filled input field with test data 'TestData123' on input >> nth=59
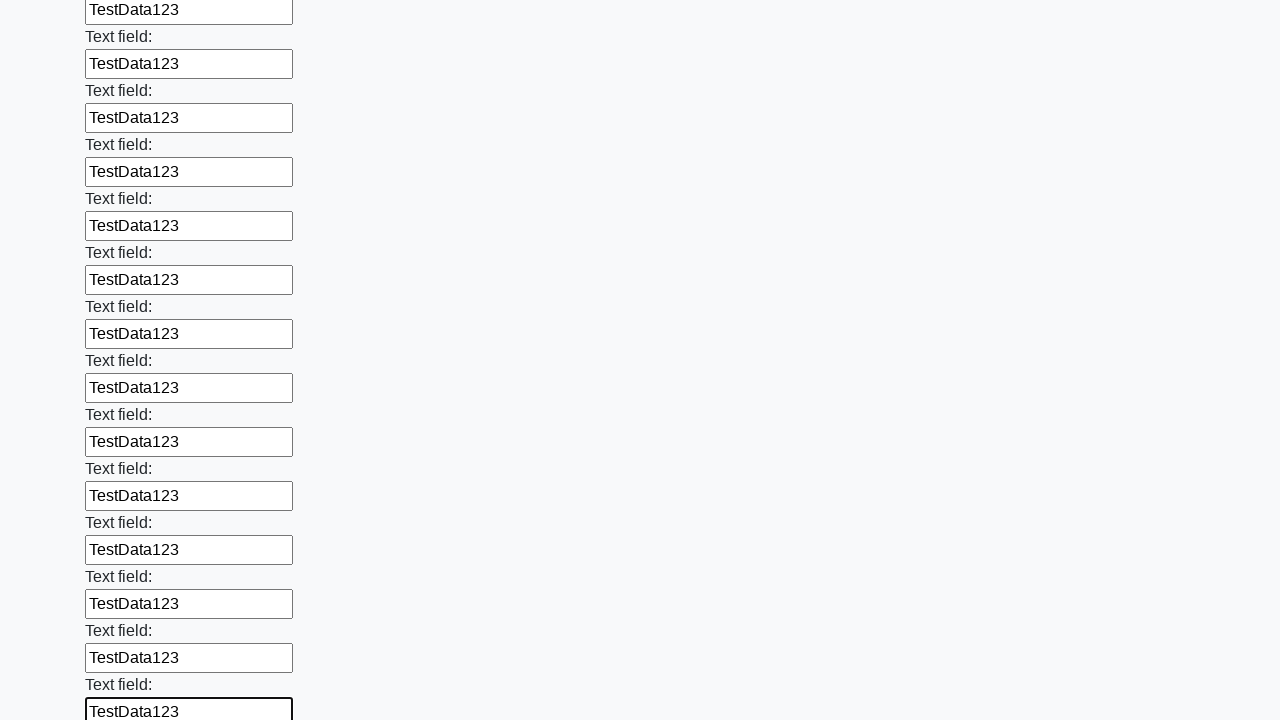

Filled input field with test data 'TestData123' on input >> nth=60
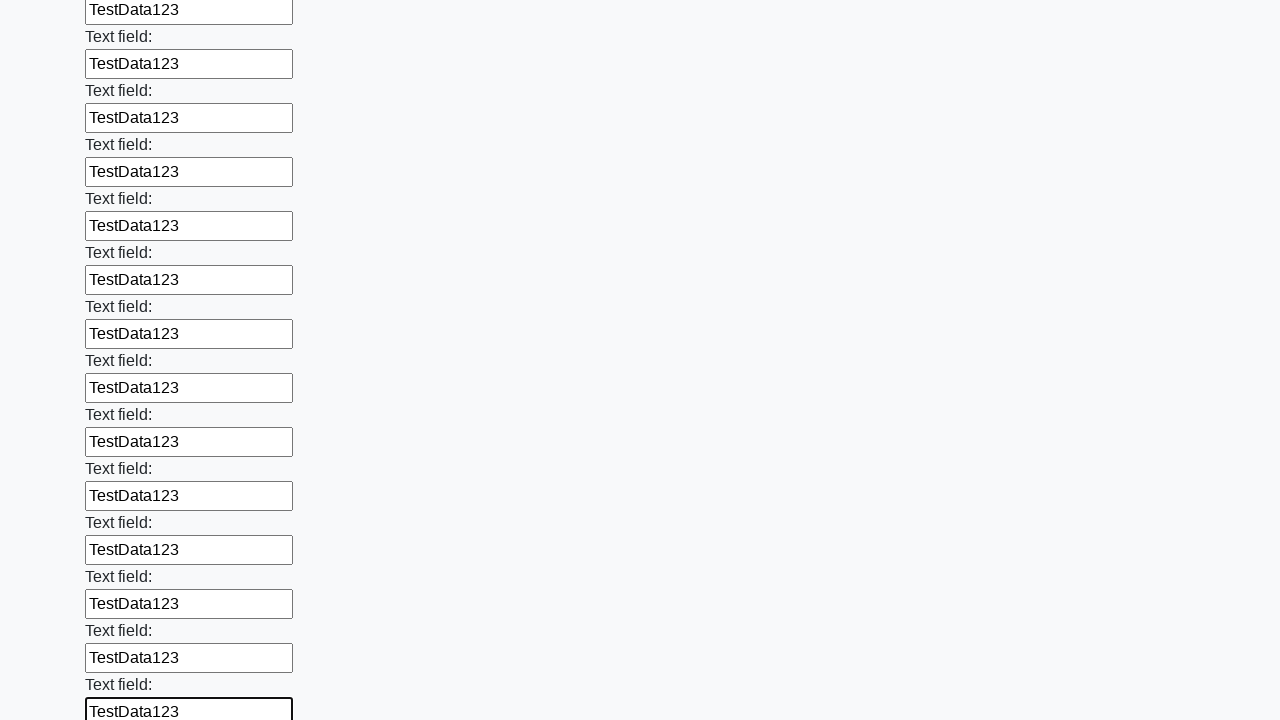

Filled input field with test data 'TestData123' on input >> nth=61
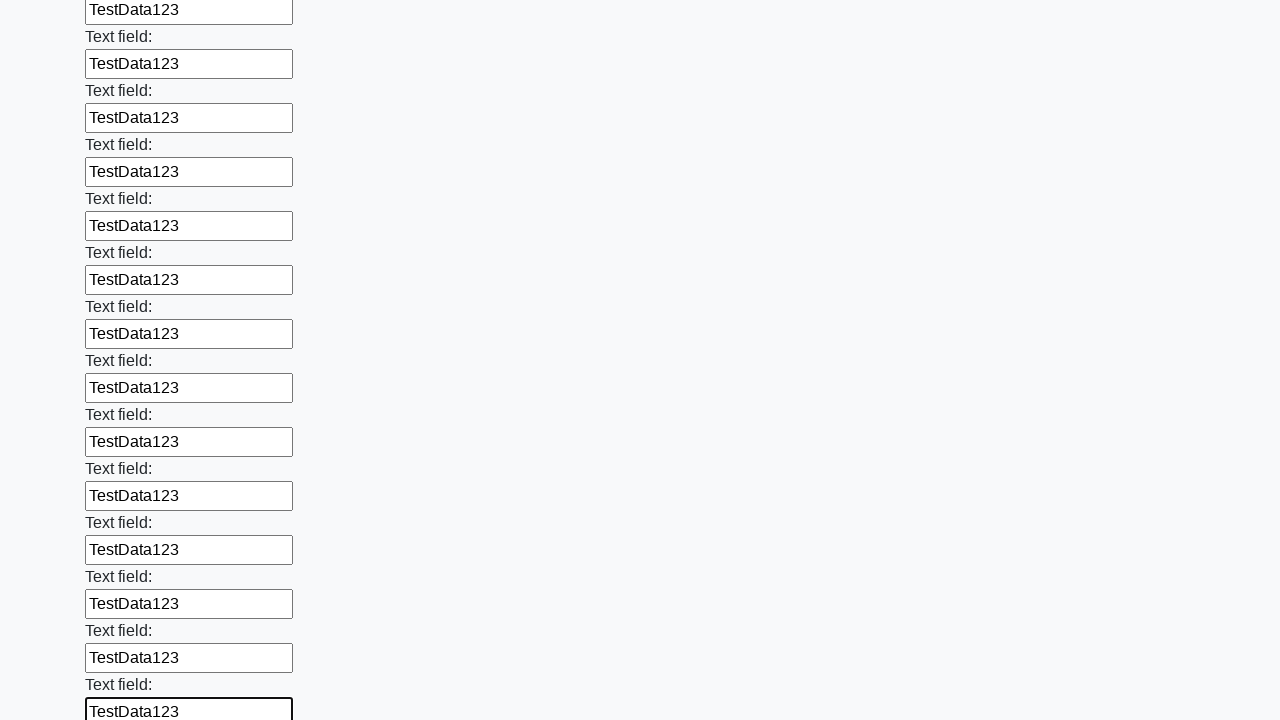

Filled input field with test data 'TestData123' on input >> nth=62
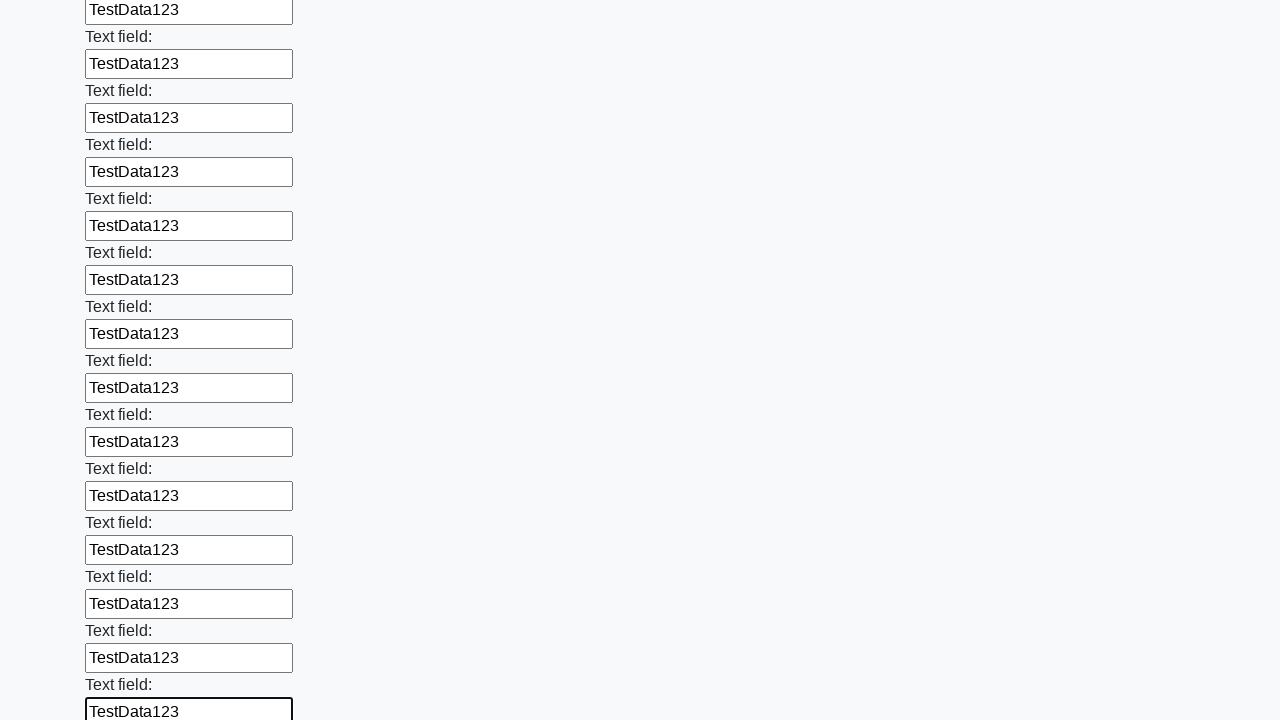

Filled input field with test data 'TestData123' on input >> nth=63
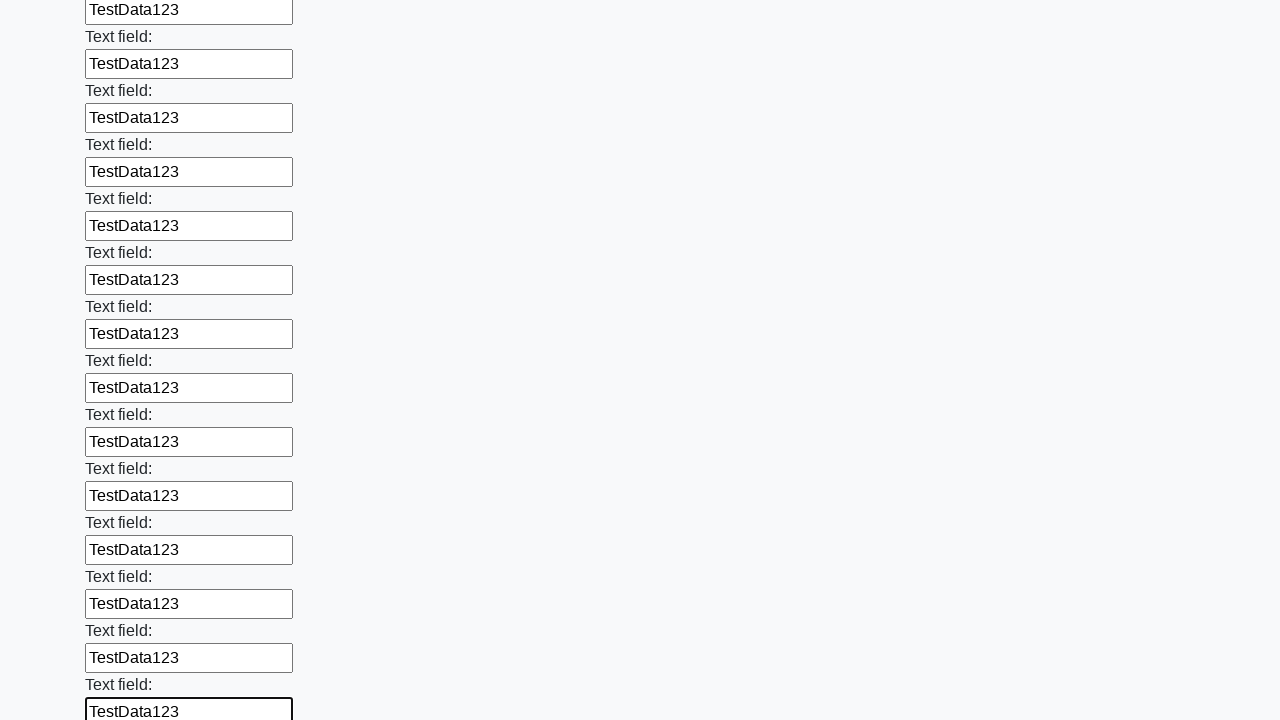

Filled input field with test data 'TestData123' on input >> nth=64
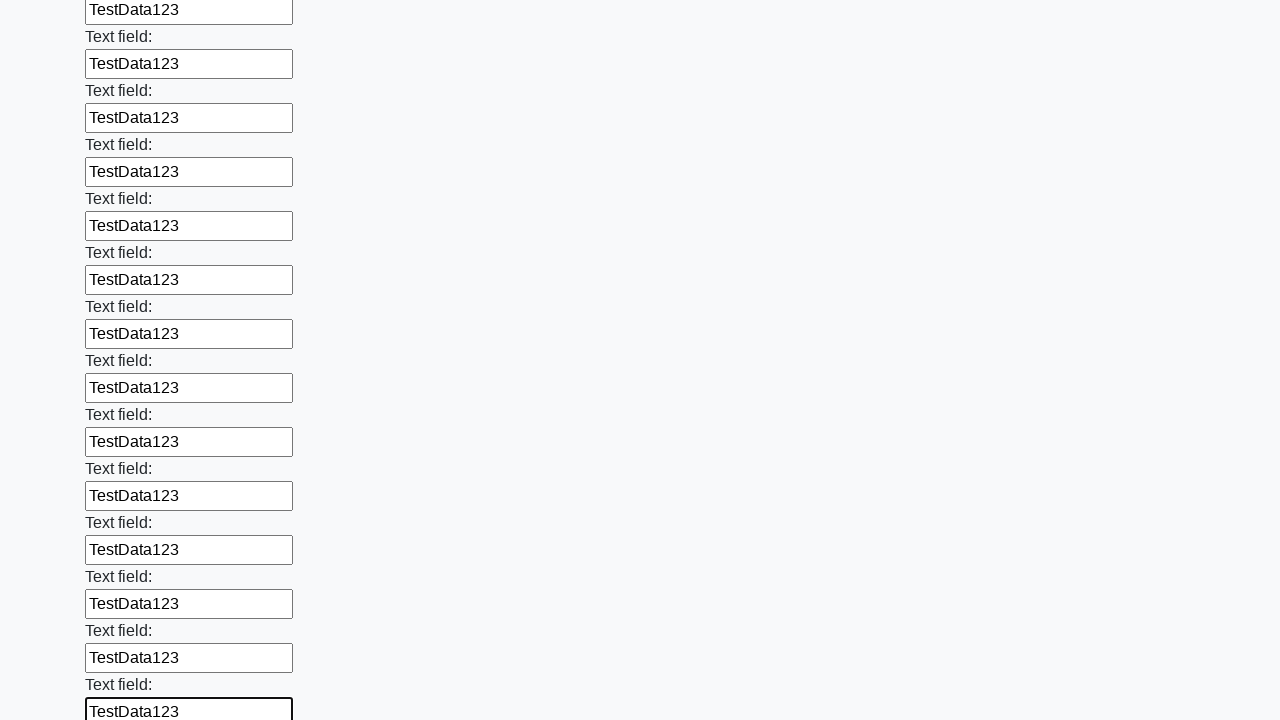

Filled input field with test data 'TestData123' on input >> nth=65
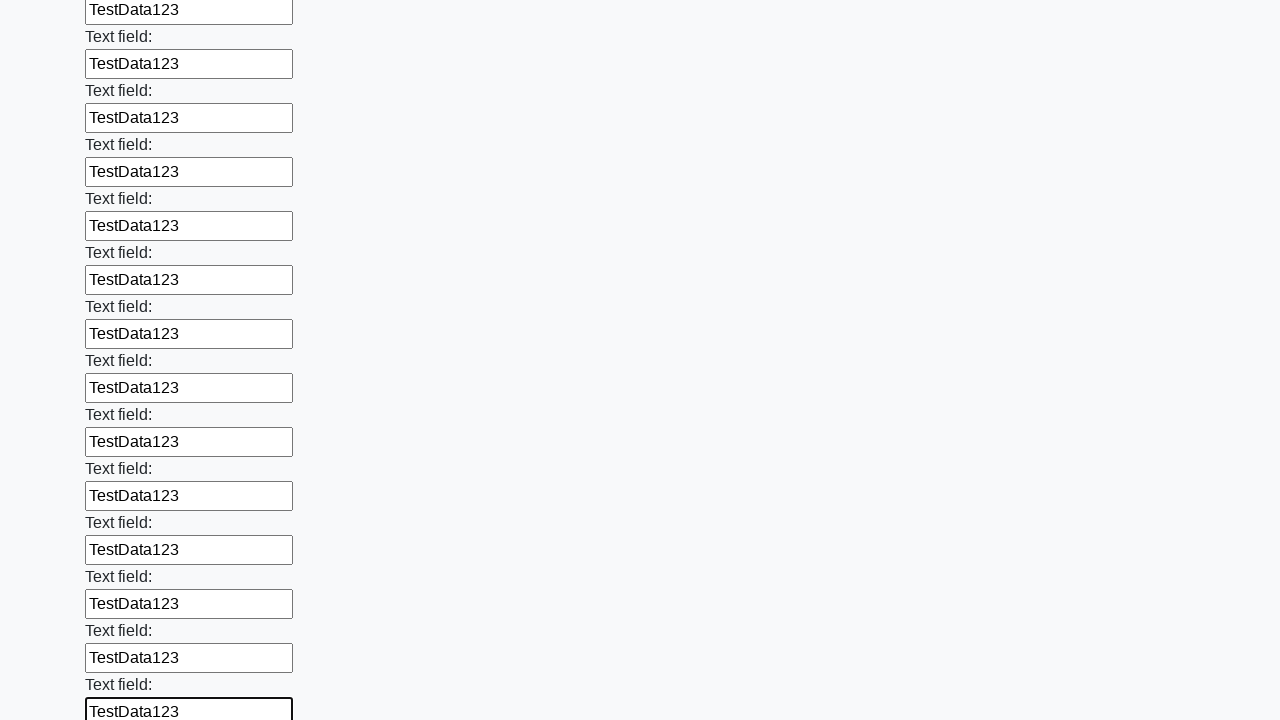

Filled input field with test data 'TestData123' on input >> nth=66
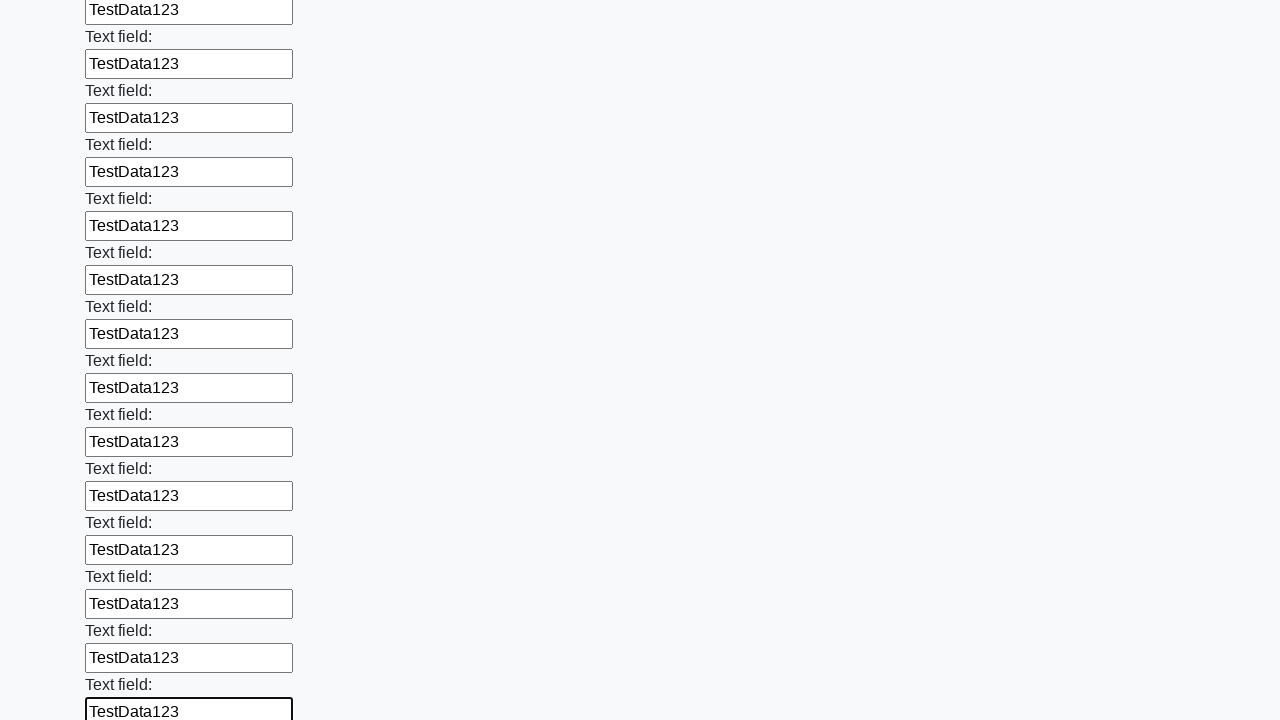

Filled input field with test data 'TestData123' on input >> nth=67
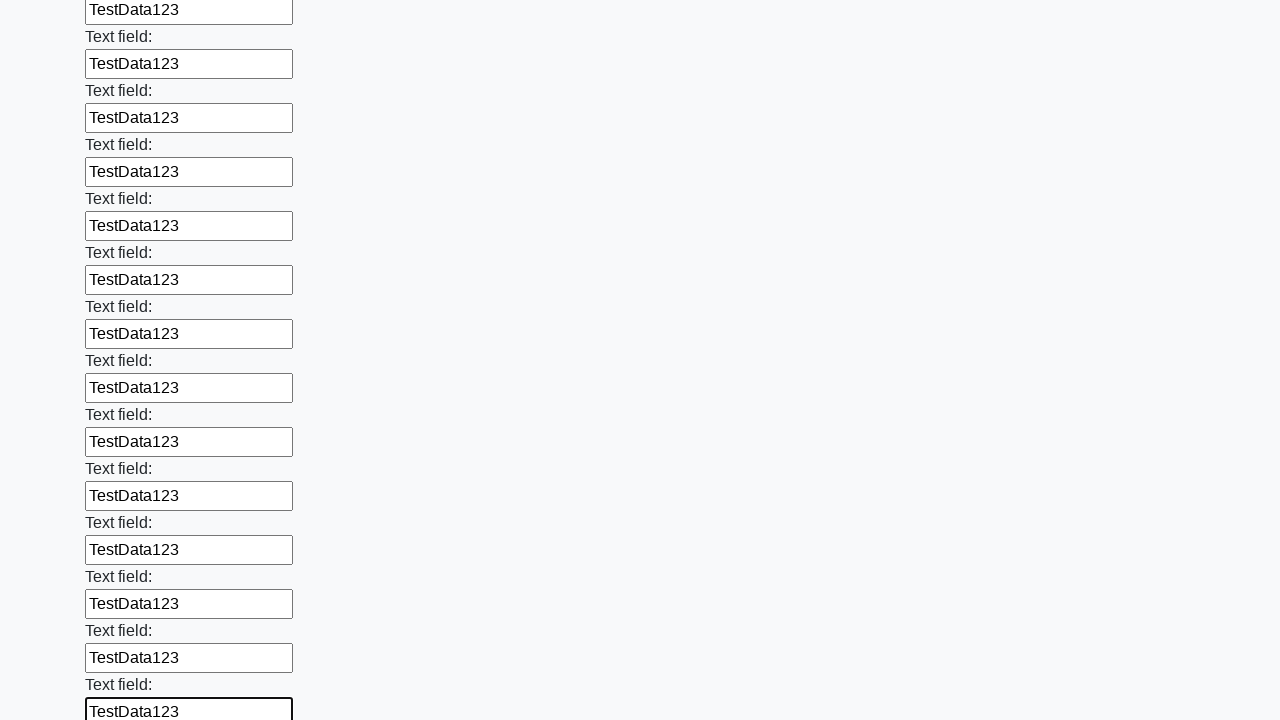

Filled input field with test data 'TestData123' on input >> nth=68
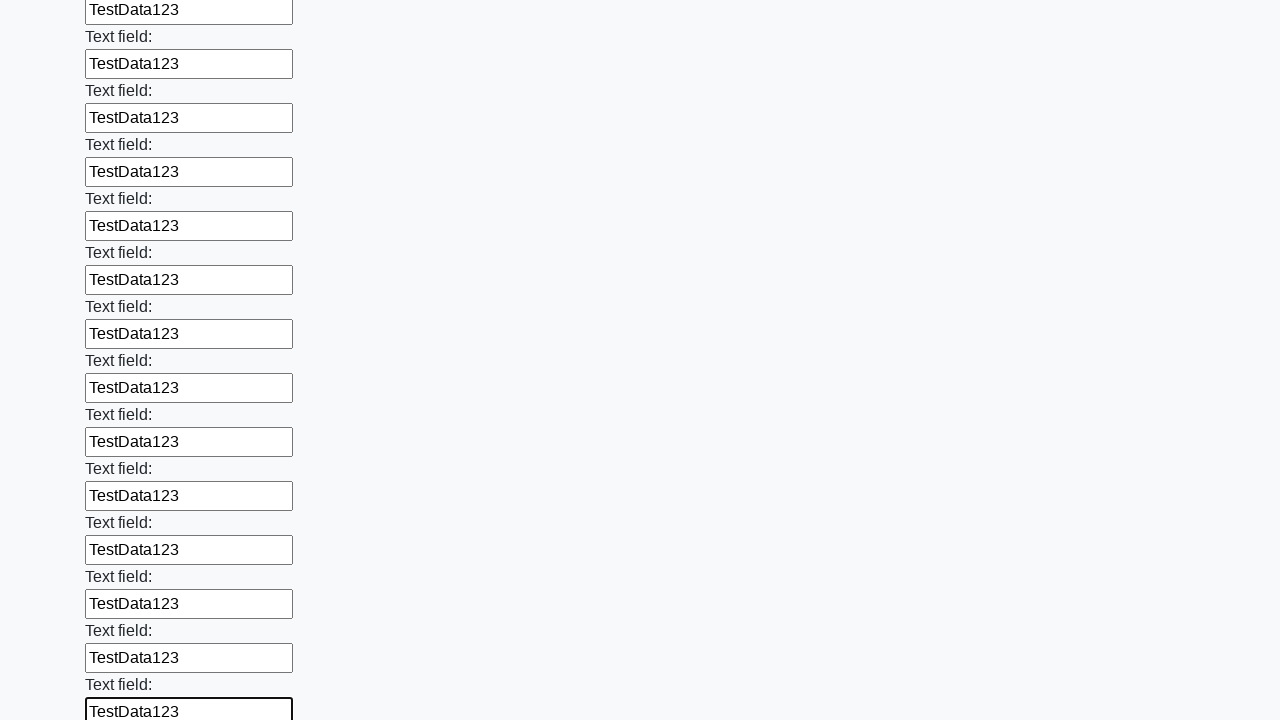

Filled input field with test data 'TestData123' on input >> nth=69
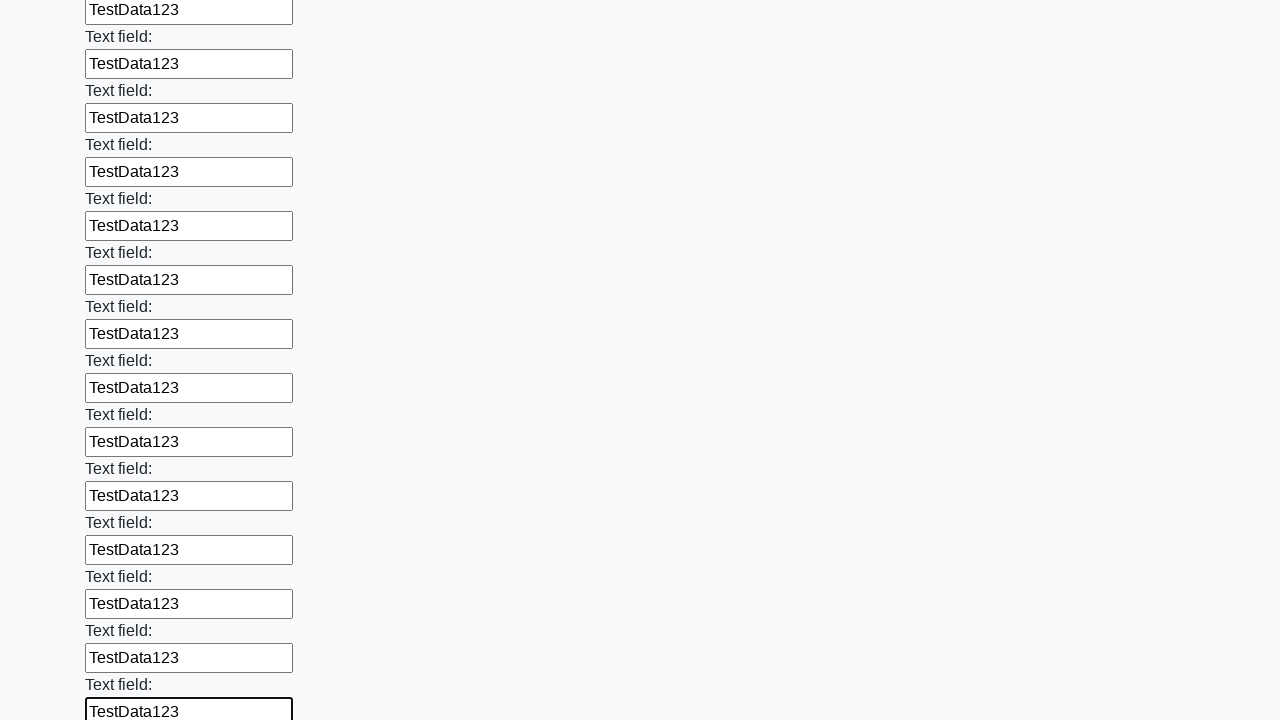

Filled input field with test data 'TestData123' on input >> nth=70
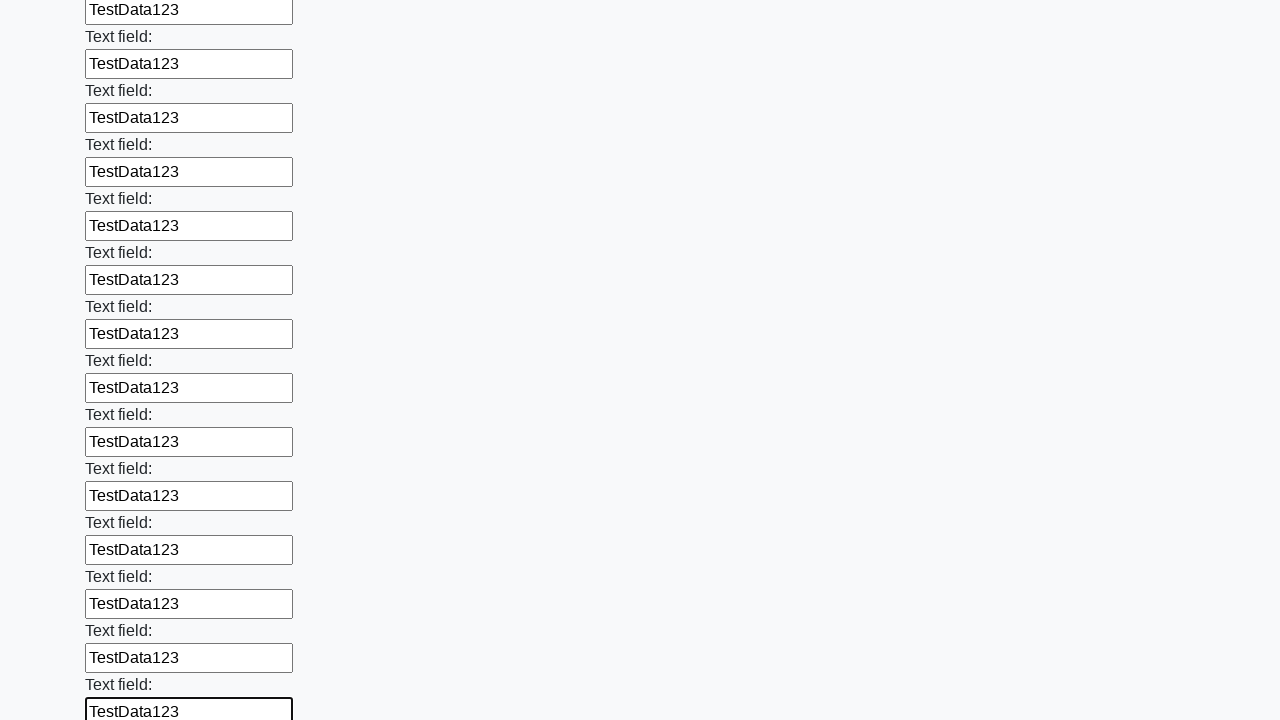

Filled input field with test data 'TestData123' on input >> nth=71
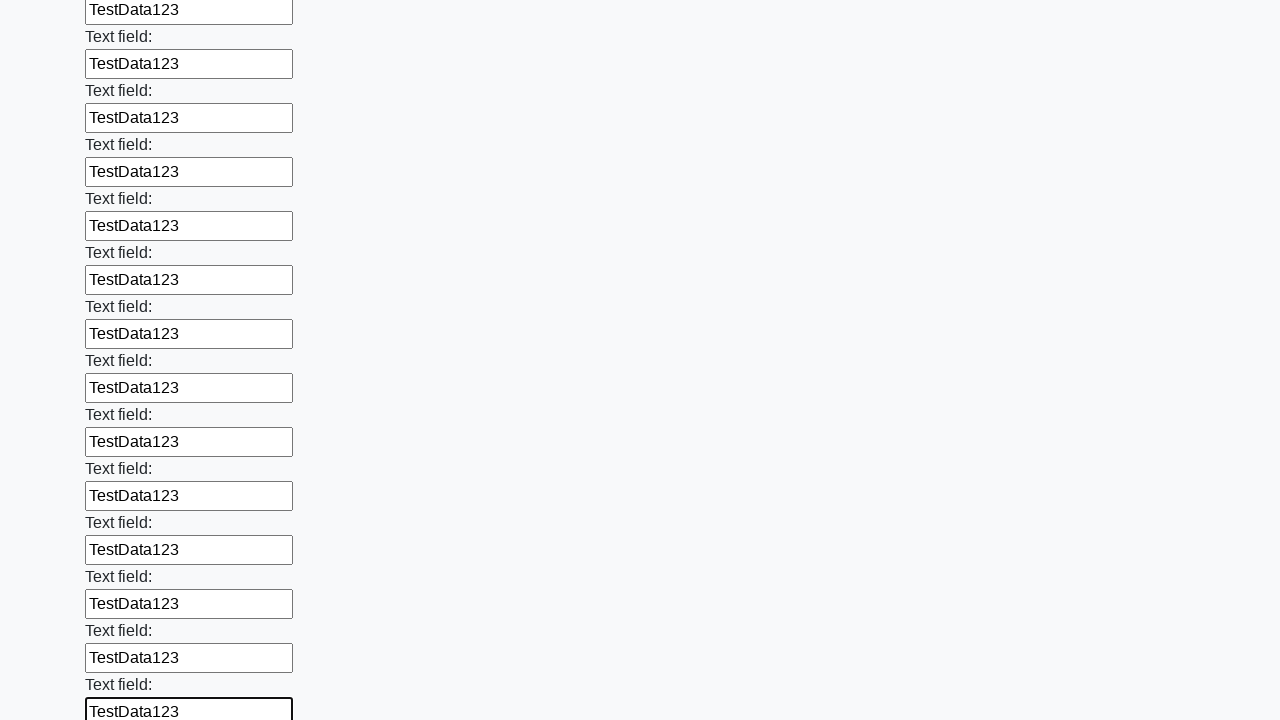

Filled input field with test data 'TestData123' on input >> nth=72
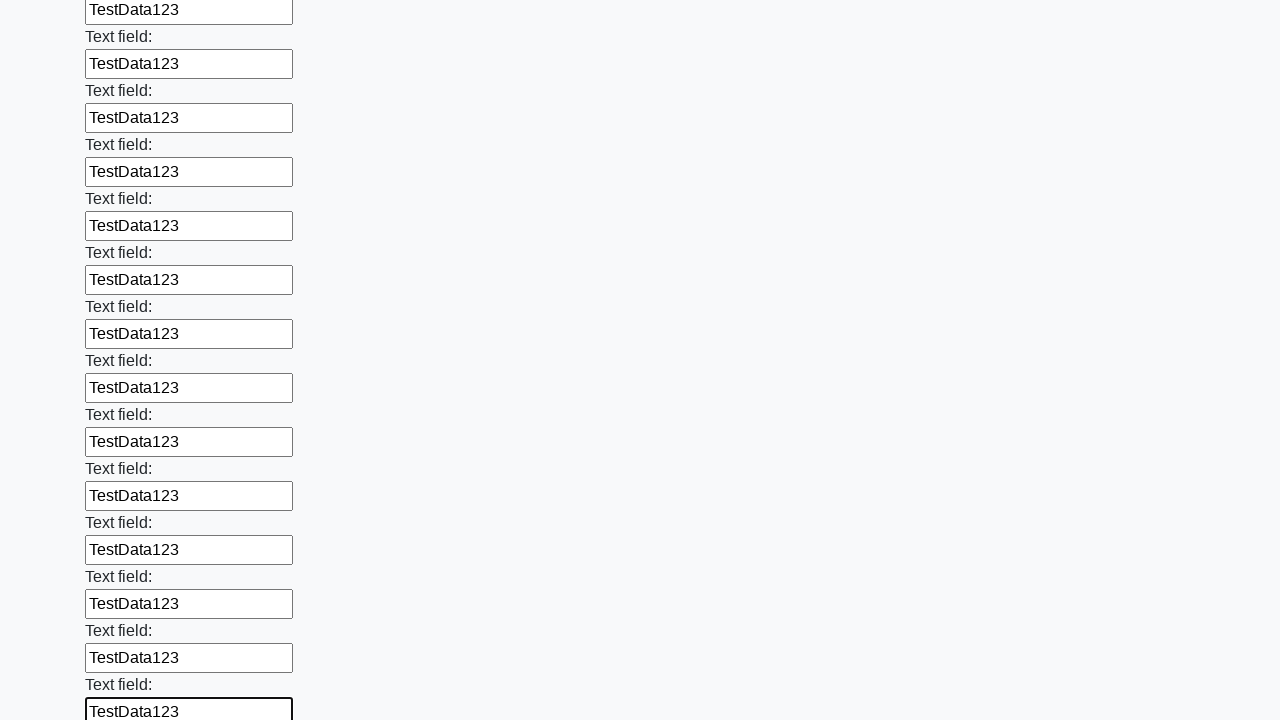

Filled input field with test data 'TestData123' on input >> nth=73
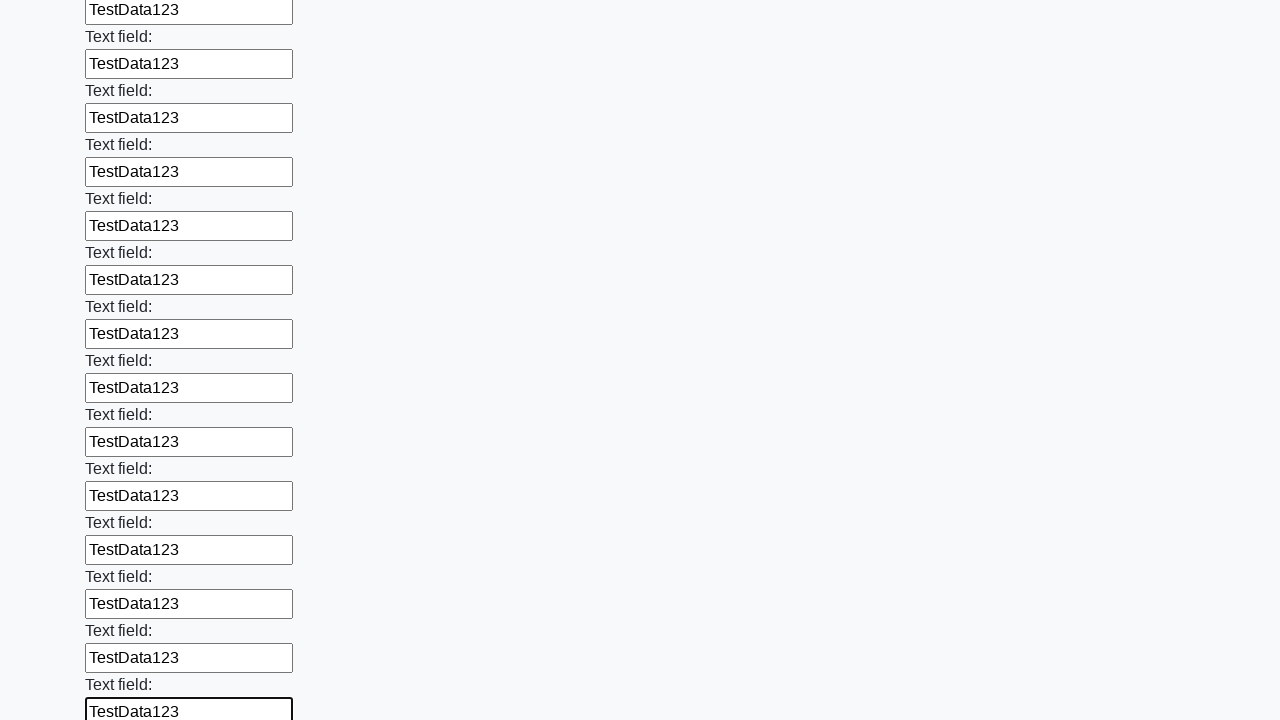

Filled input field with test data 'TestData123' on input >> nth=74
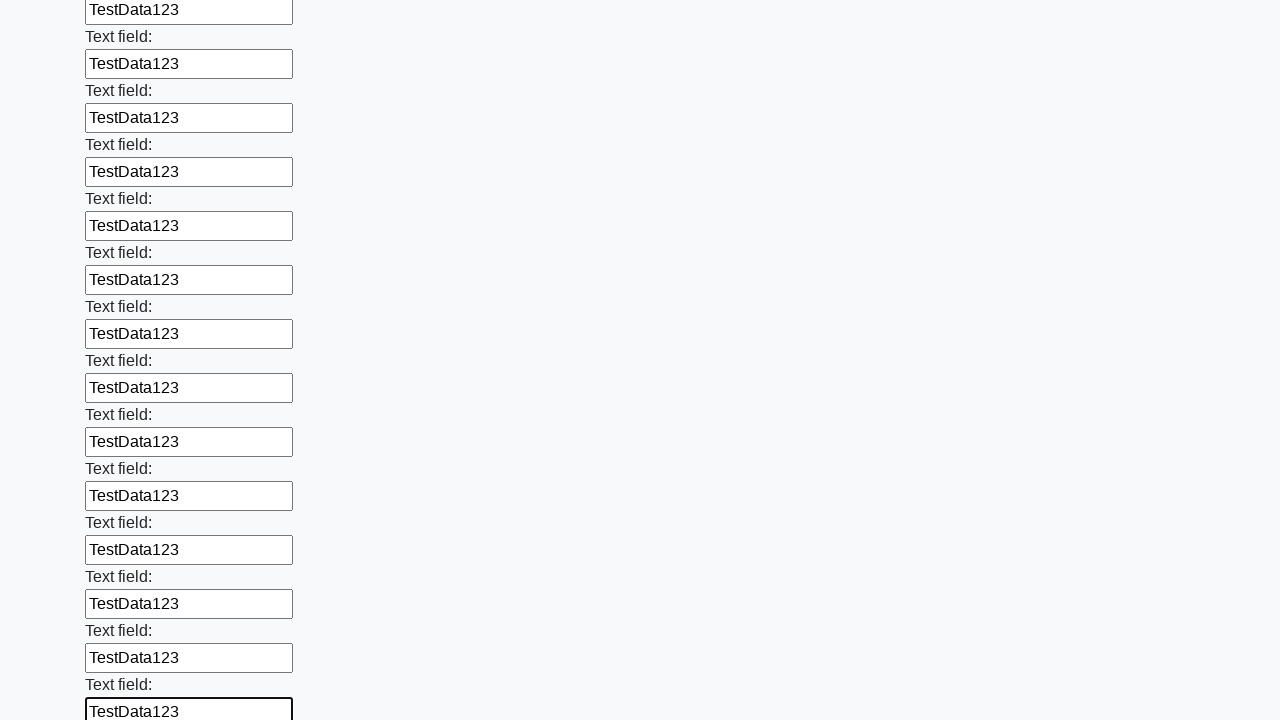

Filled input field with test data 'TestData123' on input >> nth=75
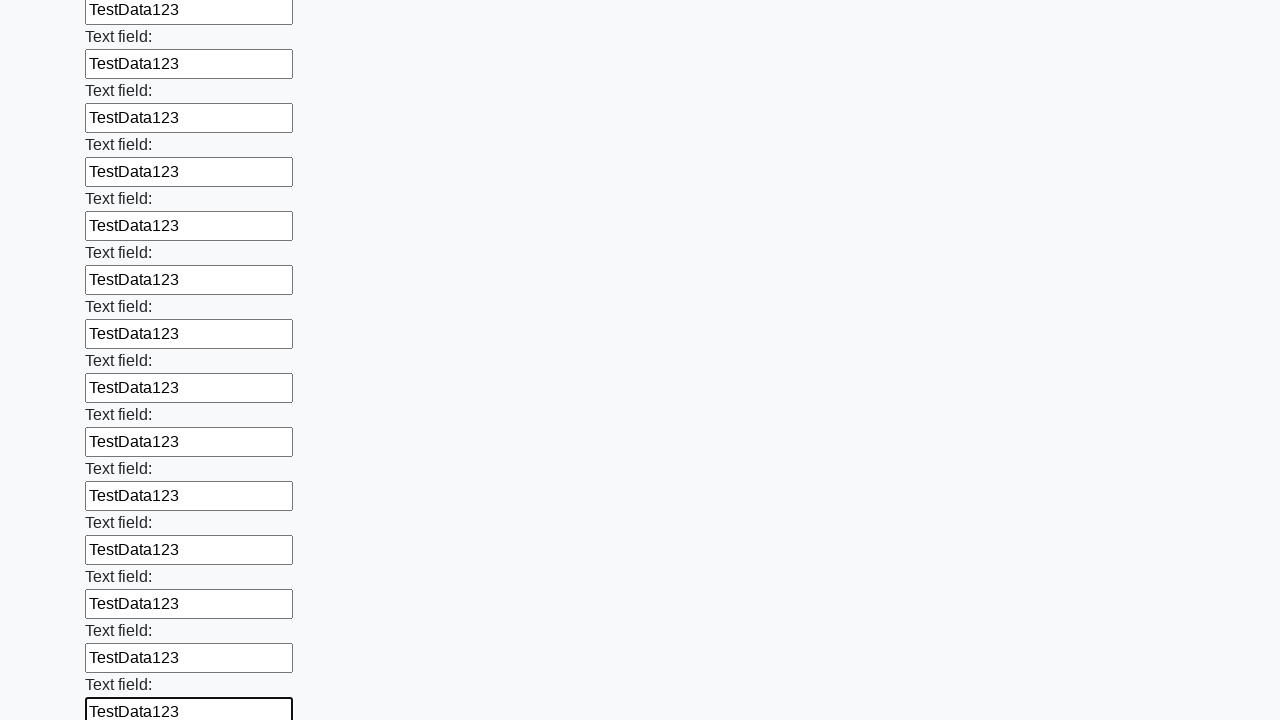

Filled input field with test data 'TestData123' on input >> nth=76
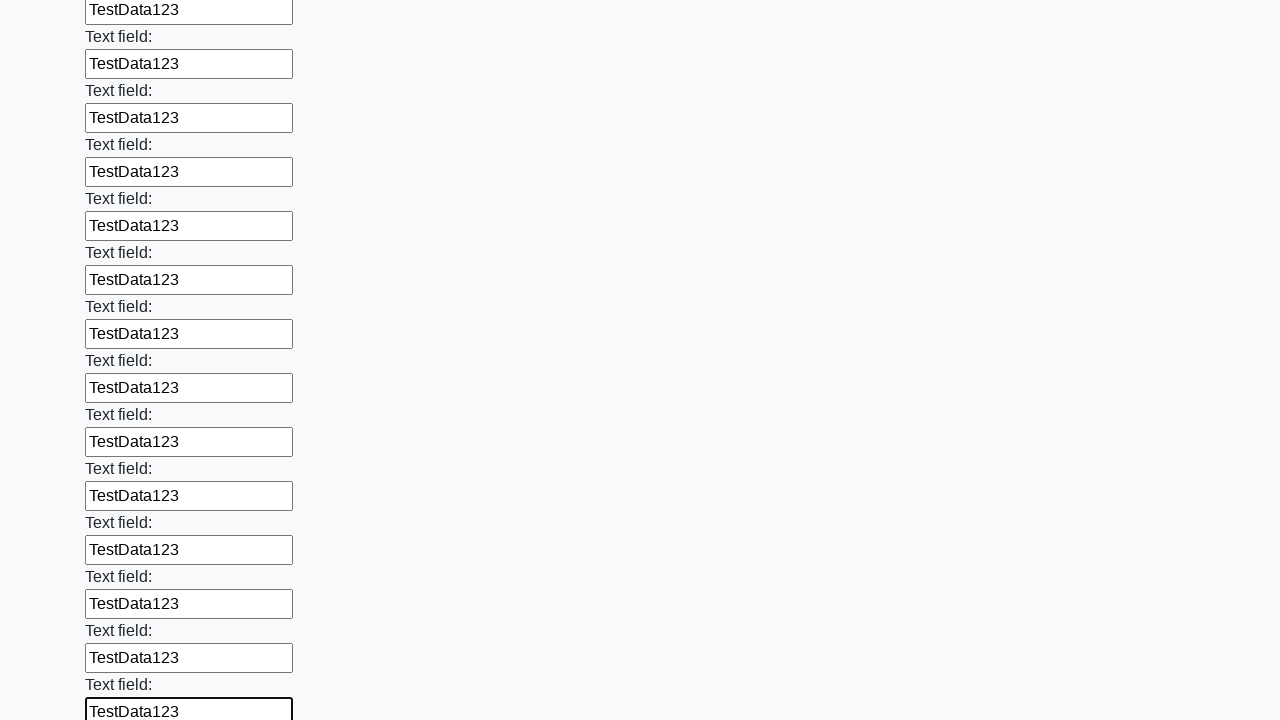

Filled input field with test data 'TestData123' on input >> nth=77
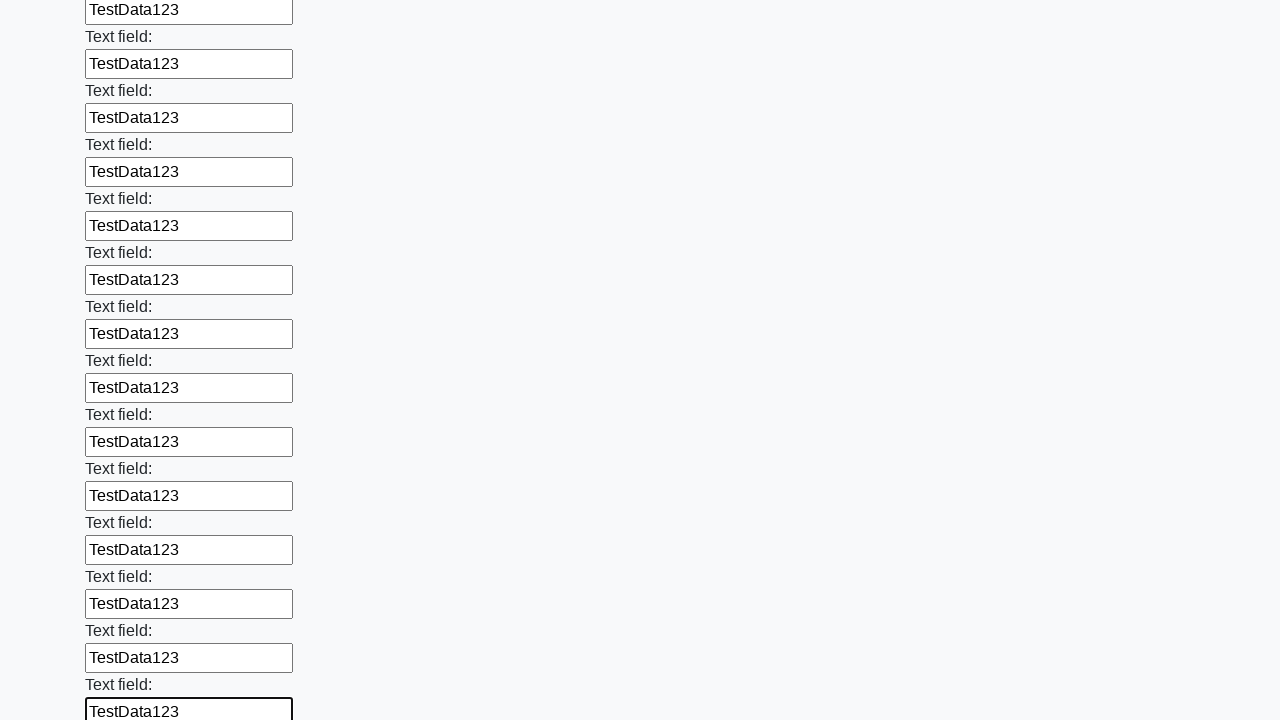

Filled input field with test data 'TestData123' on input >> nth=78
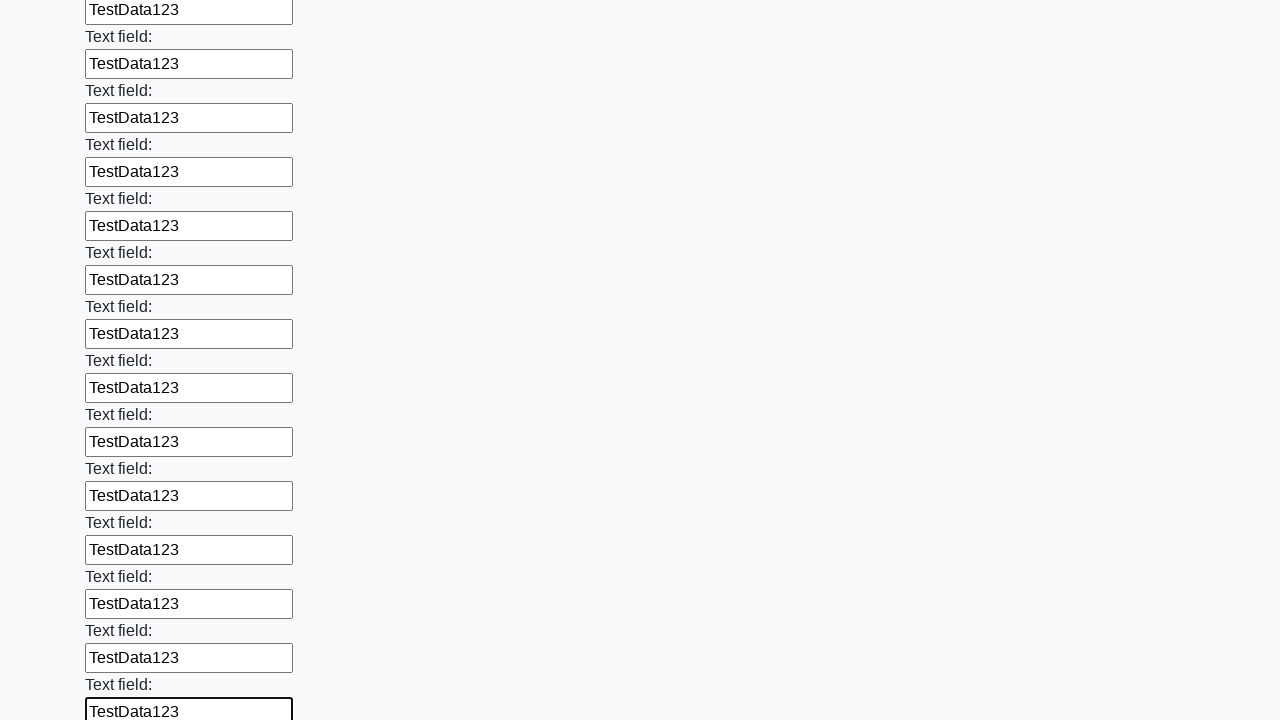

Filled input field with test data 'TestData123' on input >> nth=79
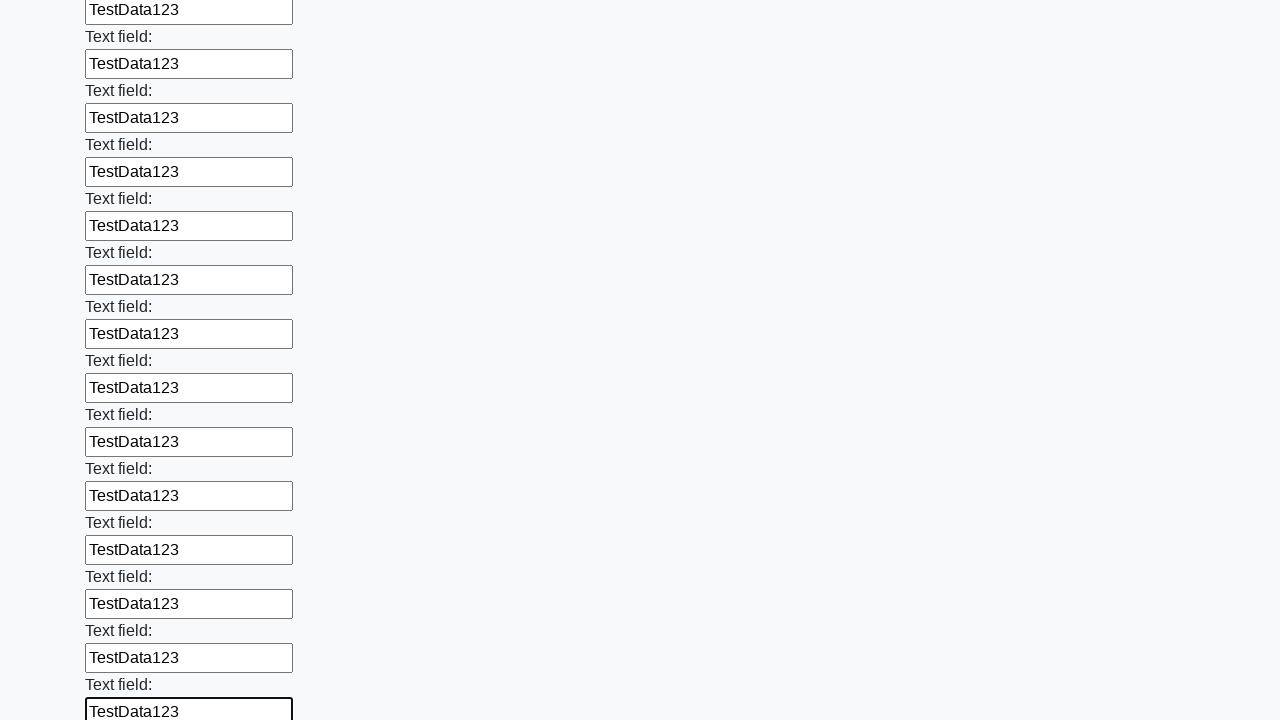

Filled input field with test data 'TestData123' on input >> nth=80
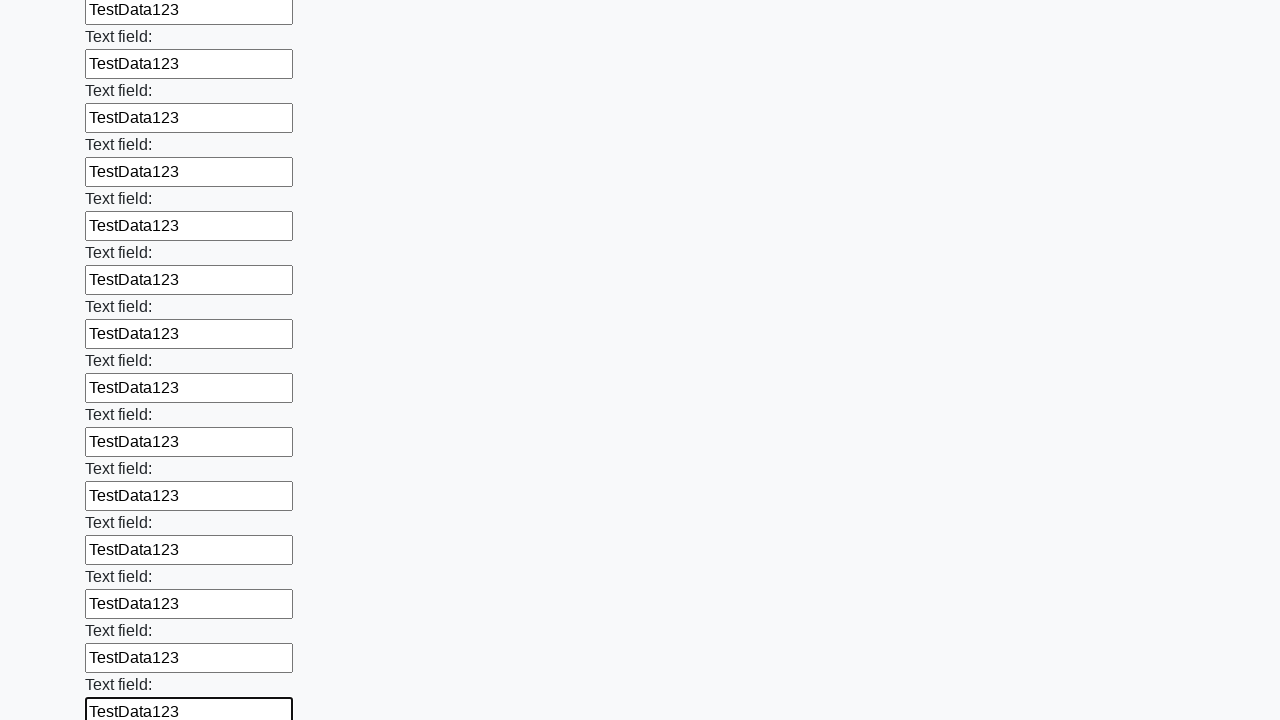

Filled input field with test data 'TestData123' on input >> nth=81
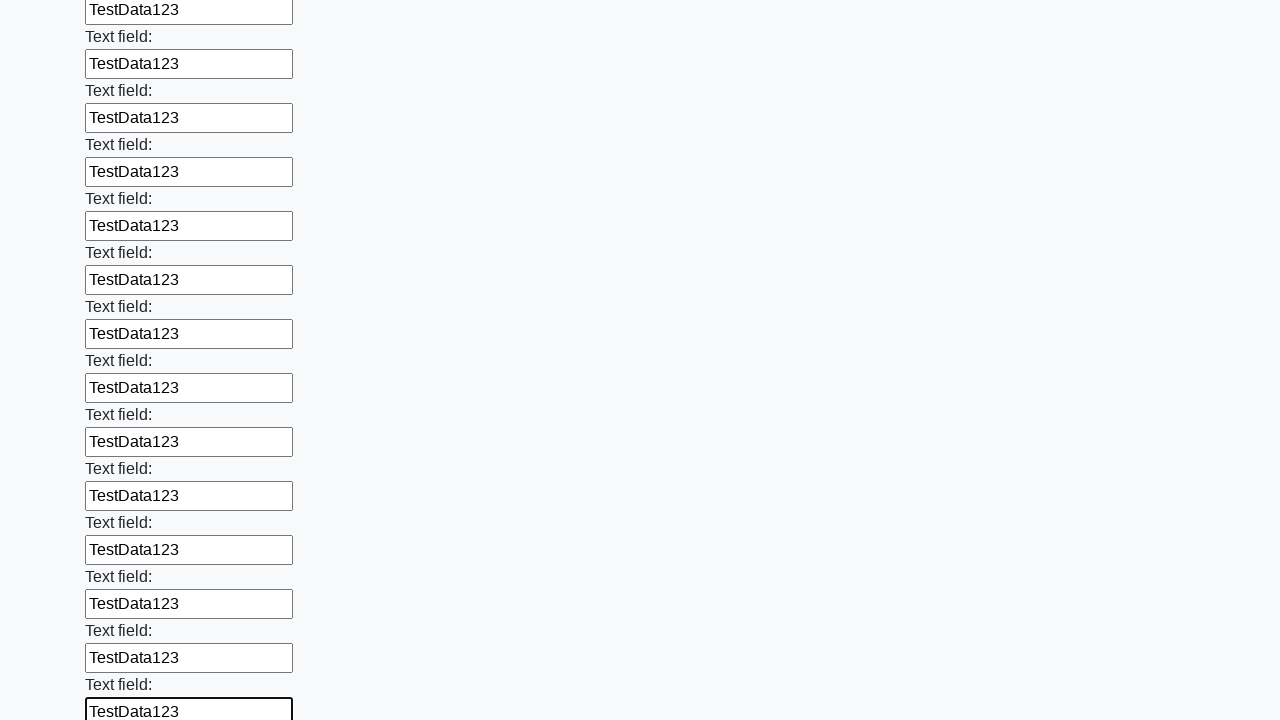

Filled input field with test data 'TestData123' on input >> nth=82
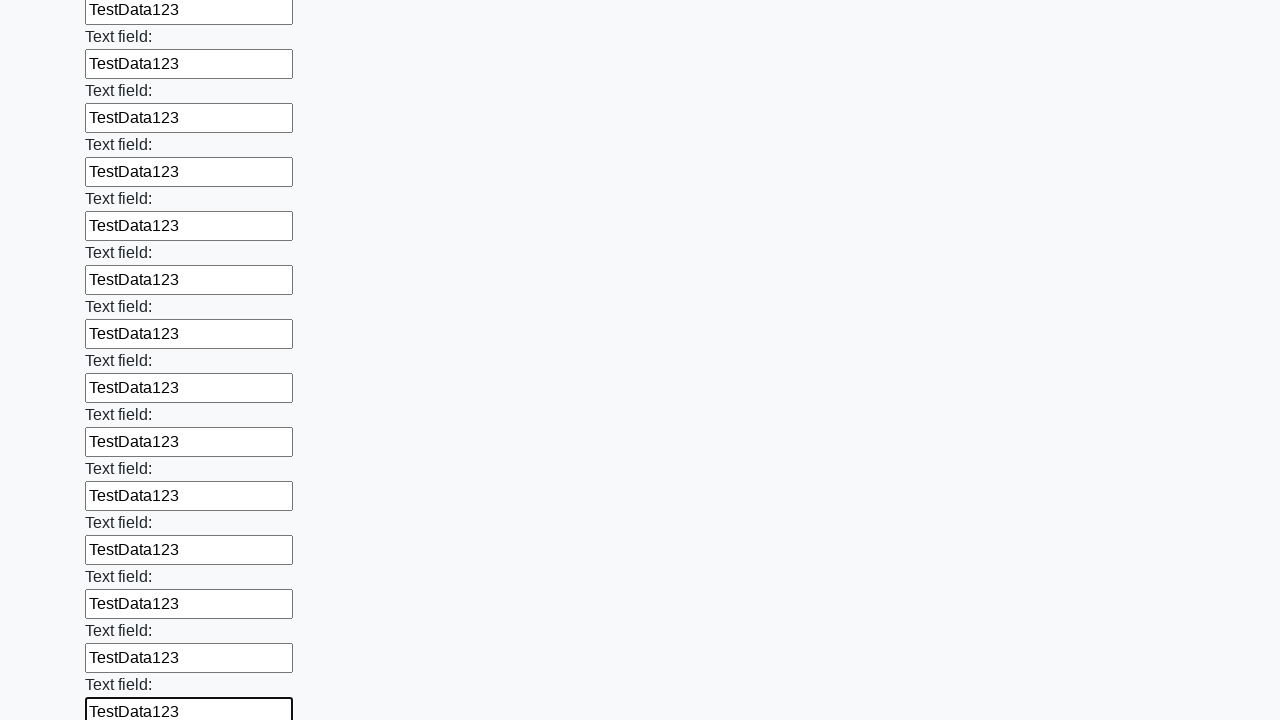

Filled input field with test data 'TestData123' on input >> nth=83
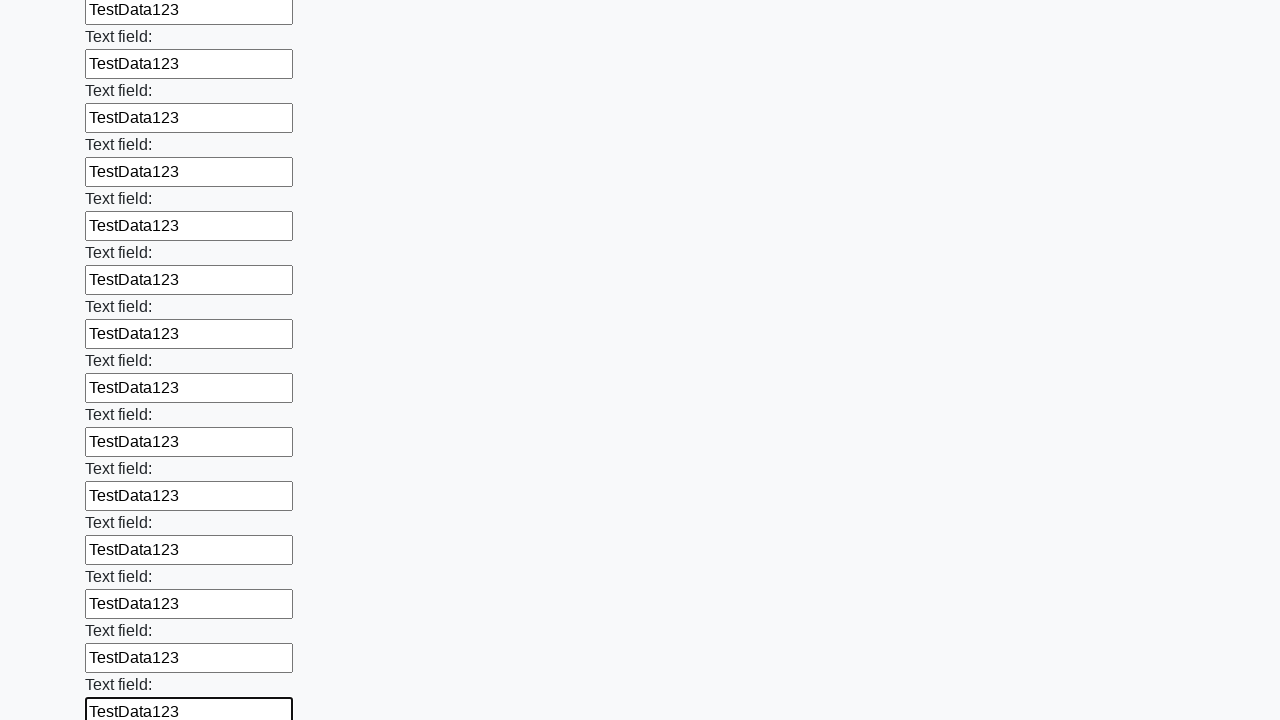

Filled input field with test data 'TestData123' on input >> nth=84
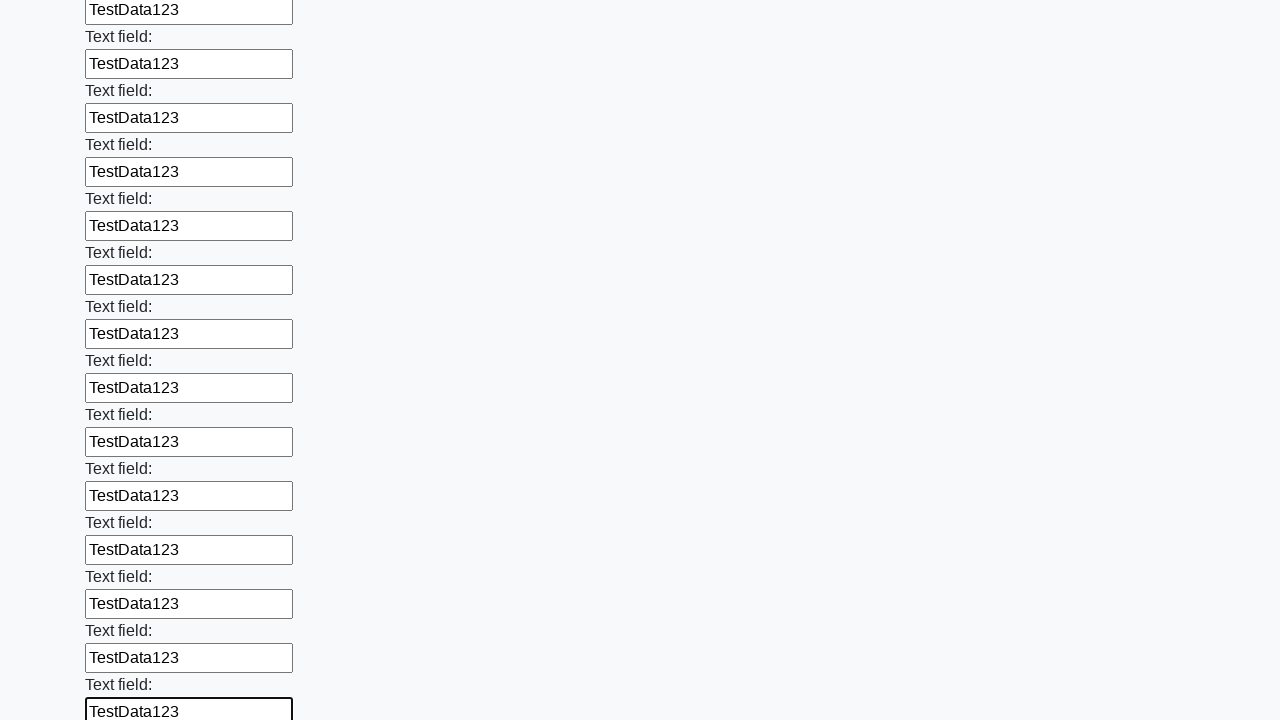

Filled input field with test data 'TestData123' on input >> nth=85
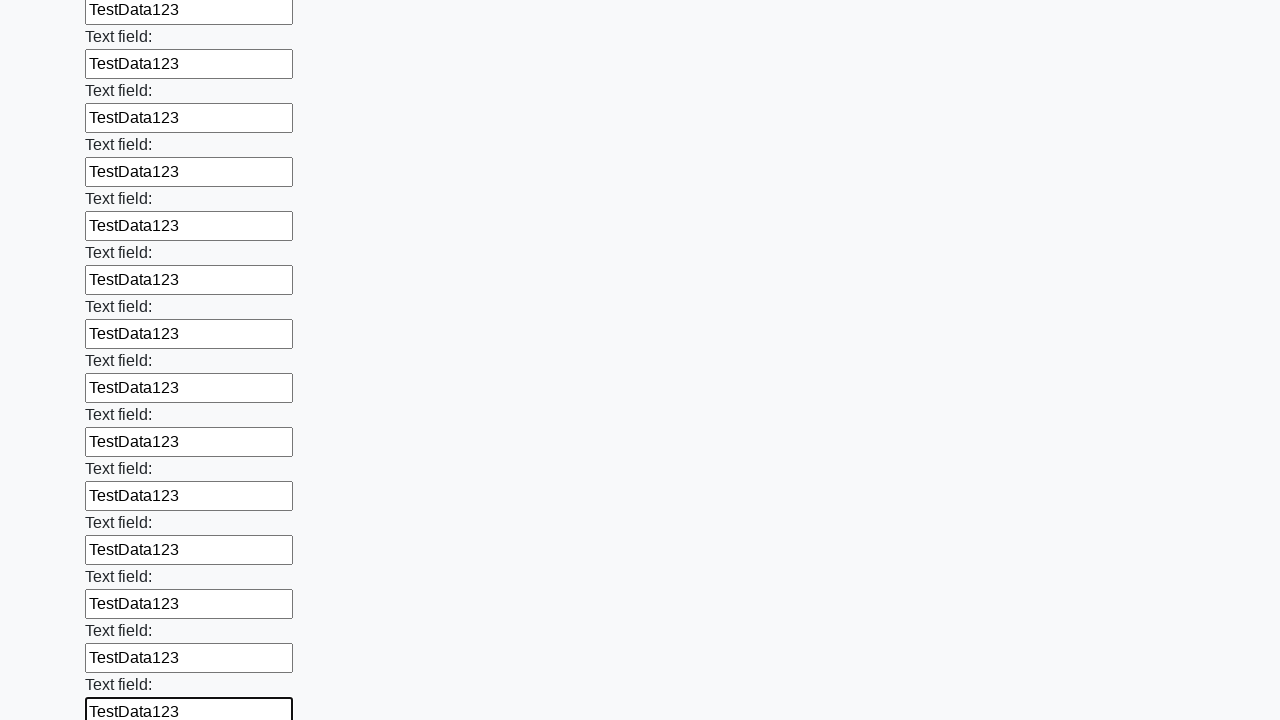

Filled input field with test data 'TestData123' on input >> nth=86
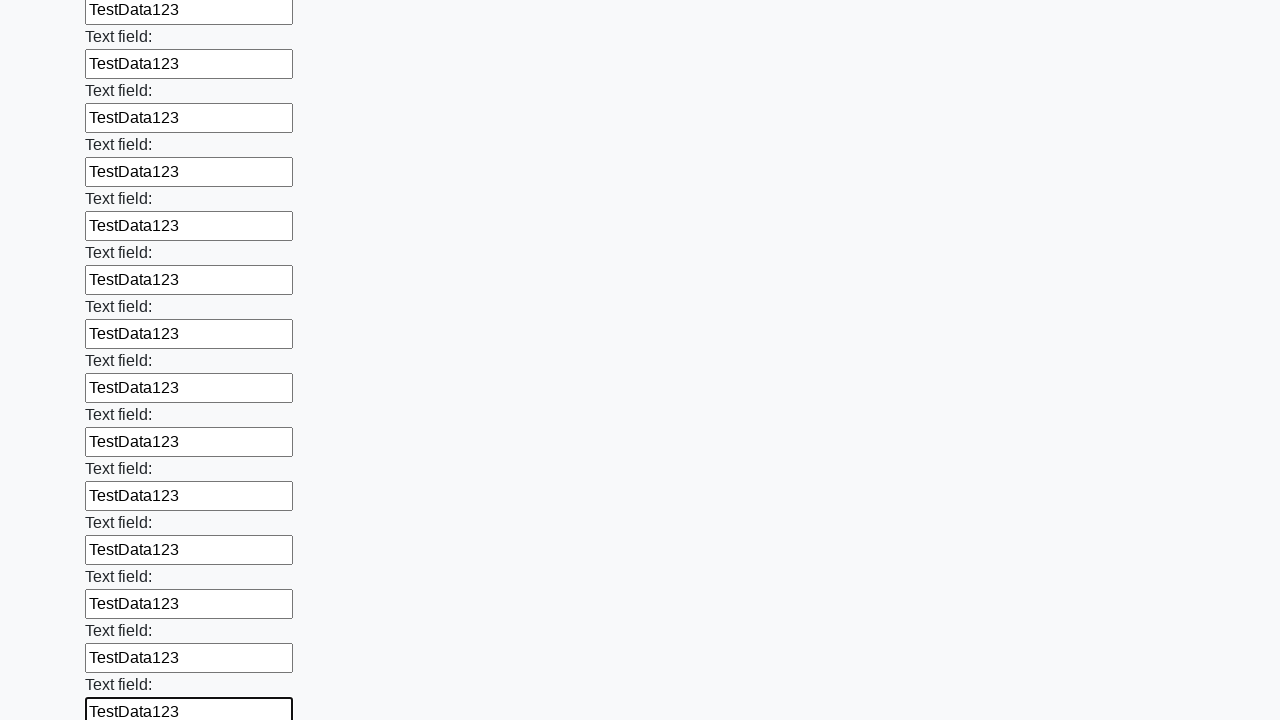

Filled input field with test data 'TestData123' on input >> nth=87
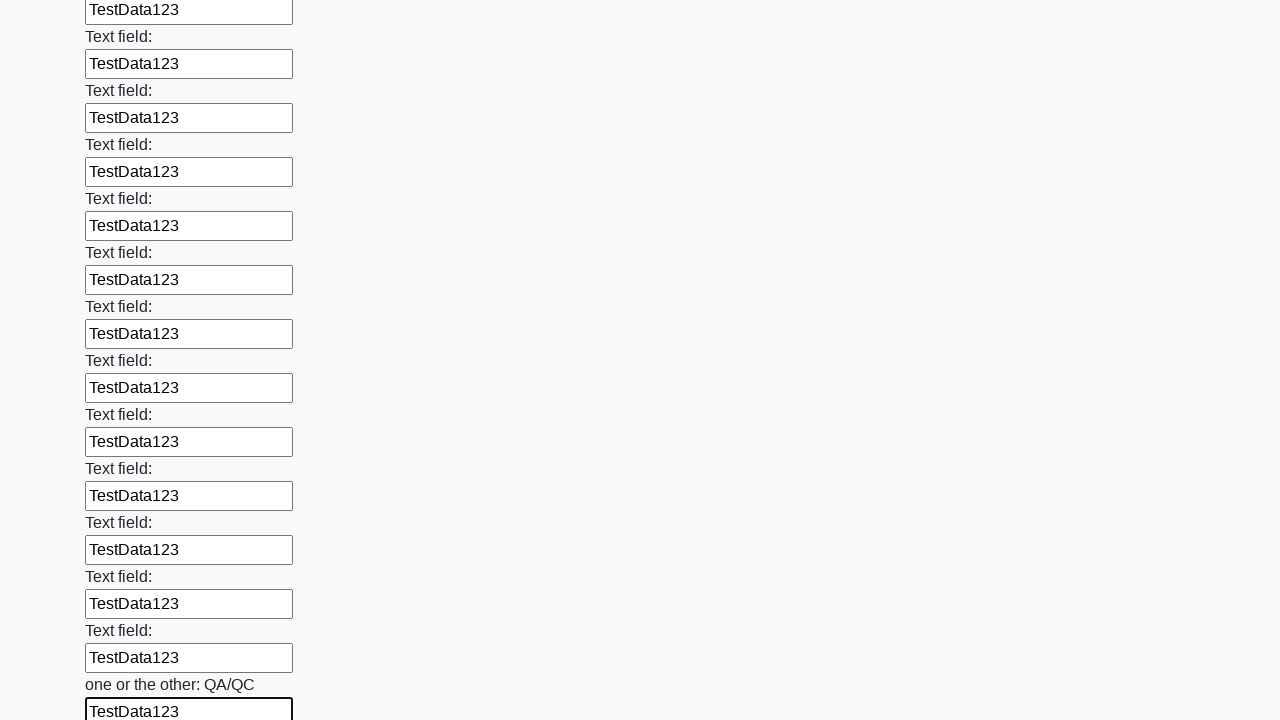

Filled input field with test data 'TestData123' on input >> nth=88
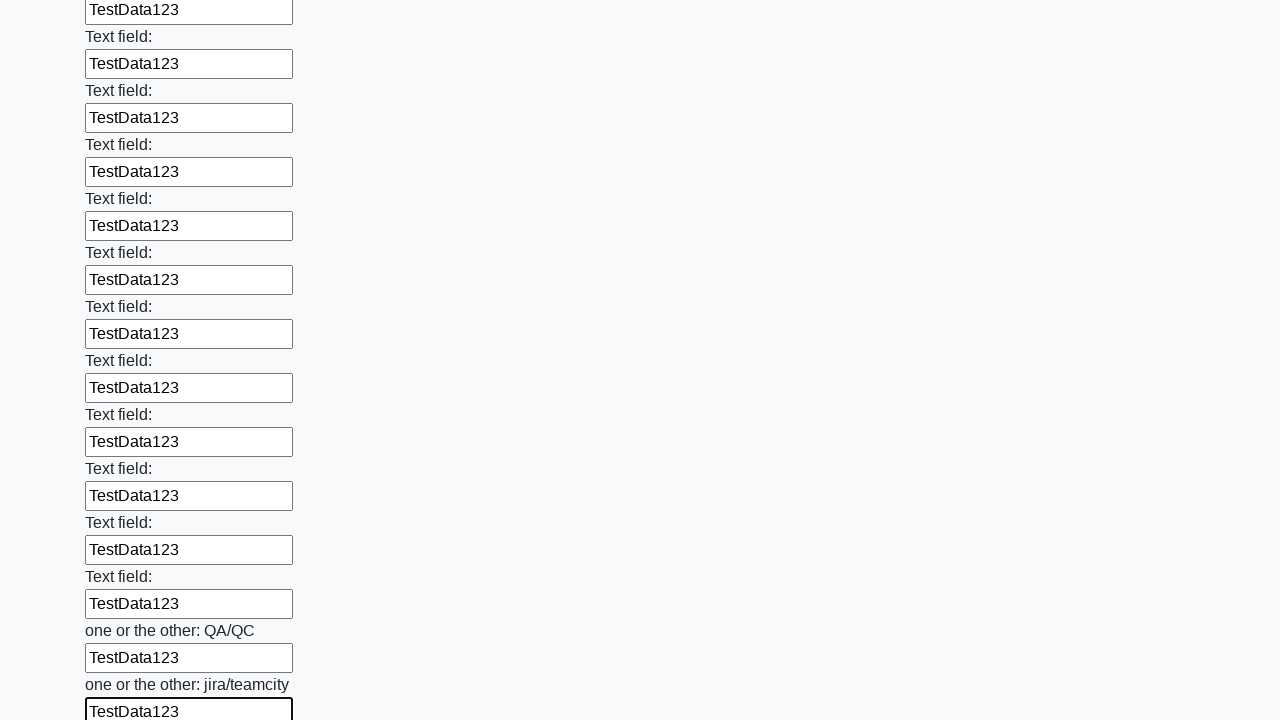

Filled input field with test data 'TestData123' on input >> nth=89
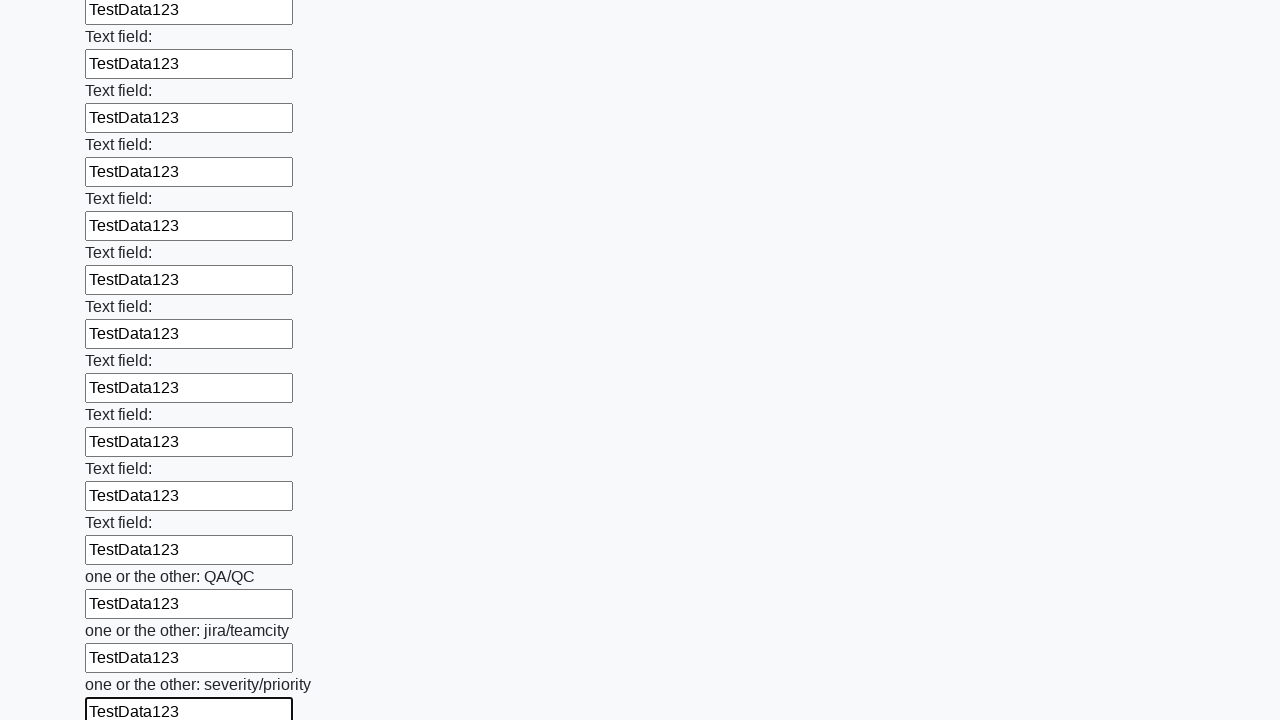

Filled input field with test data 'TestData123' on input >> nth=90
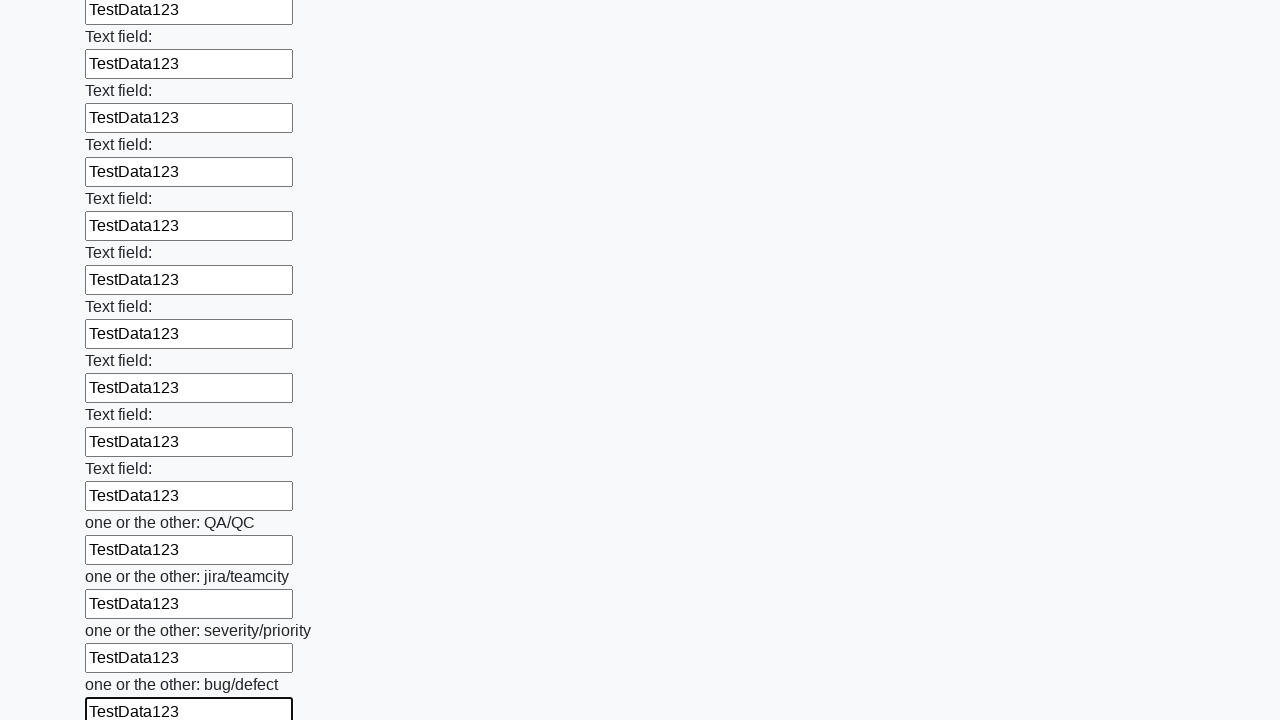

Filled input field with test data 'TestData123' on input >> nth=91
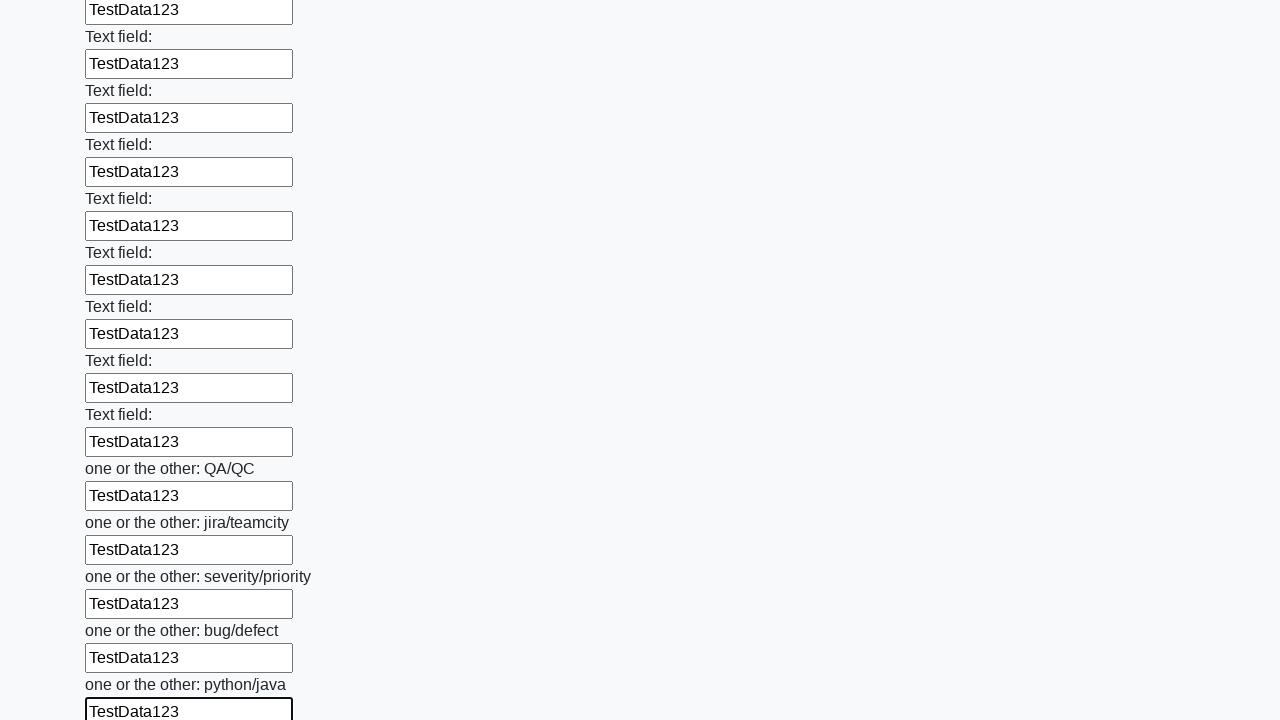

Filled input field with test data 'TestData123' on input >> nth=92
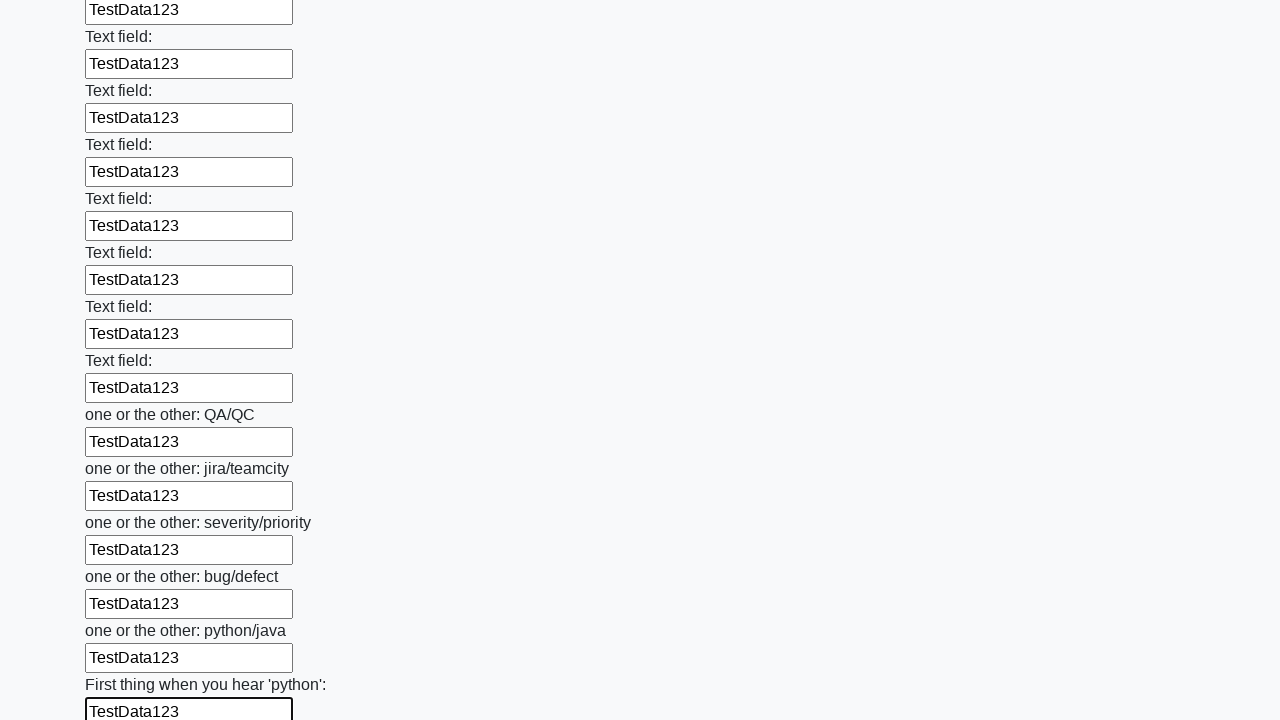

Filled input field with test data 'TestData123' on input >> nth=93
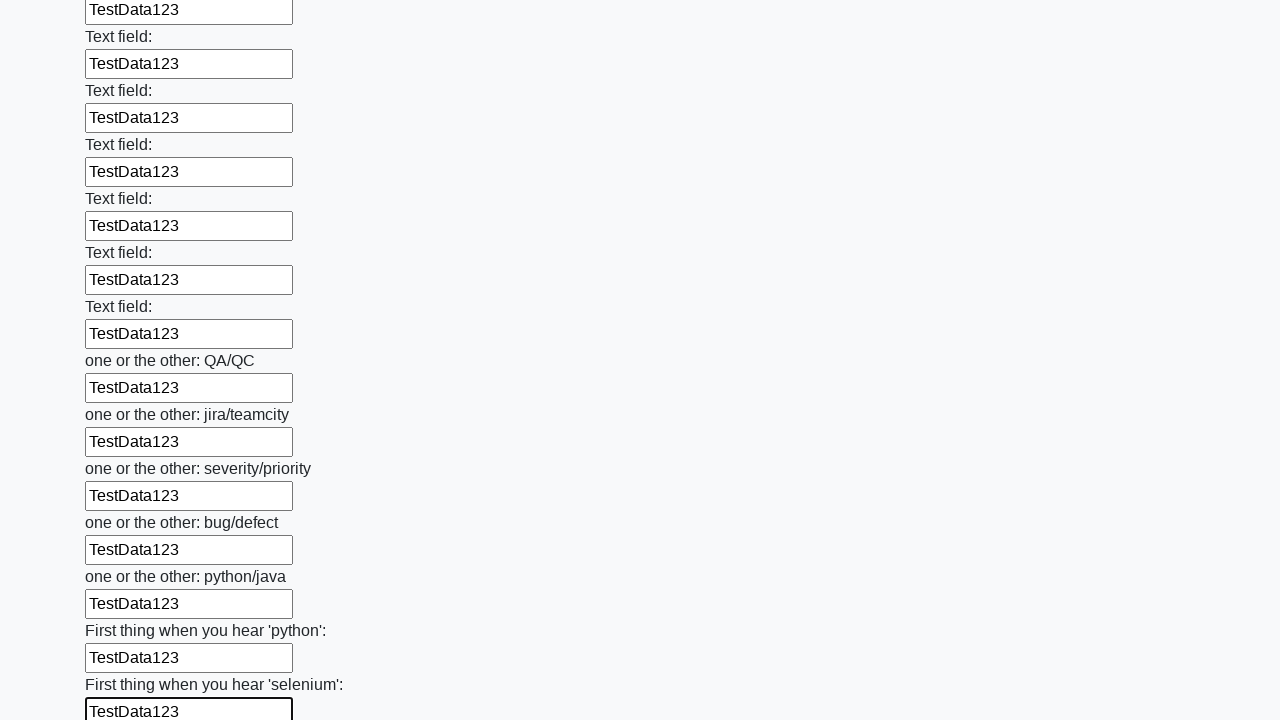

Filled input field with test data 'TestData123' on input >> nth=94
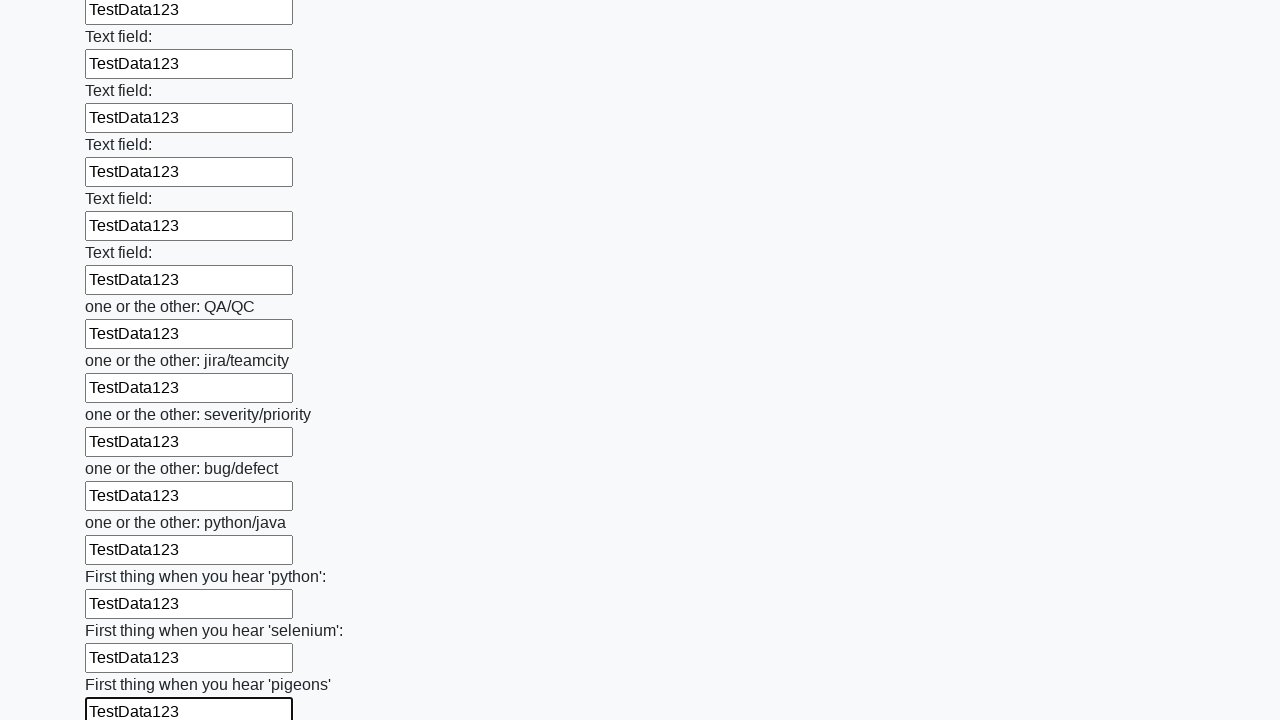

Filled input field with test data 'TestData123' on input >> nth=95
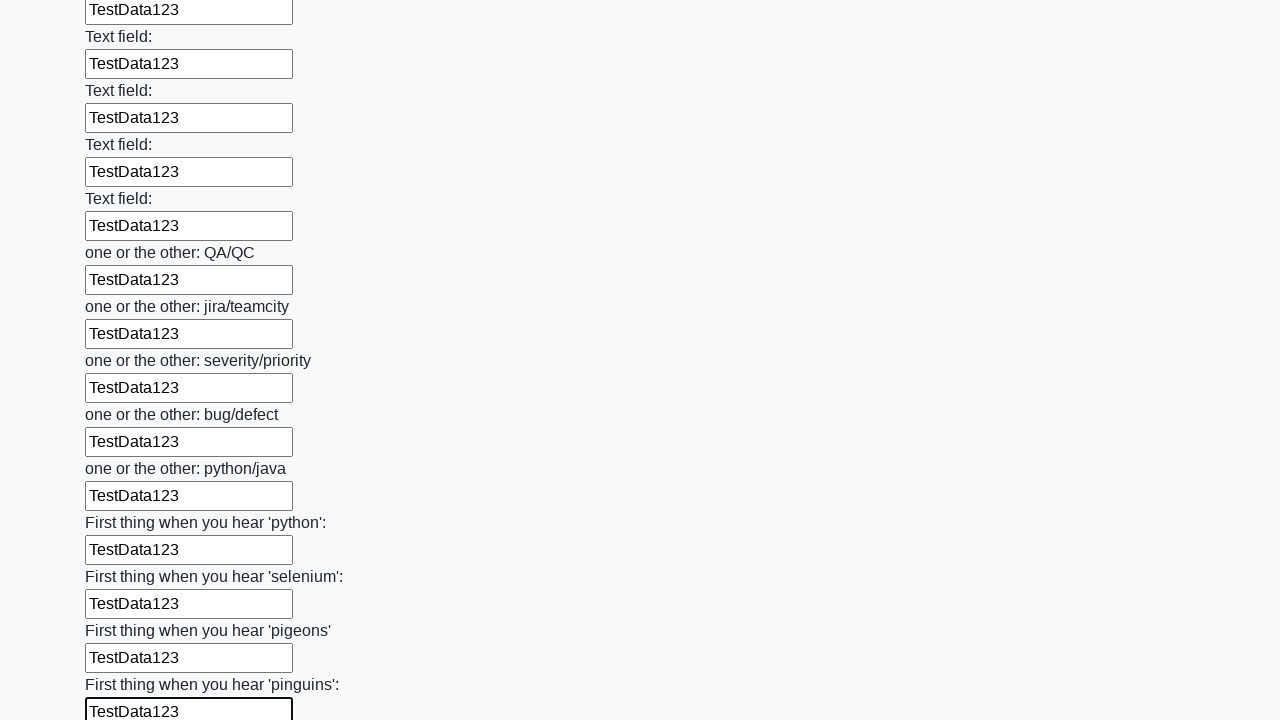

Filled input field with test data 'TestData123' on input >> nth=96
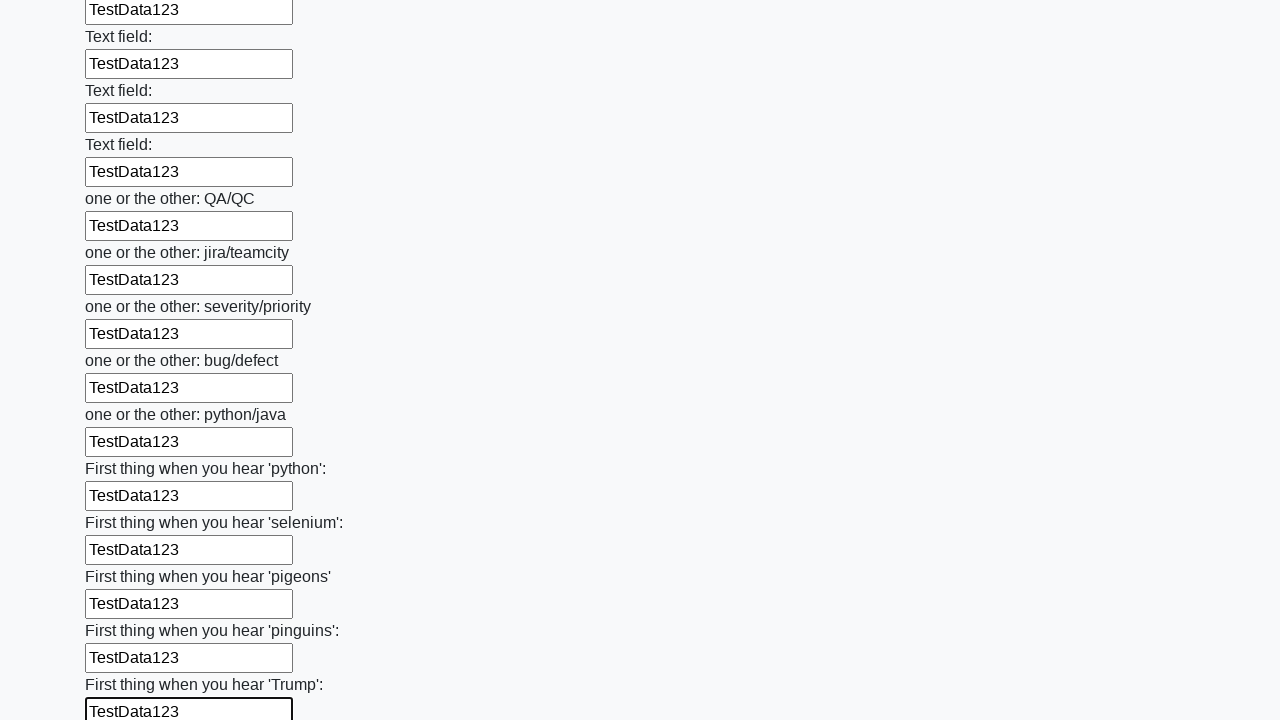

Filled input field with test data 'TestData123' on input >> nth=97
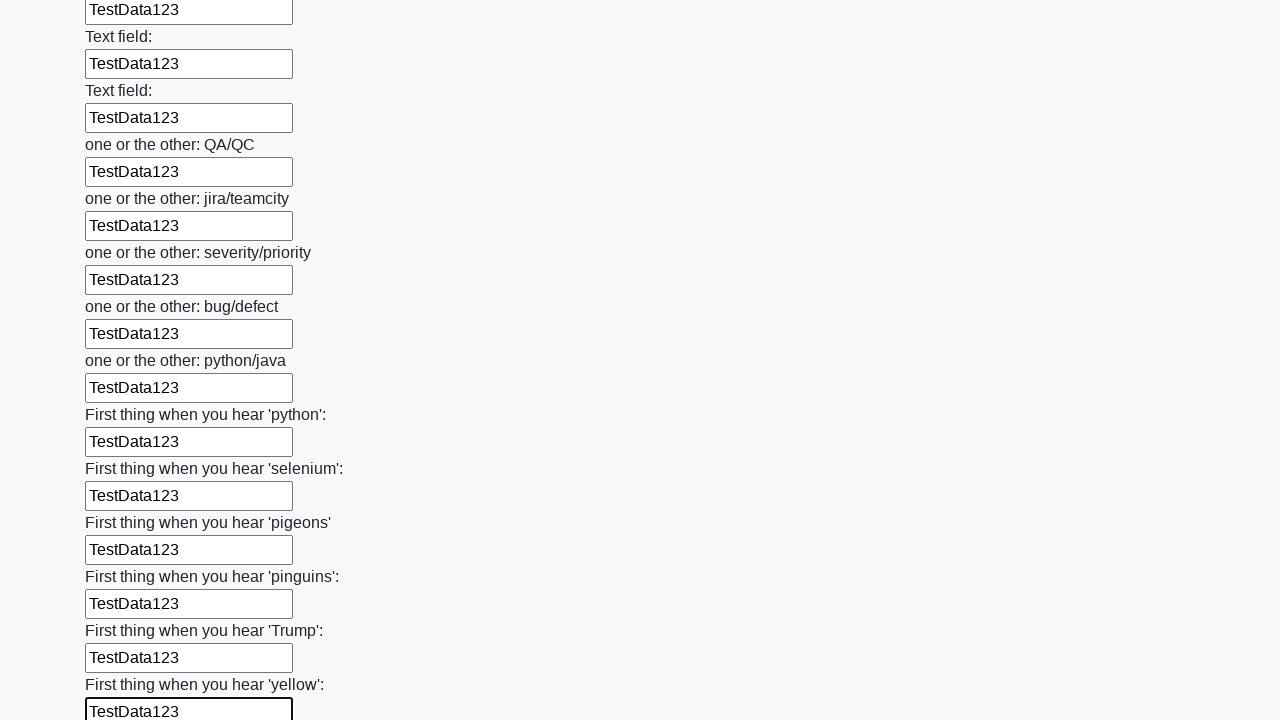

Filled input field with test data 'TestData123' on input >> nth=98
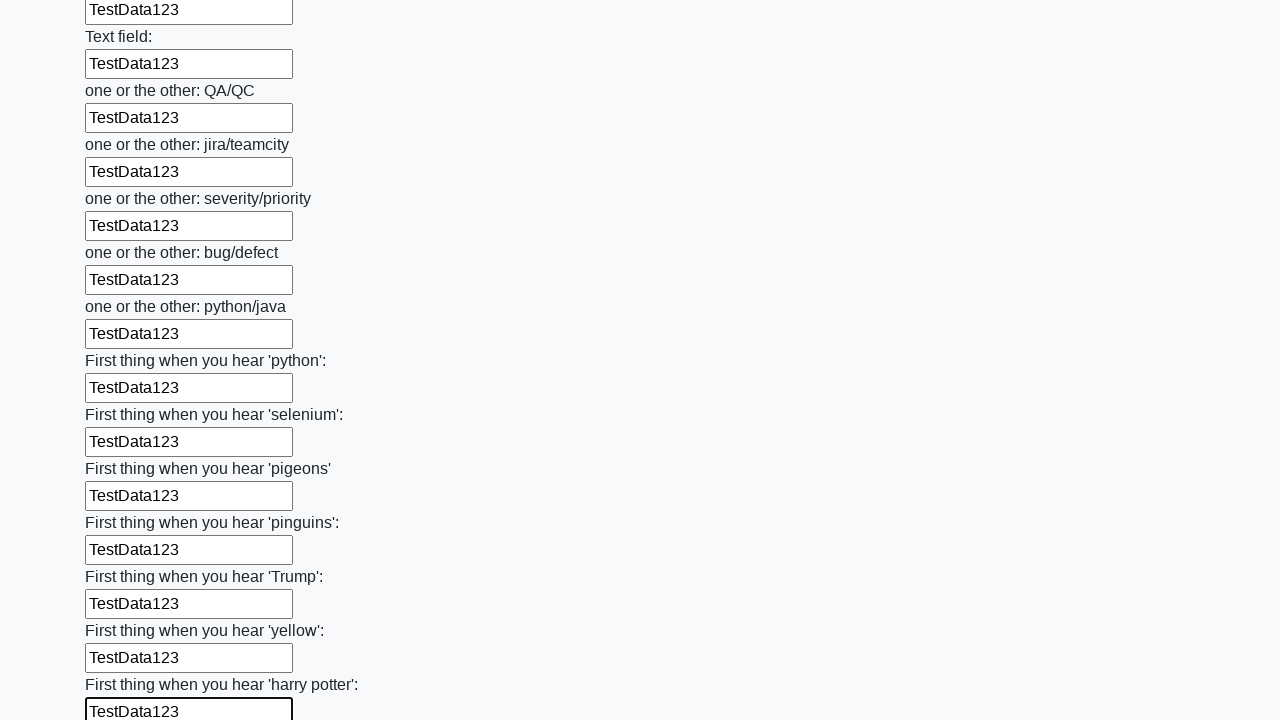

Filled input field with test data 'TestData123' on input >> nth=99
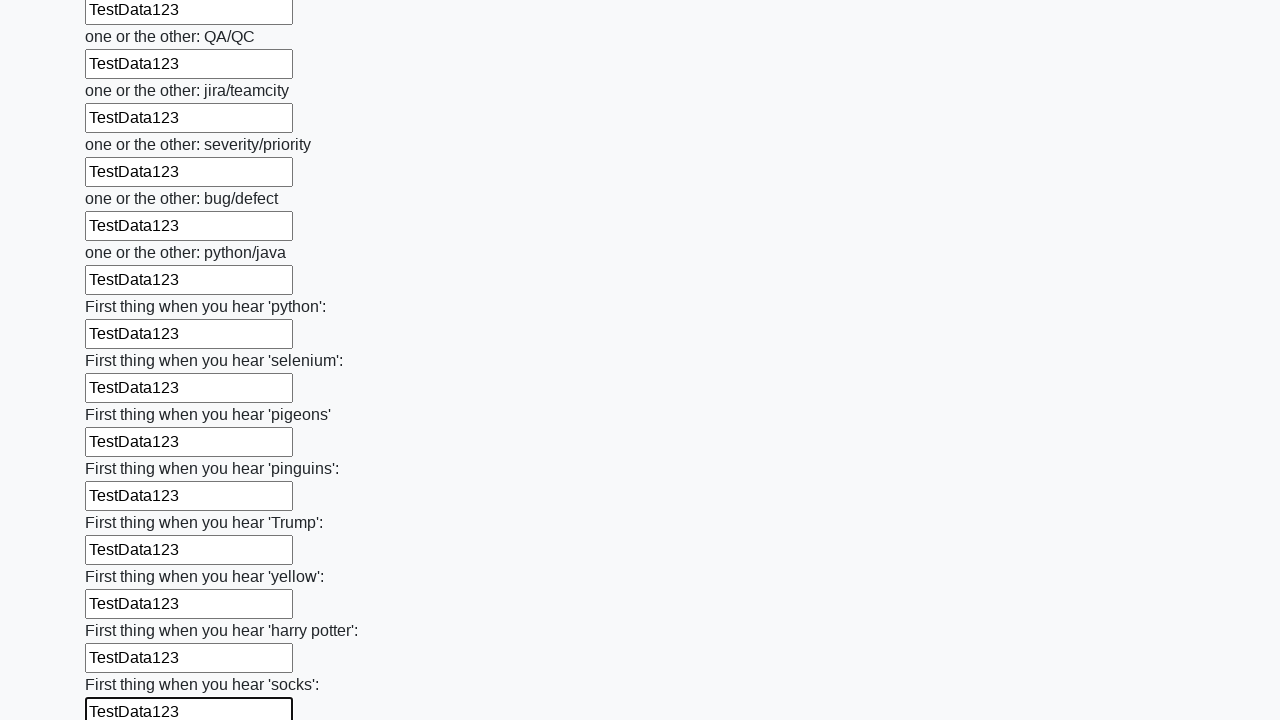

Clicked the submit button to submit the form at (123, 611) on button.btn-default
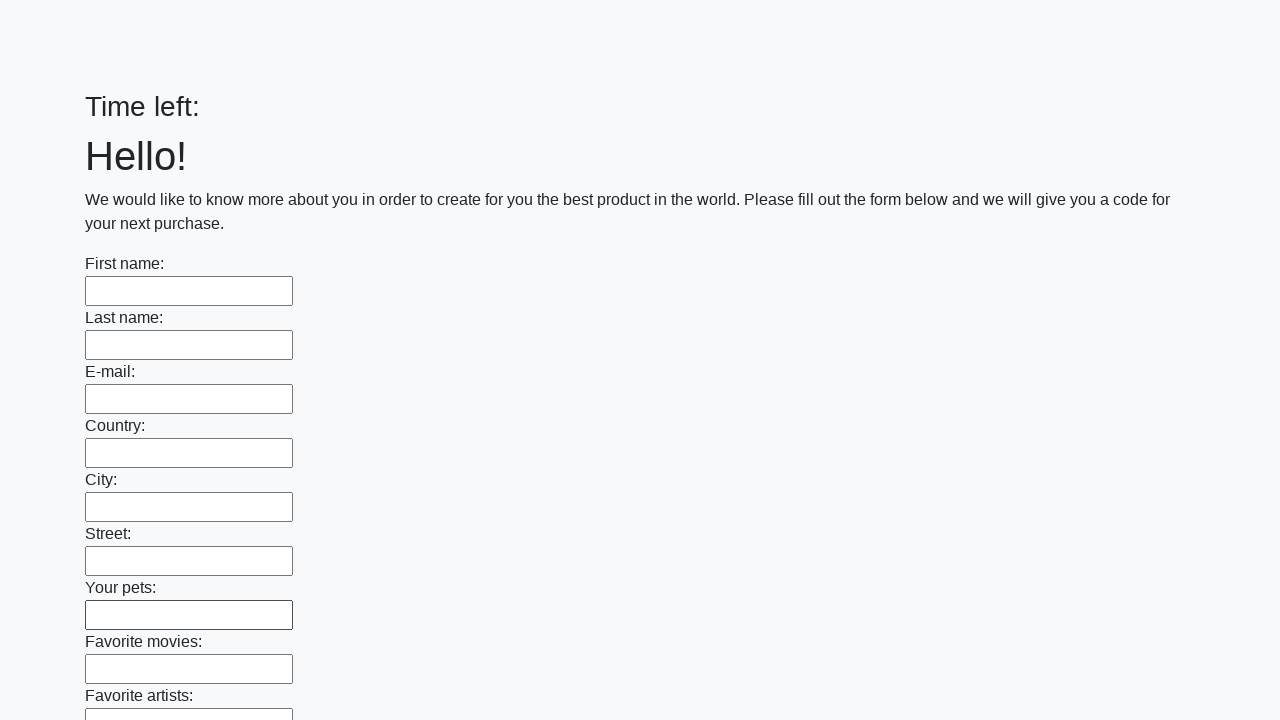

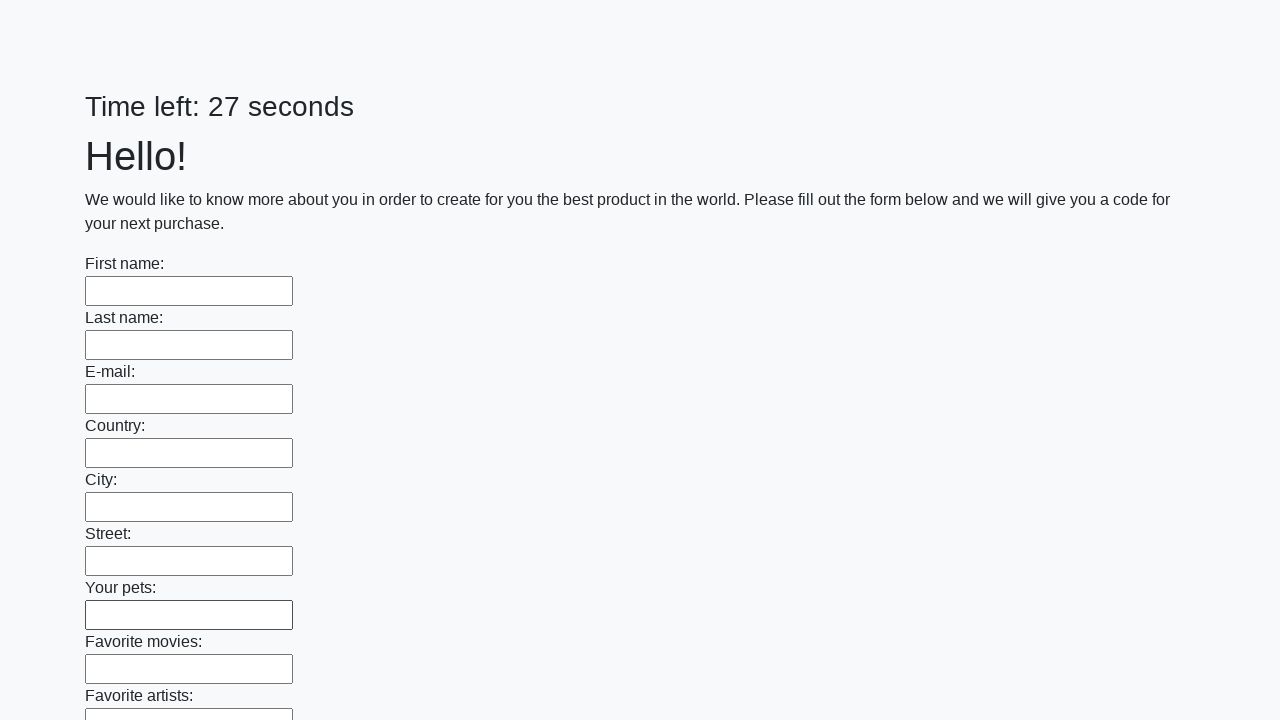